Tests the add/remove elements functionality by clicking the "Add Element" button 100 times to create delete buttons, then clicks 20 delete buttons and validates the correct number were removed

Starting URL: http://the-internet.herokuapp.com/add_remove_elements/

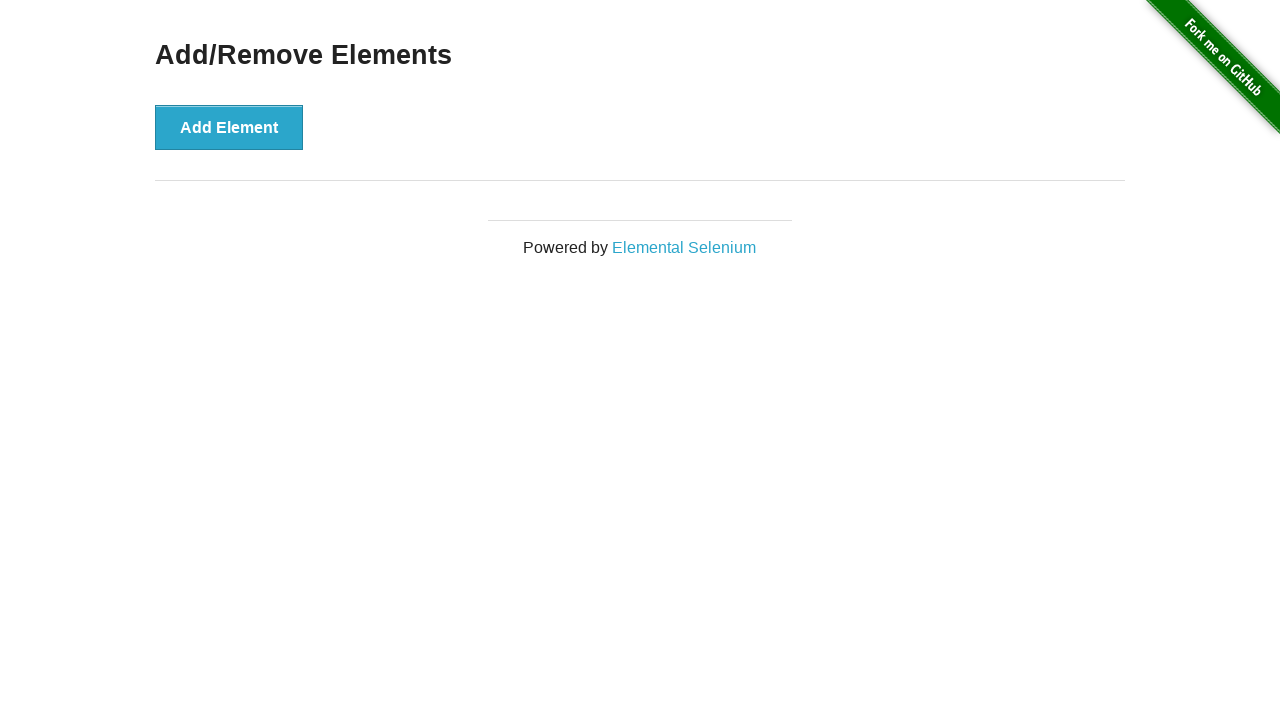

Navigated to add/remove elements page
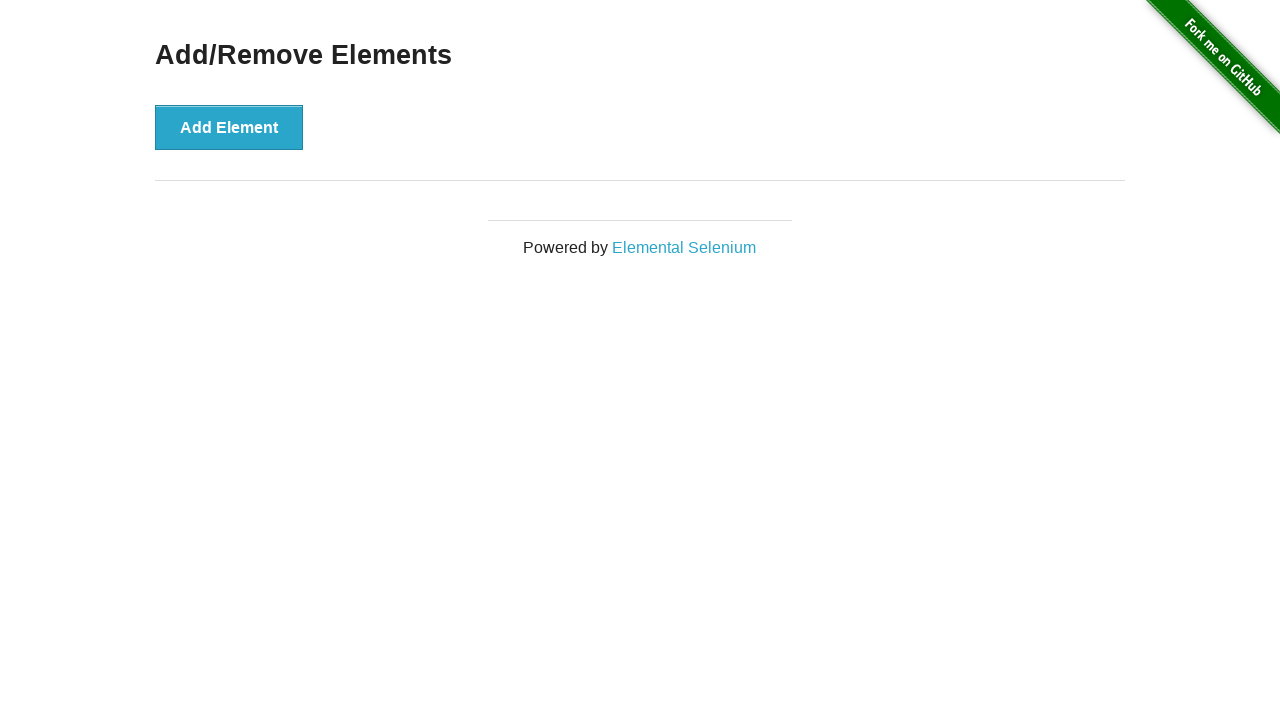

Clicked 'Add Element' button (iteration 1/100) at (229, 127) on button[onclick='addElement()']
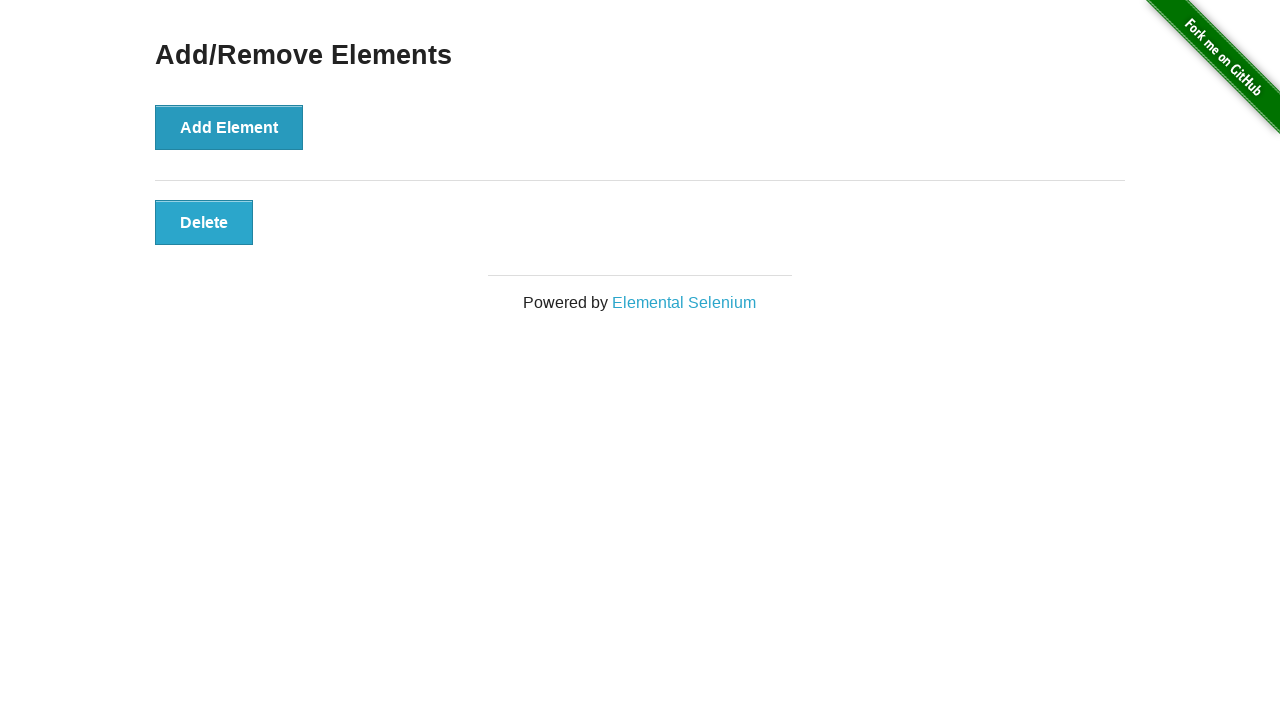

Clicked 'Add Element' button (iteration 2/100) at (229, 127) on button[onclick='addElement()']
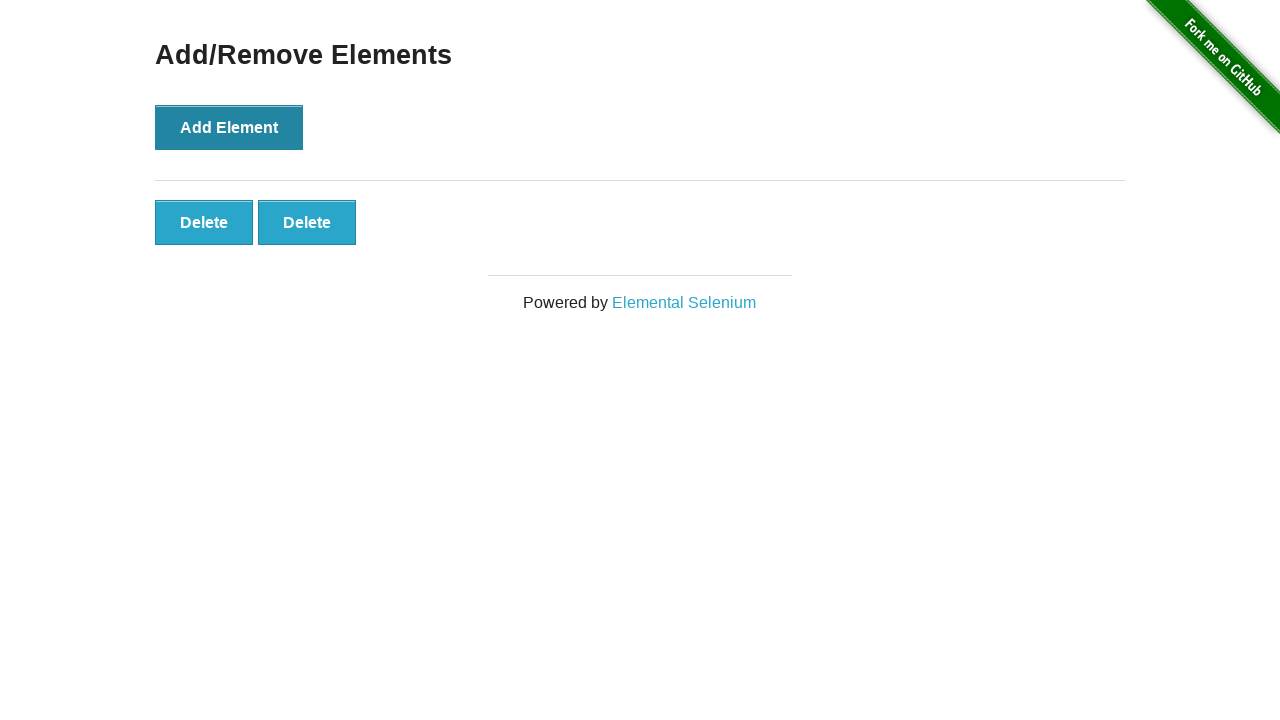

Clicked 'Add Element' button (iteration 3/100) at (229, 127) on button[onclick='addElement()']
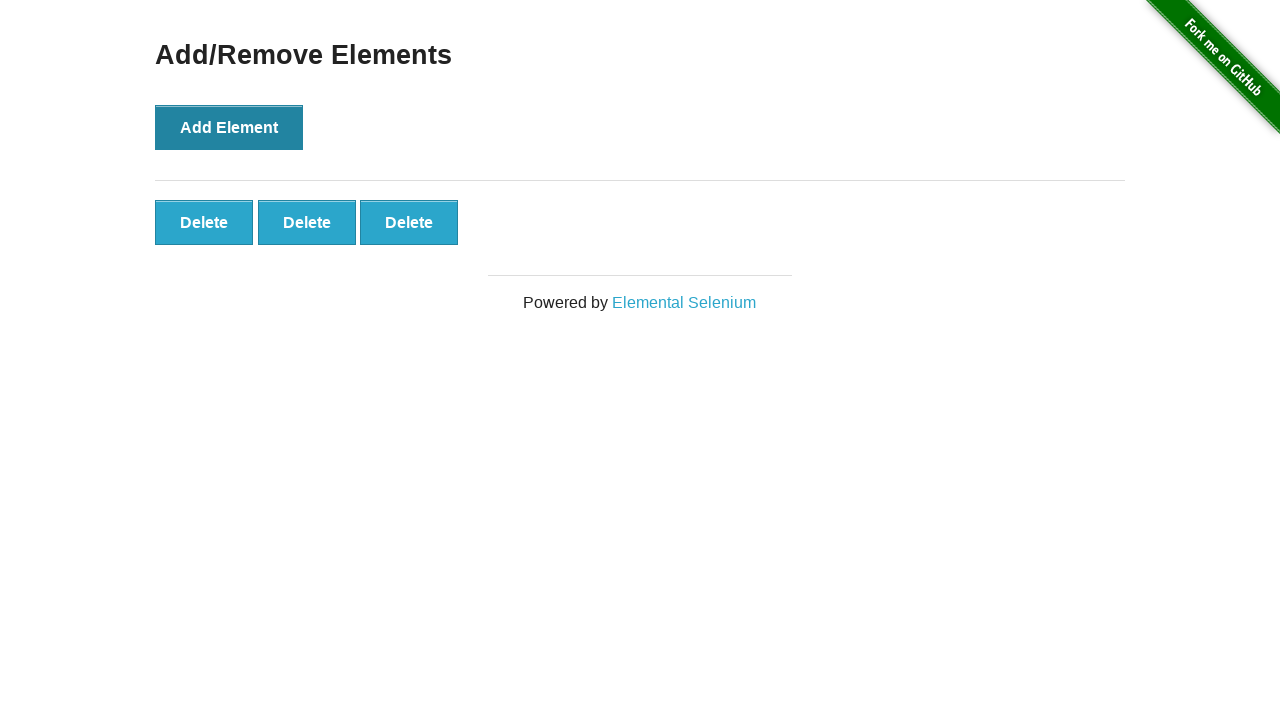

Clicked 'Add Element' button (iteration 4/100) at (229, 127) on button[onclick='addElement()']
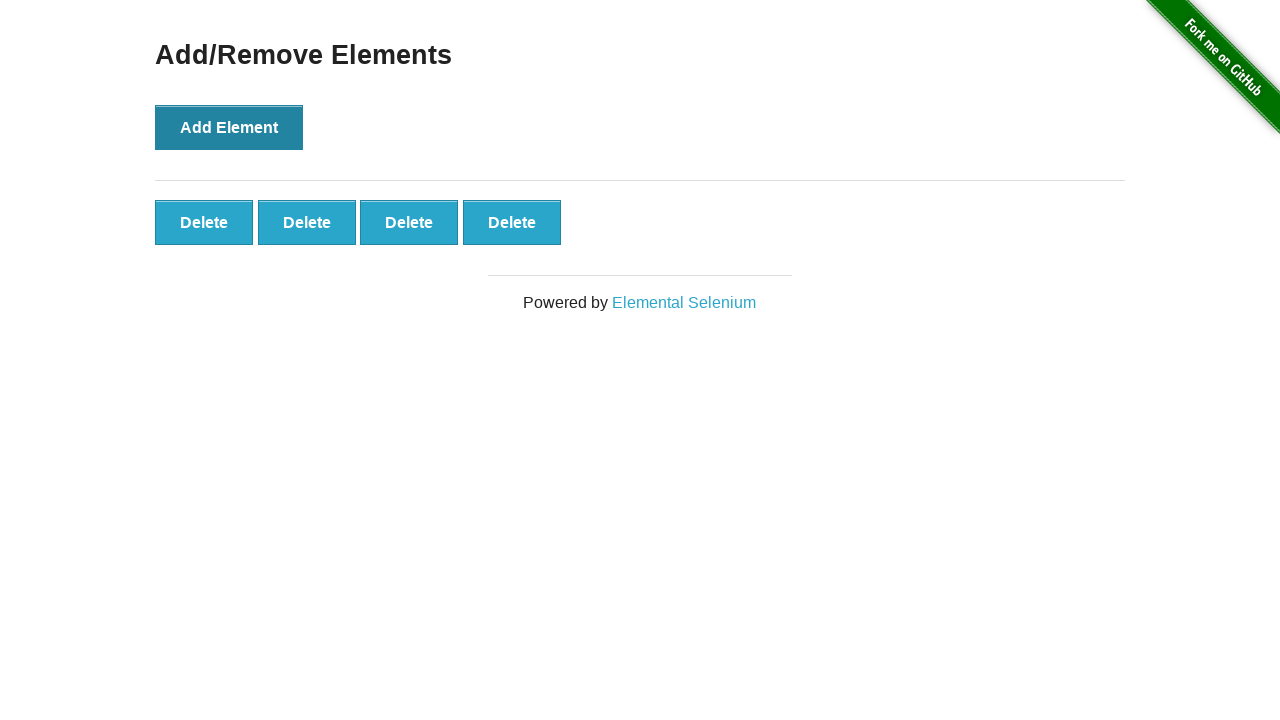

Clicked 'Add Element' button (iteration 5/100) at (229, 127) on button[onclick='addElement()']
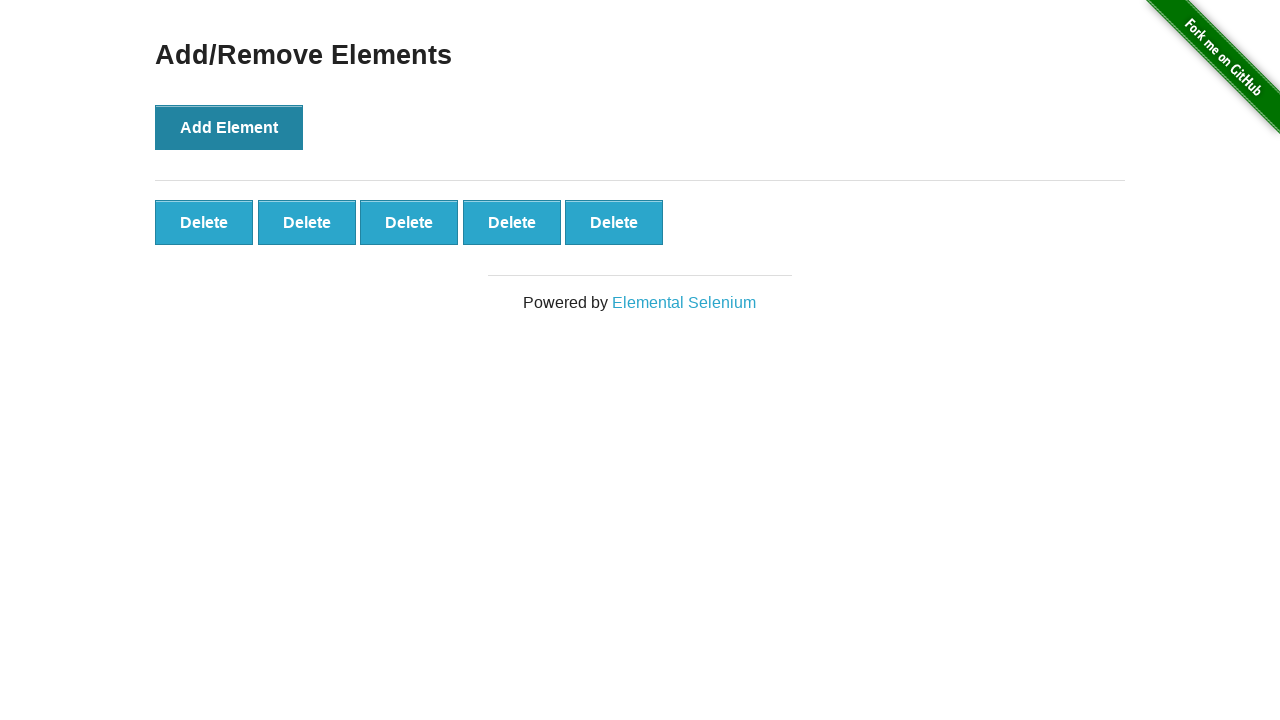

Clicked 'Add Element' button (iteration 6/100) at (229, 127) on button[onclick='addElement()']
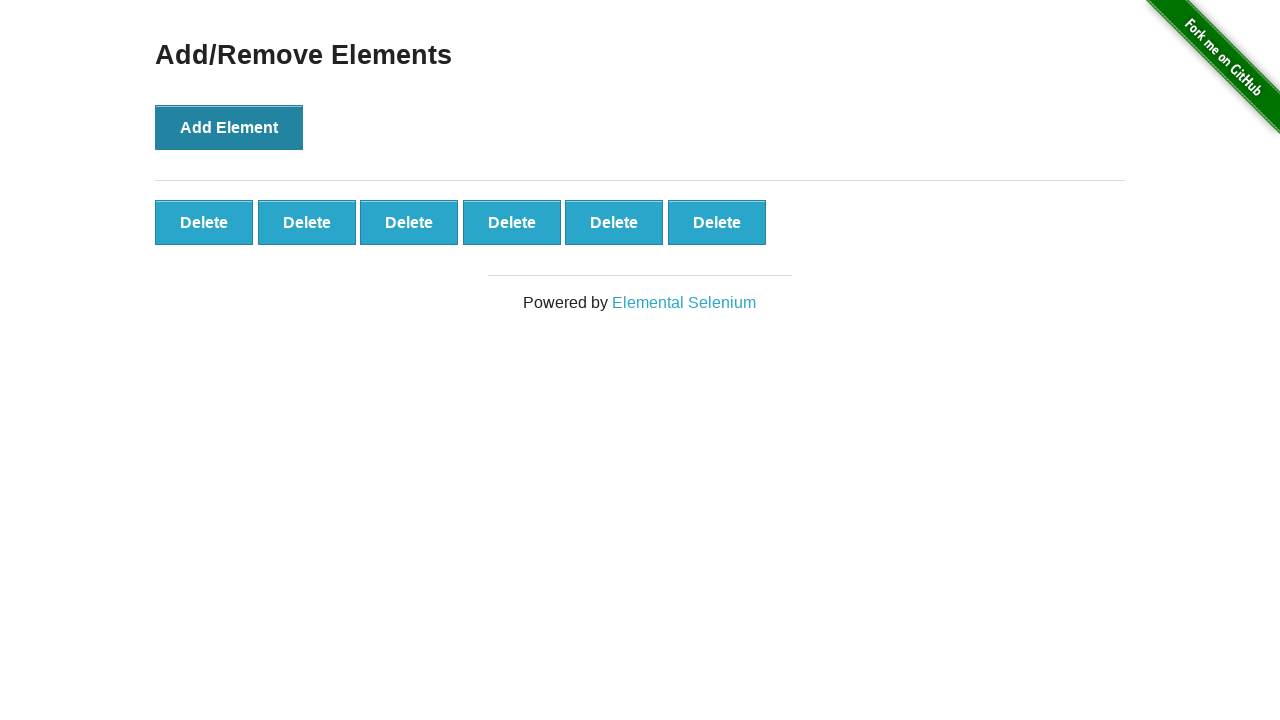

Clicked 'Add Element' button (iteration 7/100) at (229, 127) on button[onclick='addElement()']
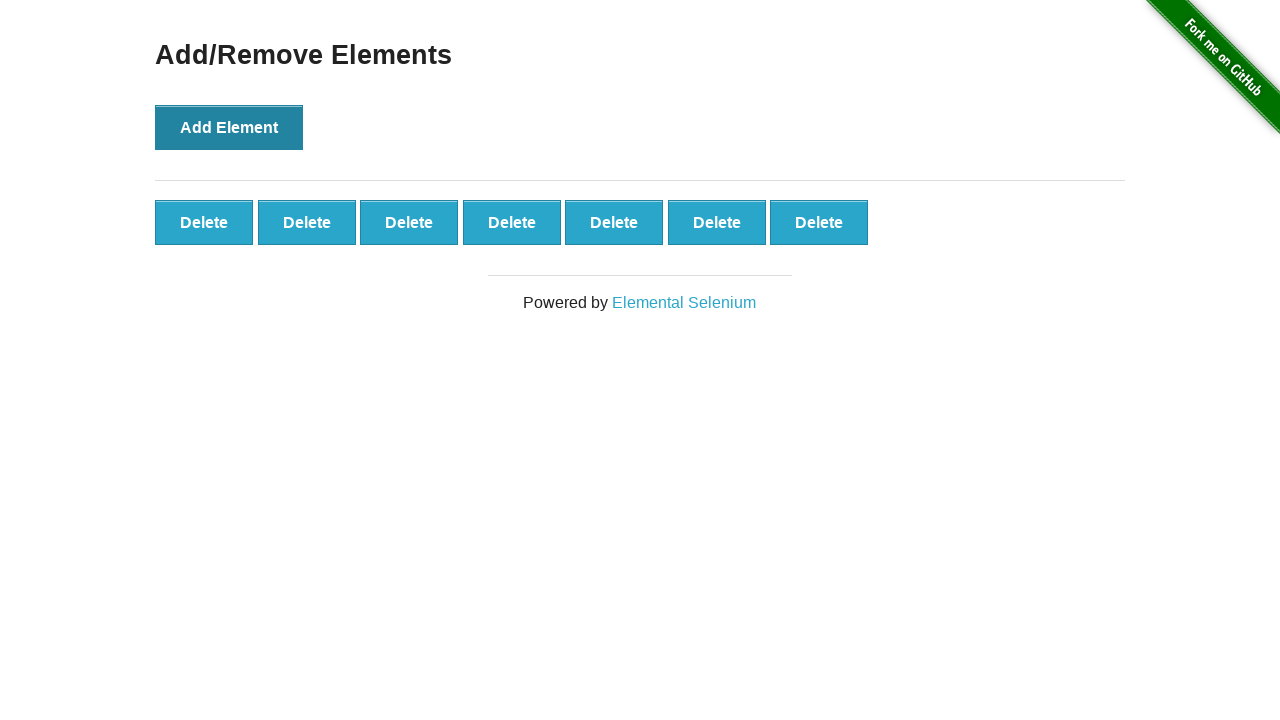

Clicked 'Add Element' button (iteration 8/100) at (229, 127) on button[onclick='addElement()']
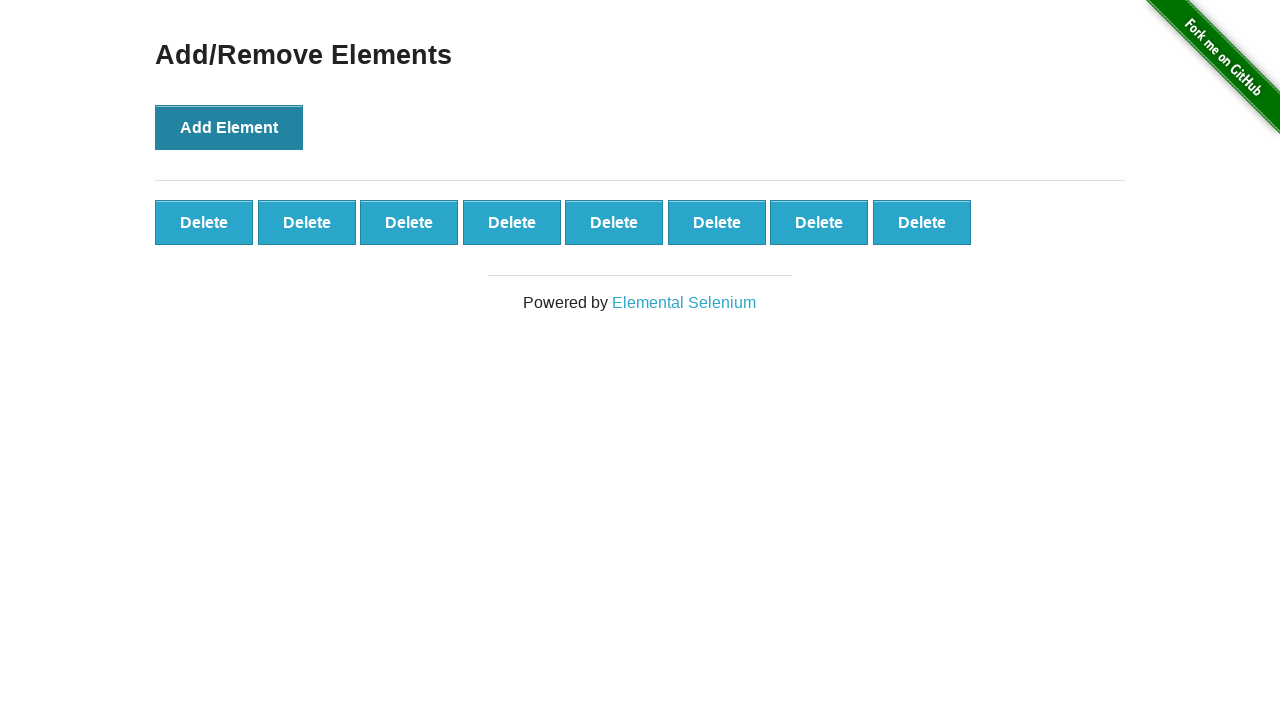

Clicked 'Add Element' button (iteration 9/100) at (229, 127) on button[onclick='addElement()']
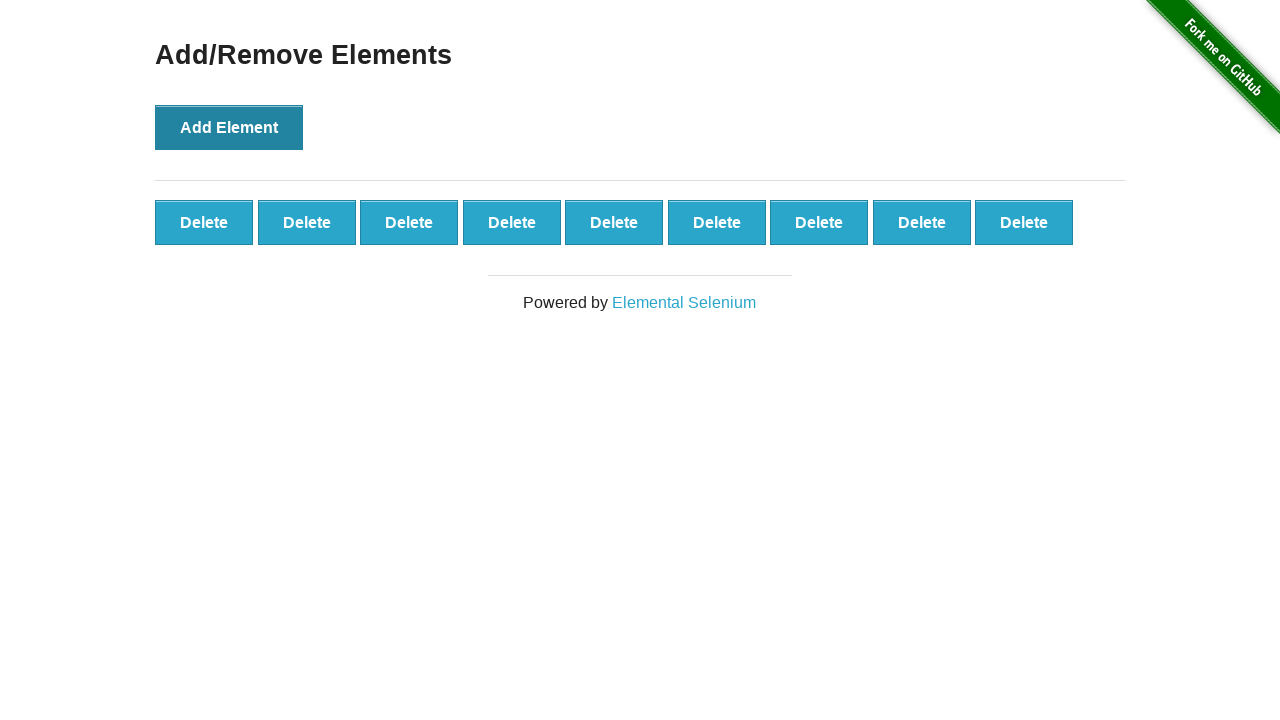

Clicked 'Add Element' button (iteration 10/100) at (229, 127) on button[onclick='addElement()']
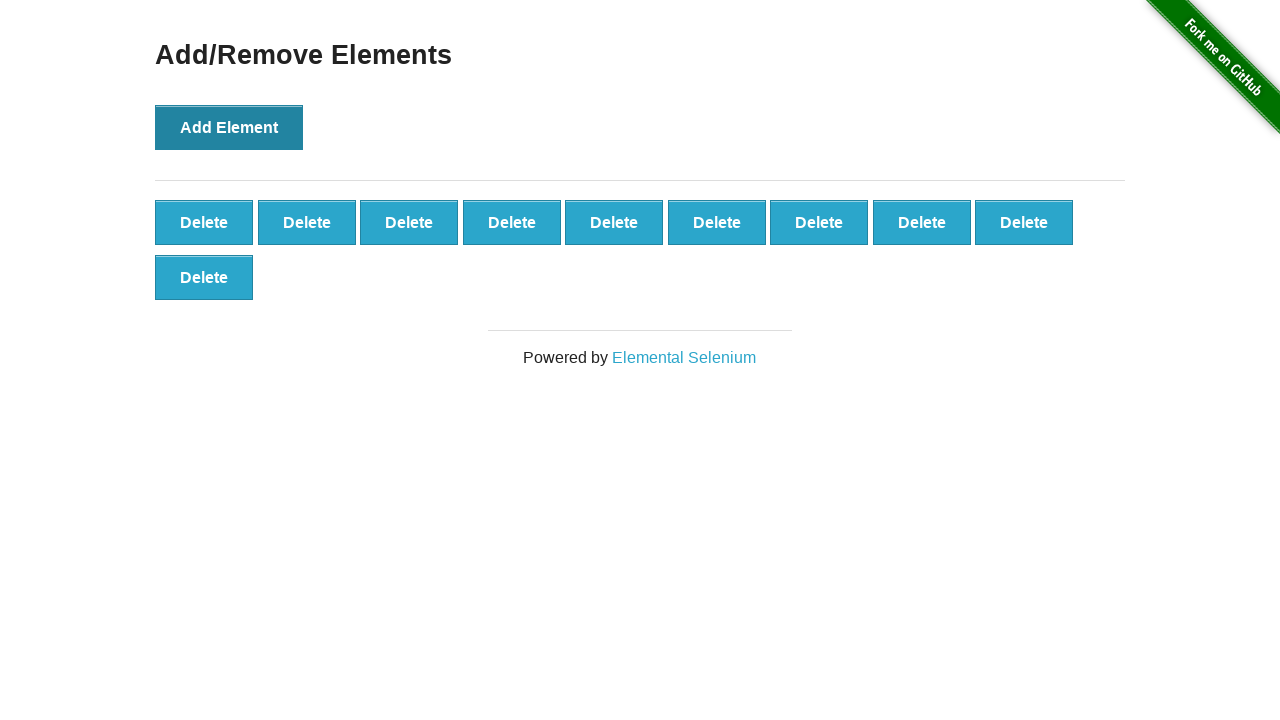

Clicked 'Add Element' button (iteration 11/100) at (229, 127) on button[onclick='addElement()']
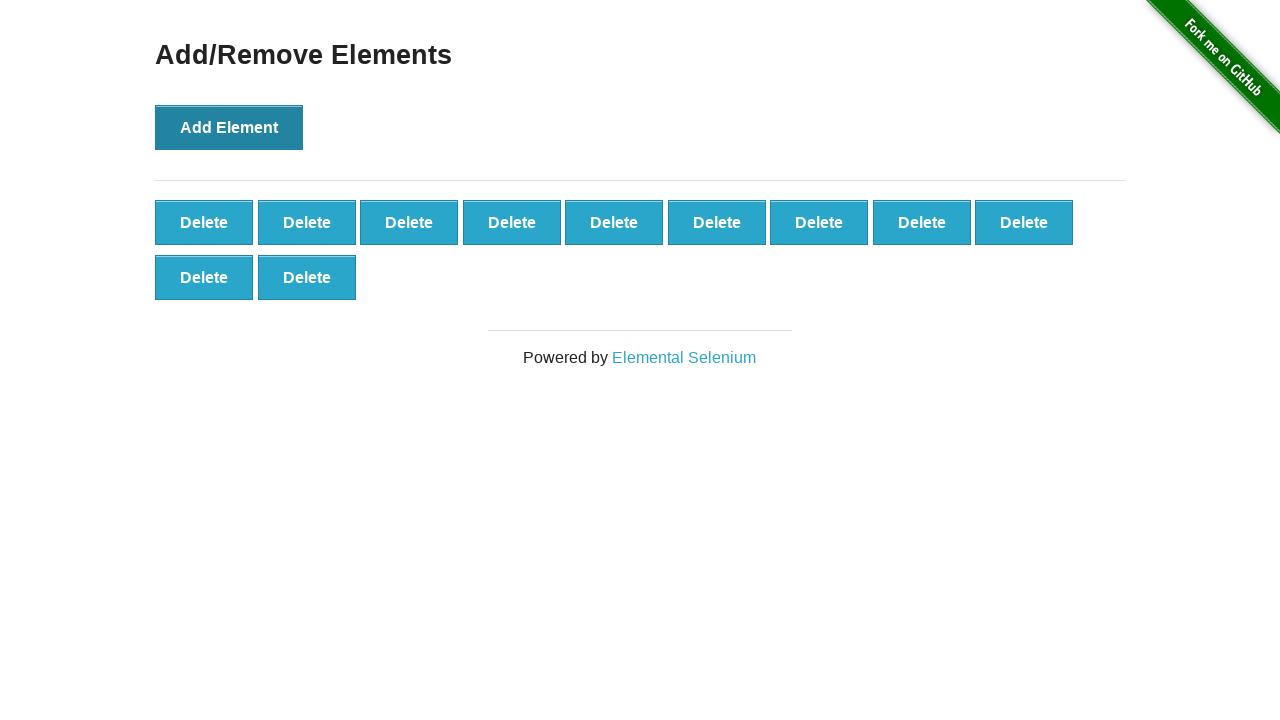

Clicked 'Add Element' button (iteration 12/100) at (229, 127) on button[onclick='addElement()']
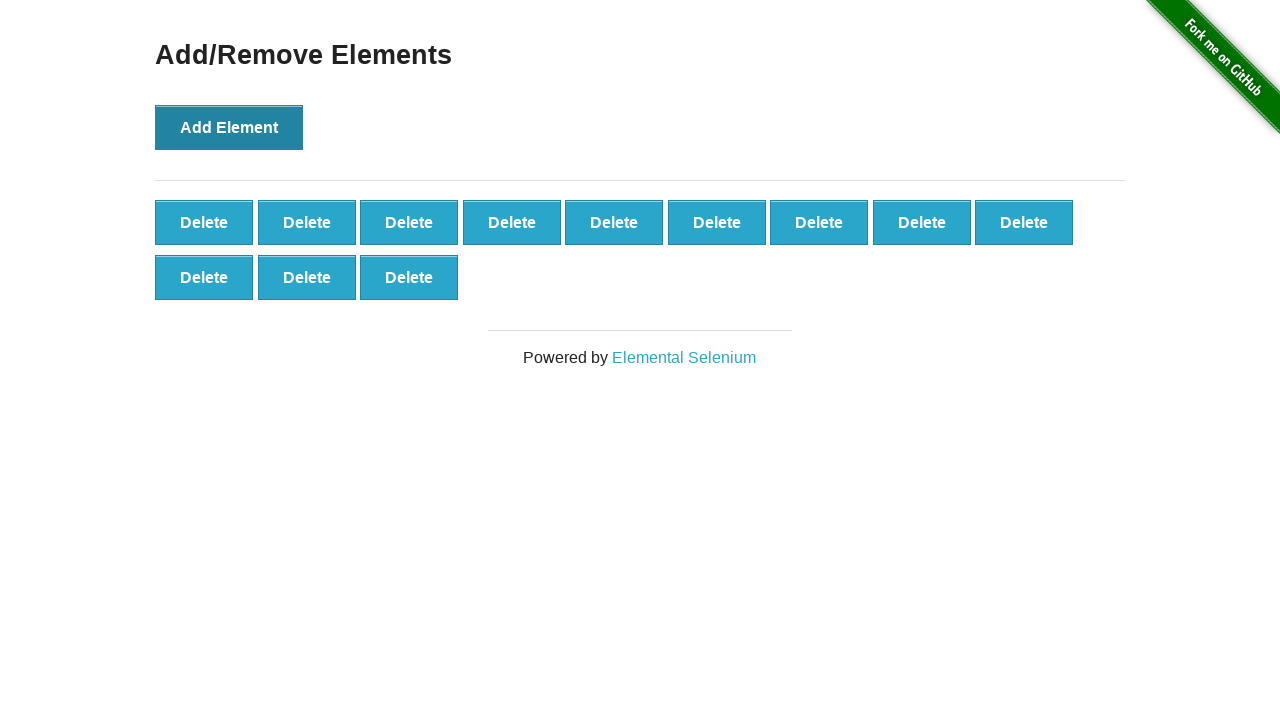

Clicked 'Add Element' button (iteration 13/100) at (229, 127) on button[onclick='addElement()']
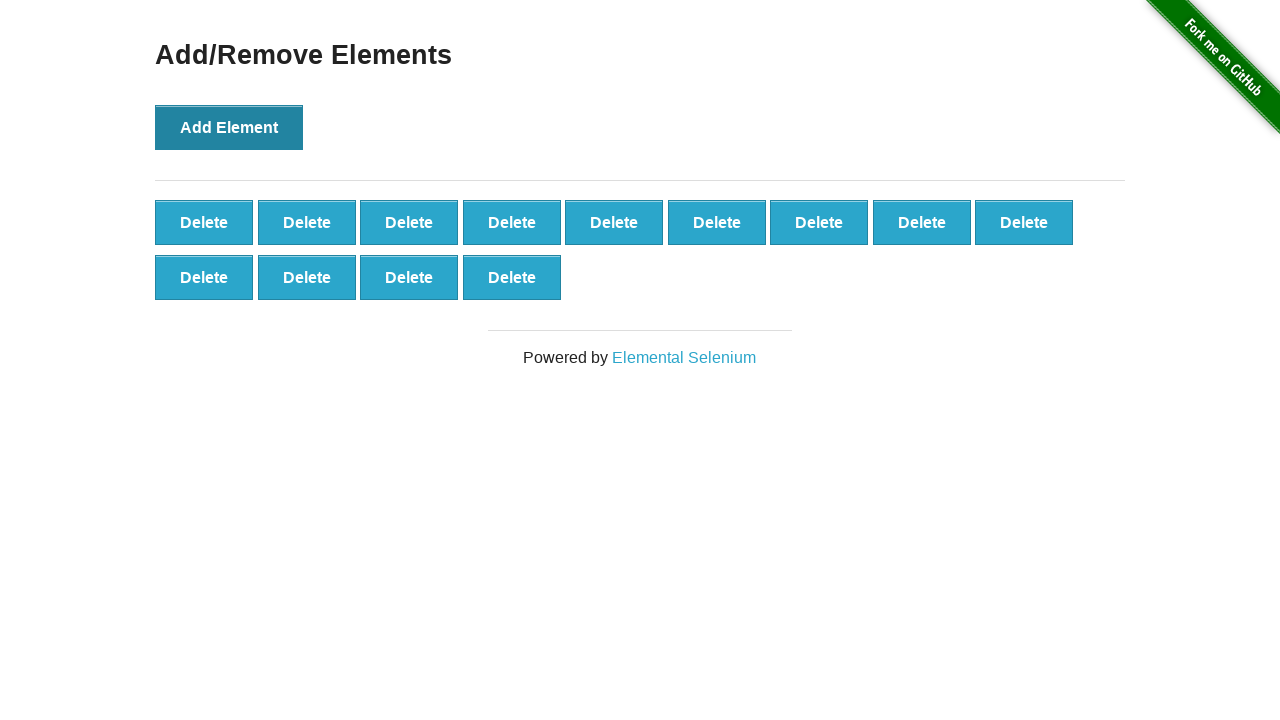

Clicked 'Add Element' button (iteration 14/100) at (229, 127) on button[onclick='addElement()']
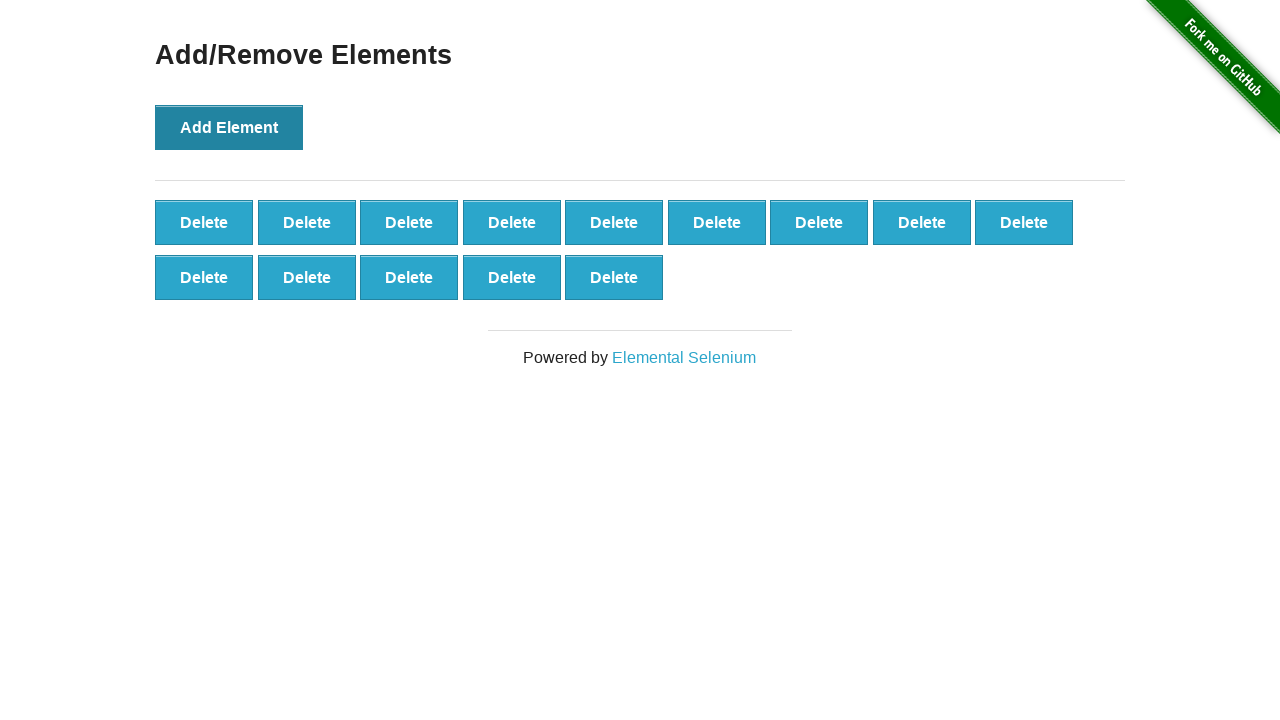

Clicked 'Add Element' button (iteration 15/100) at (229, 127) on button[onclick='addElement()']
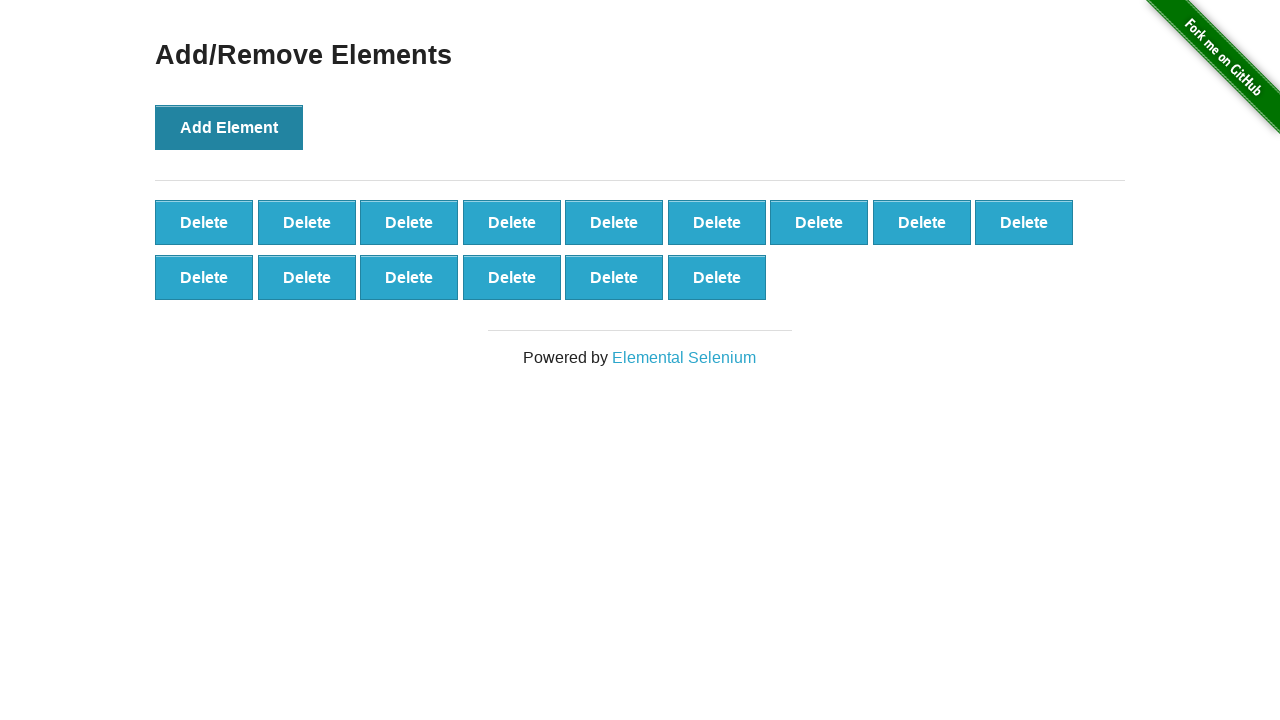

Clicked 'Add Element' button (iteration 16/100) at (229, 127) on button[onclick='addElement()']
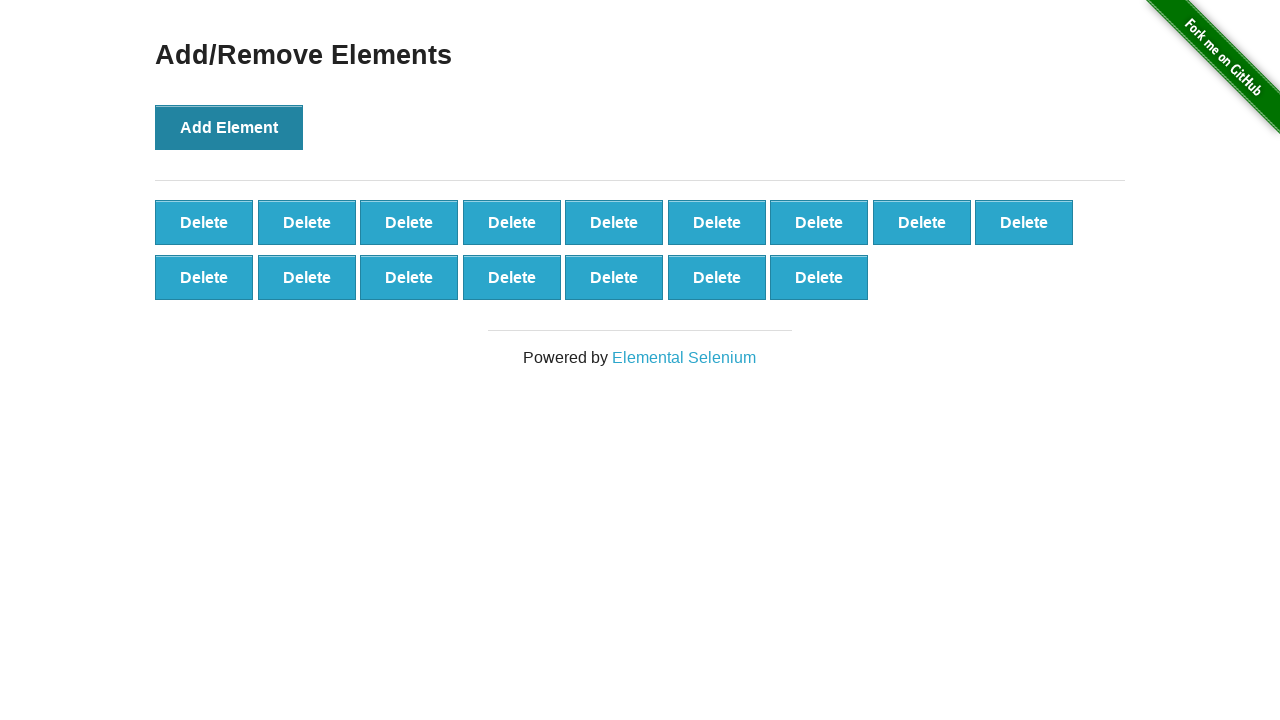

Clicked 'Add Element' button (iteration 17/100) at (229, 127) on button[onclick='addElement()']
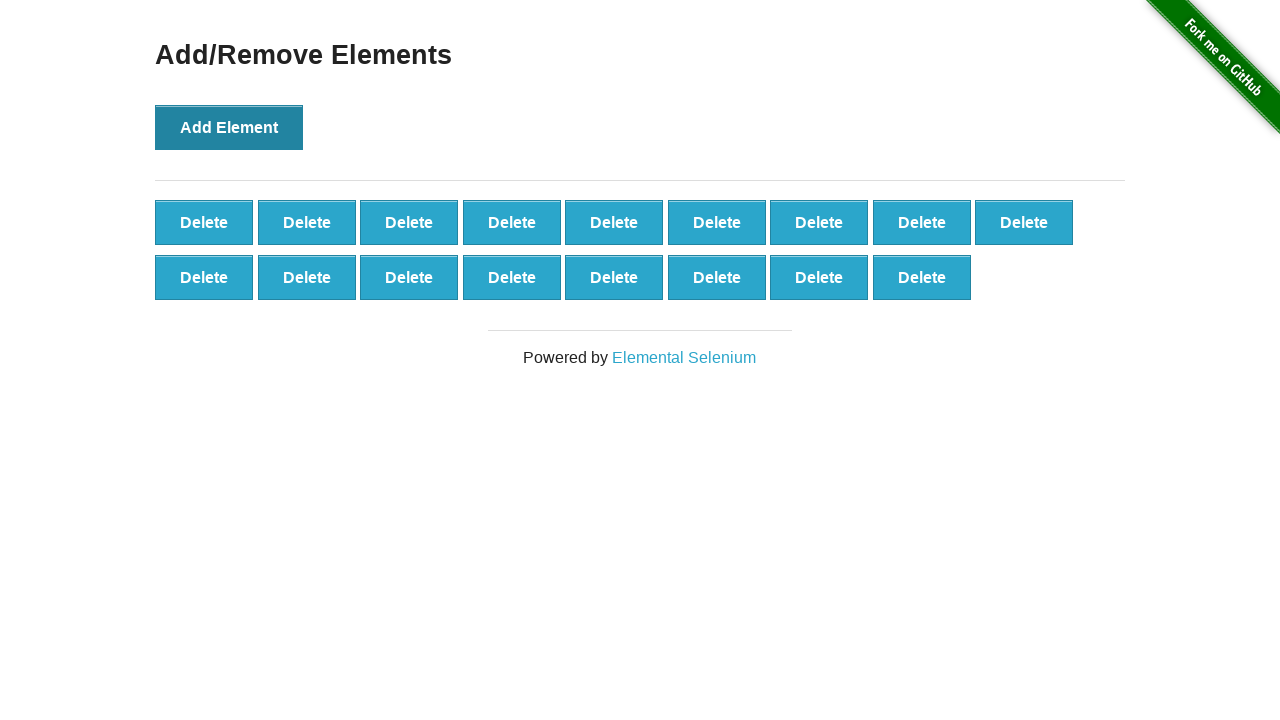

Clicked 'Add Element' button (iteration 18/100) at (229, 127) on button[onclick='addElement()']
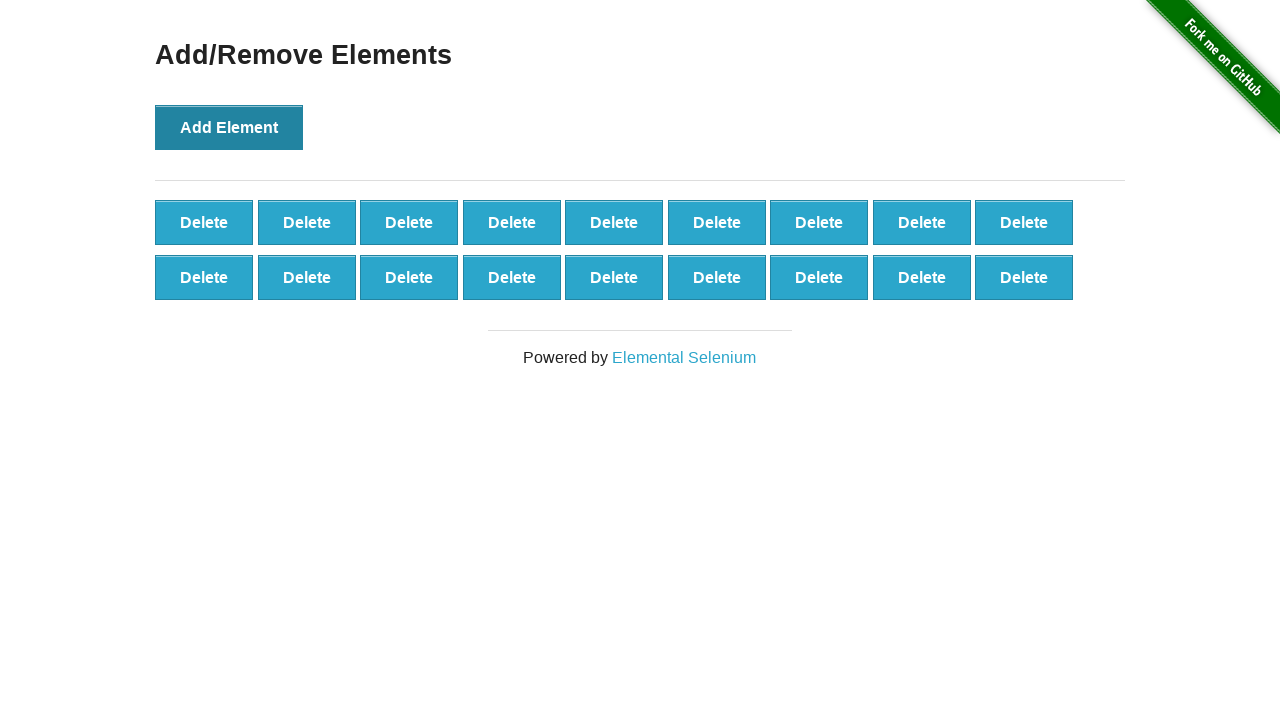

Clicked 'Add Element' button (iteration 19/100) at (229, 127) on button[onclick='addElement()']
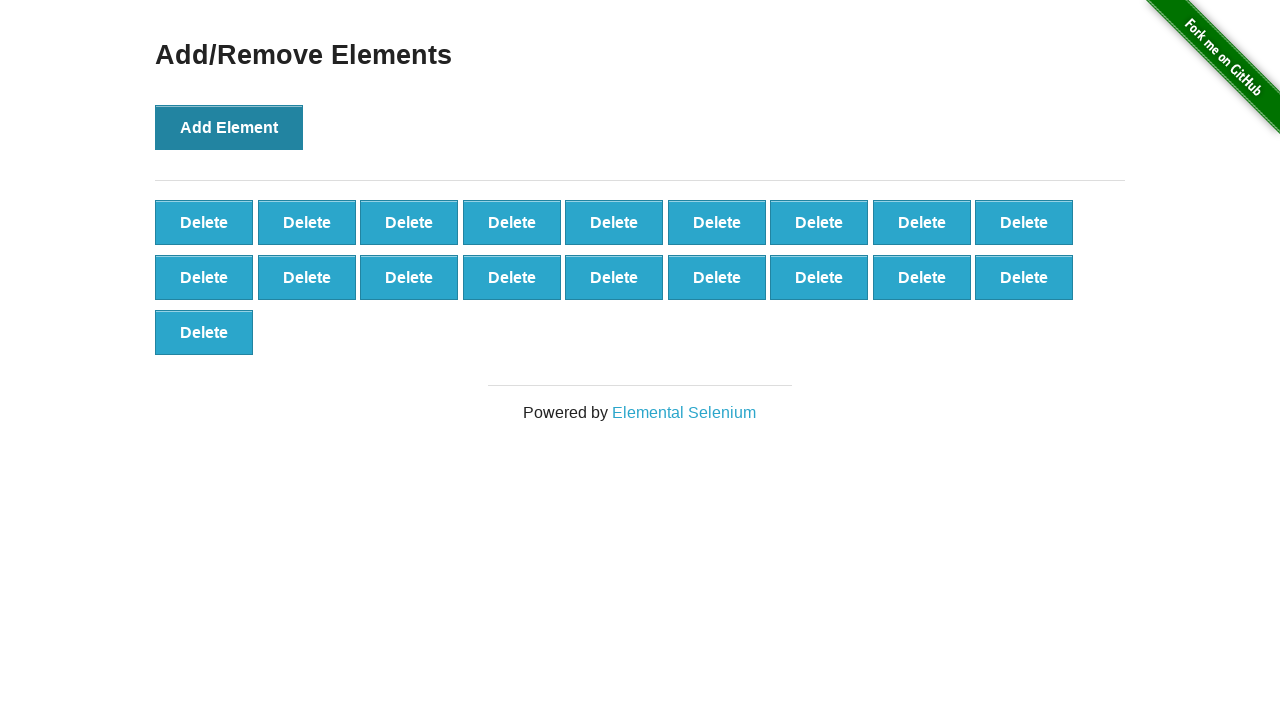

Clicked 'Add Element' button (iteration 20/100) at (229, 127) on button[onclick='addElement()']
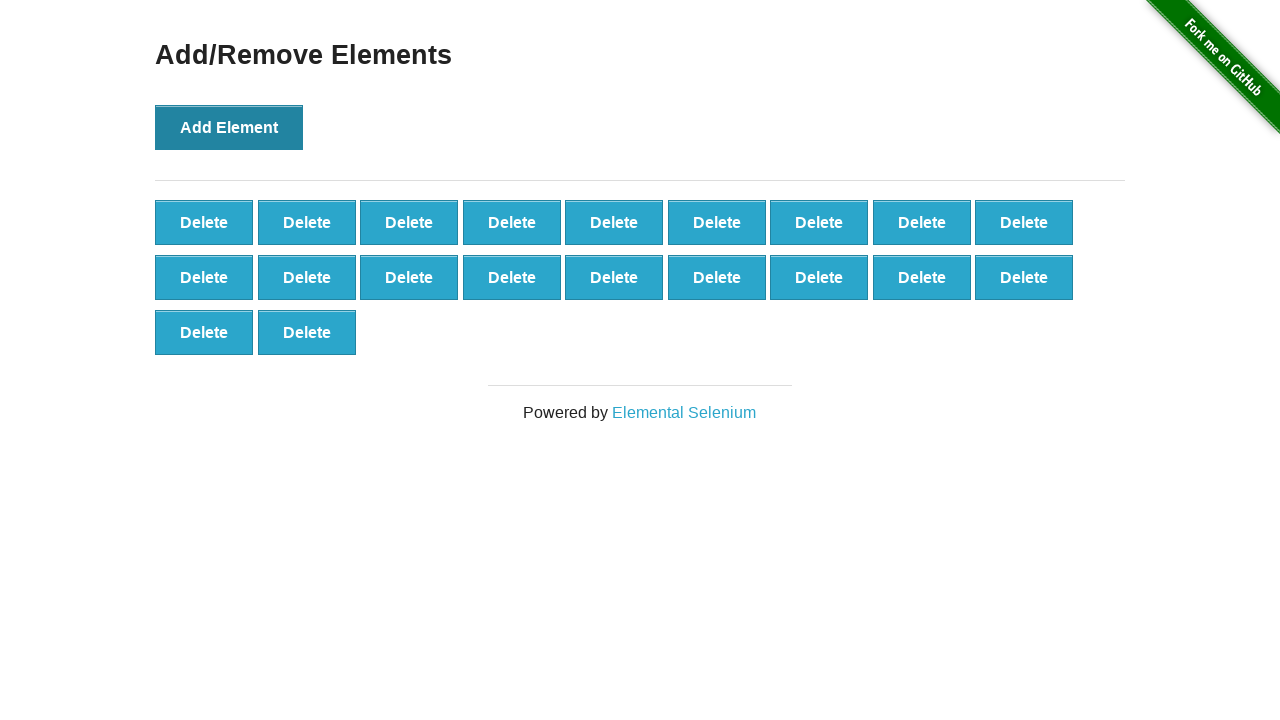

Clicked 'Add Element' button (iteration 21/100) at (229, 127) on button[onclick='addElement()']
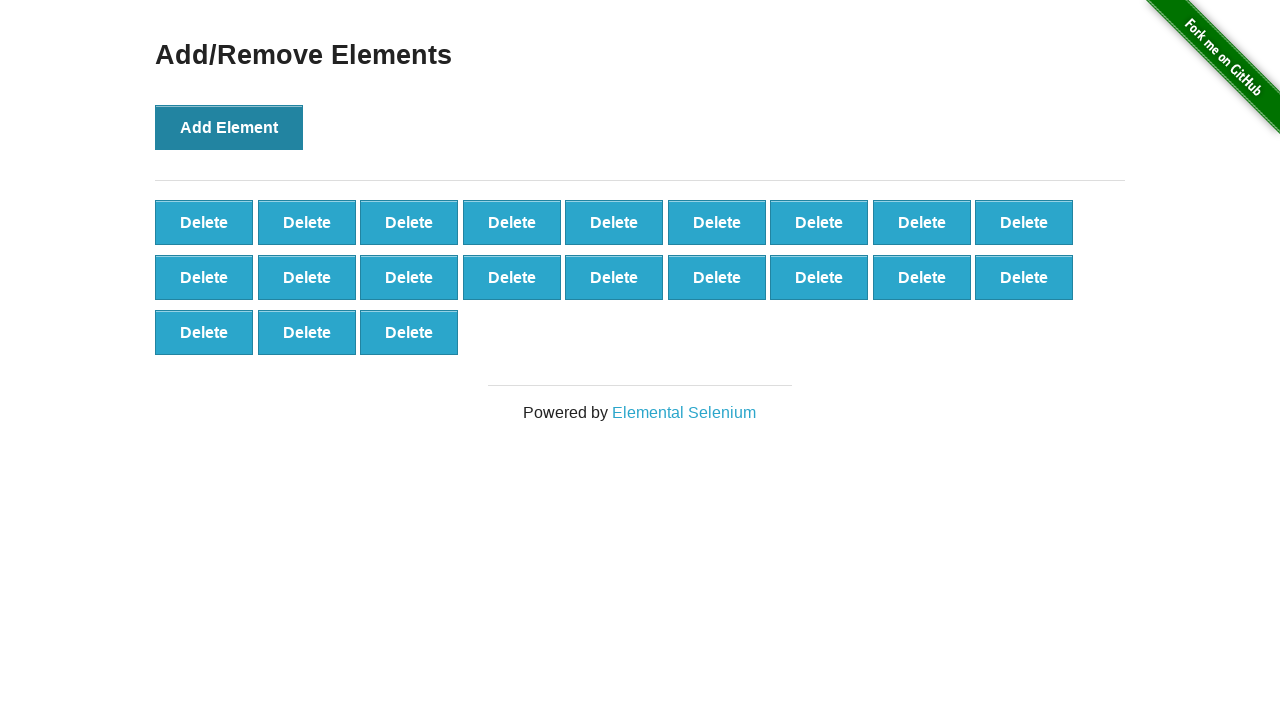

Clicked 'Add Element' button (iteration 22/100) at (229, 127) on button[onclick='addElement()']
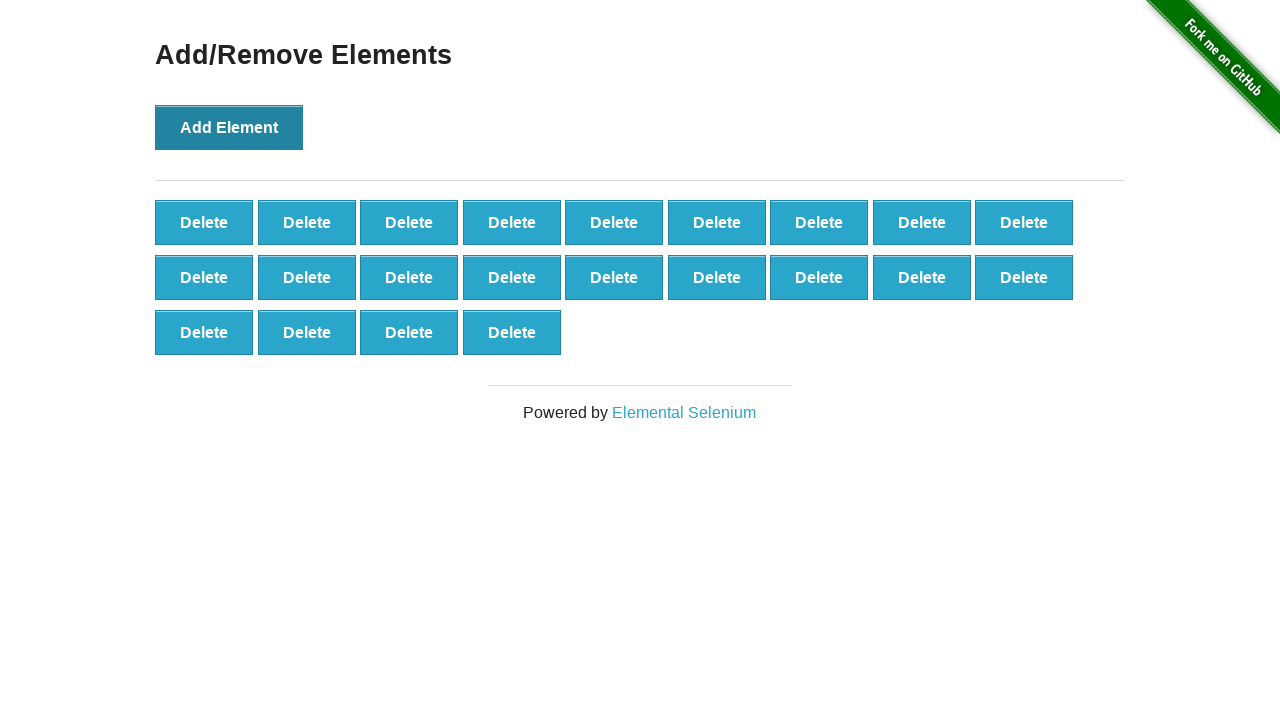

Clicked 'Add Element' button (iteration 23/100) at (229, 127) on button[onclick='addElement()']
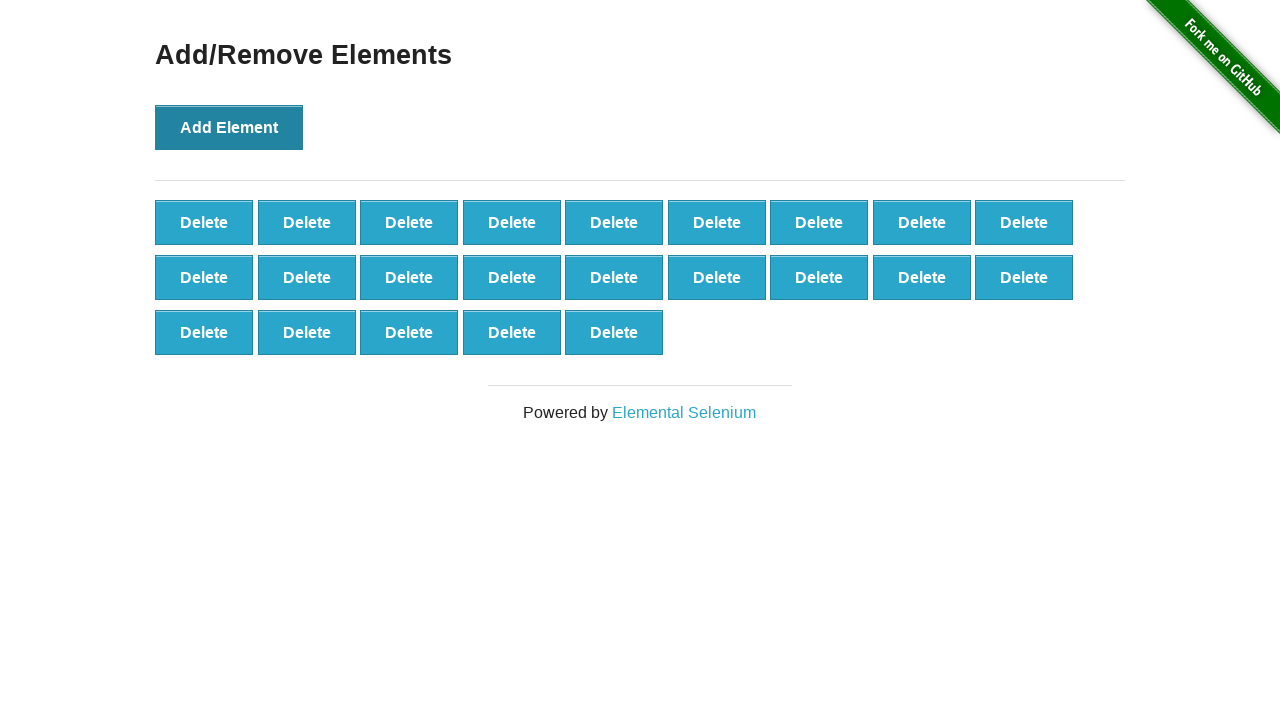

Clicked 'Add Element' button (iteration 24/100) at (229, 127) on button[onclick='addElement()']
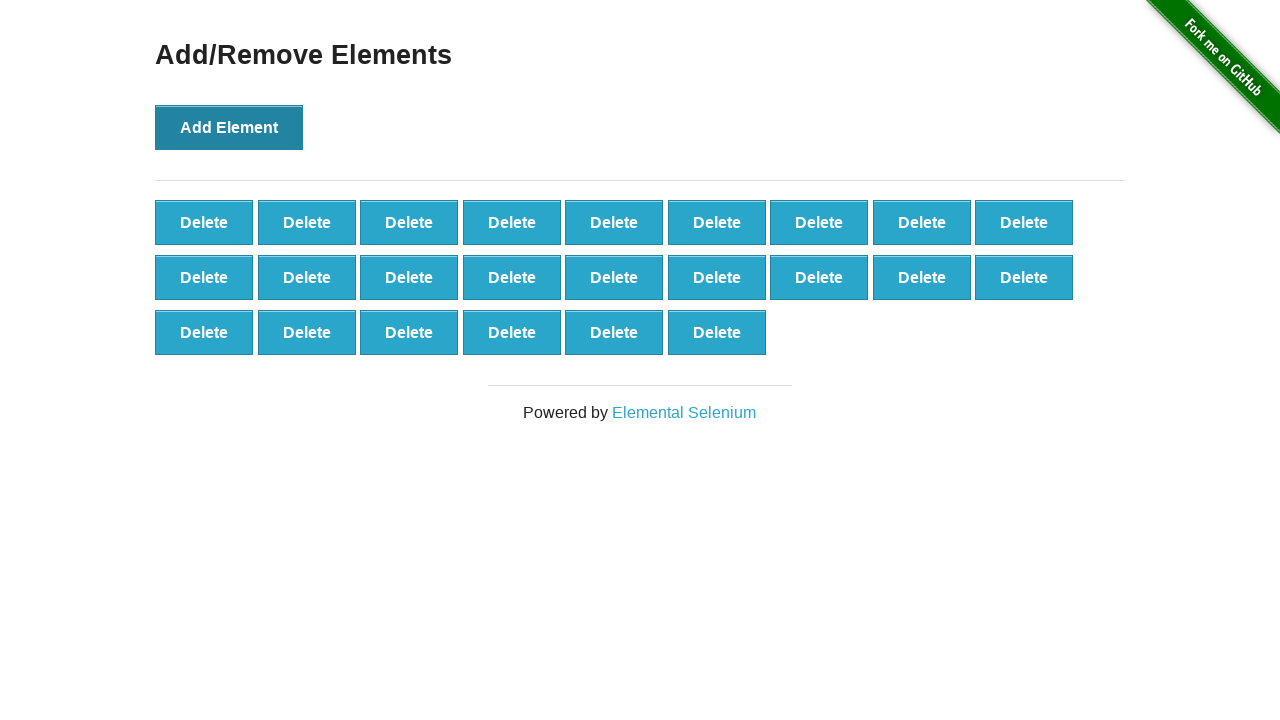

Clicked 'Add Element' button (iteration 25/100) at (229, 127) on button[onclick='addElement()']
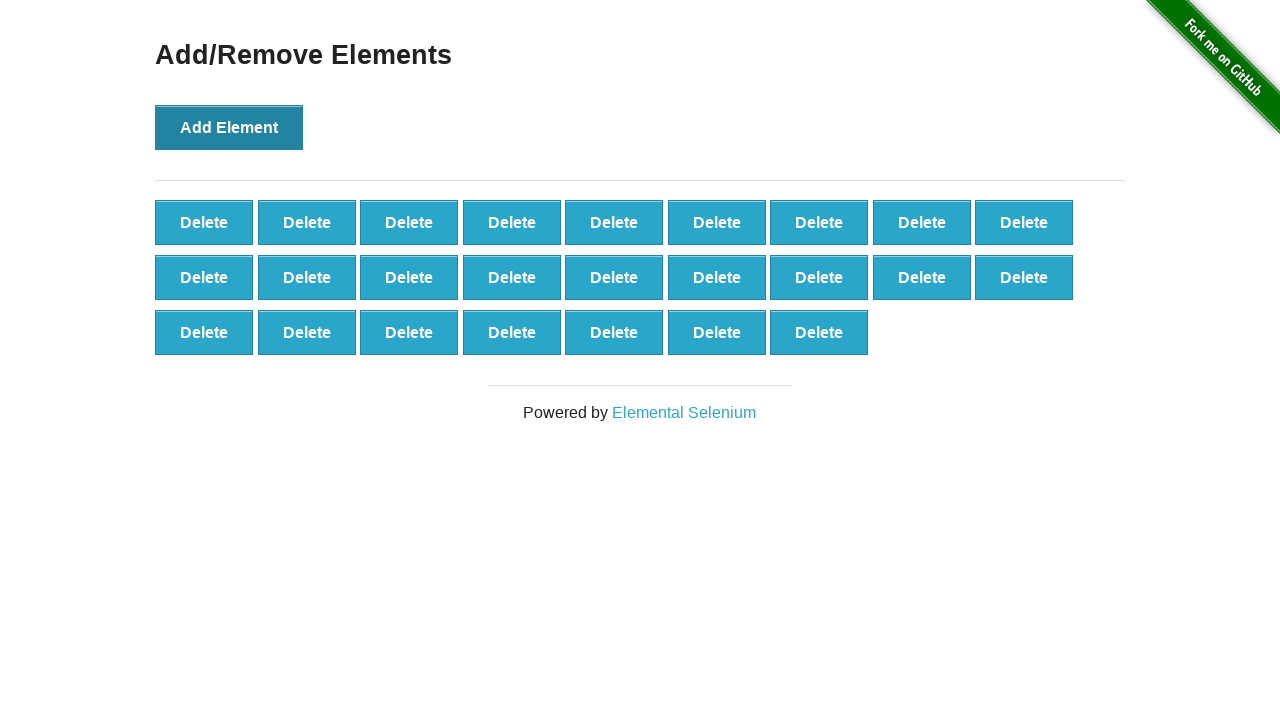

Clicked 'Add Element' button (iteration 26/100) at (229, 127) on button[onclick='addElement()']
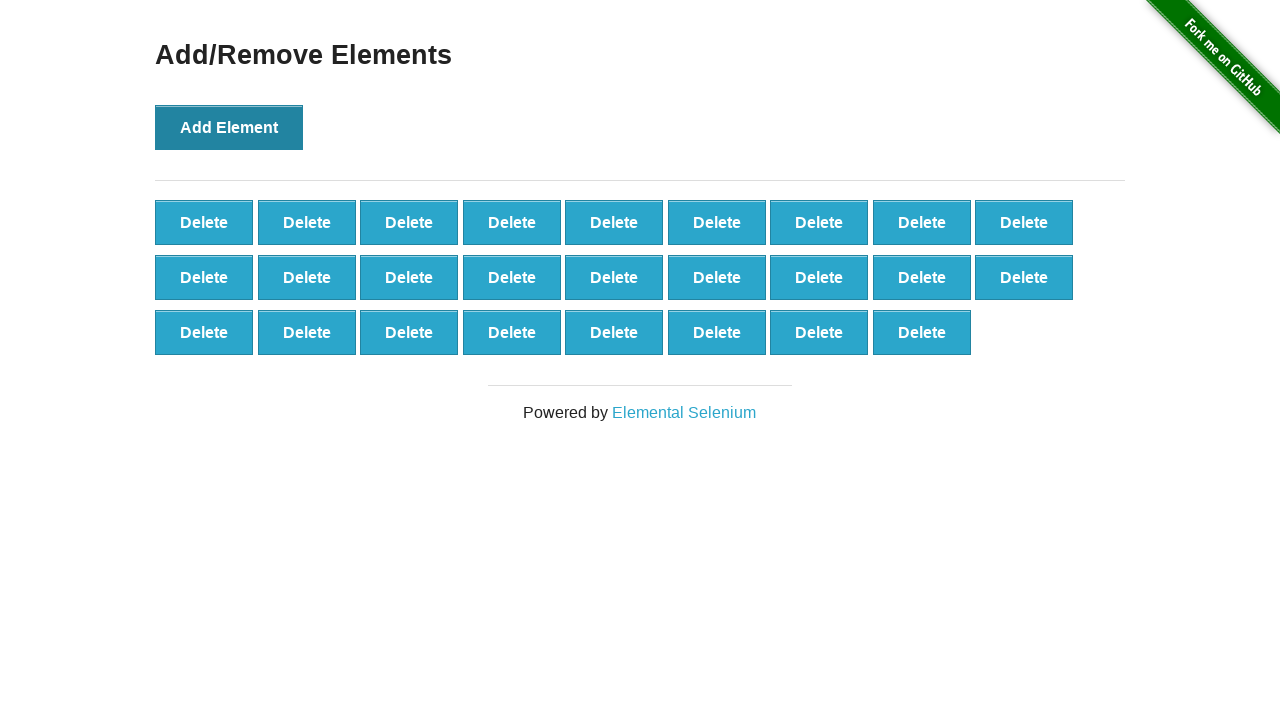

Clicked 'Add Element' button (iteration 27/100) at (229, 127) on button[onclick='addElement()']
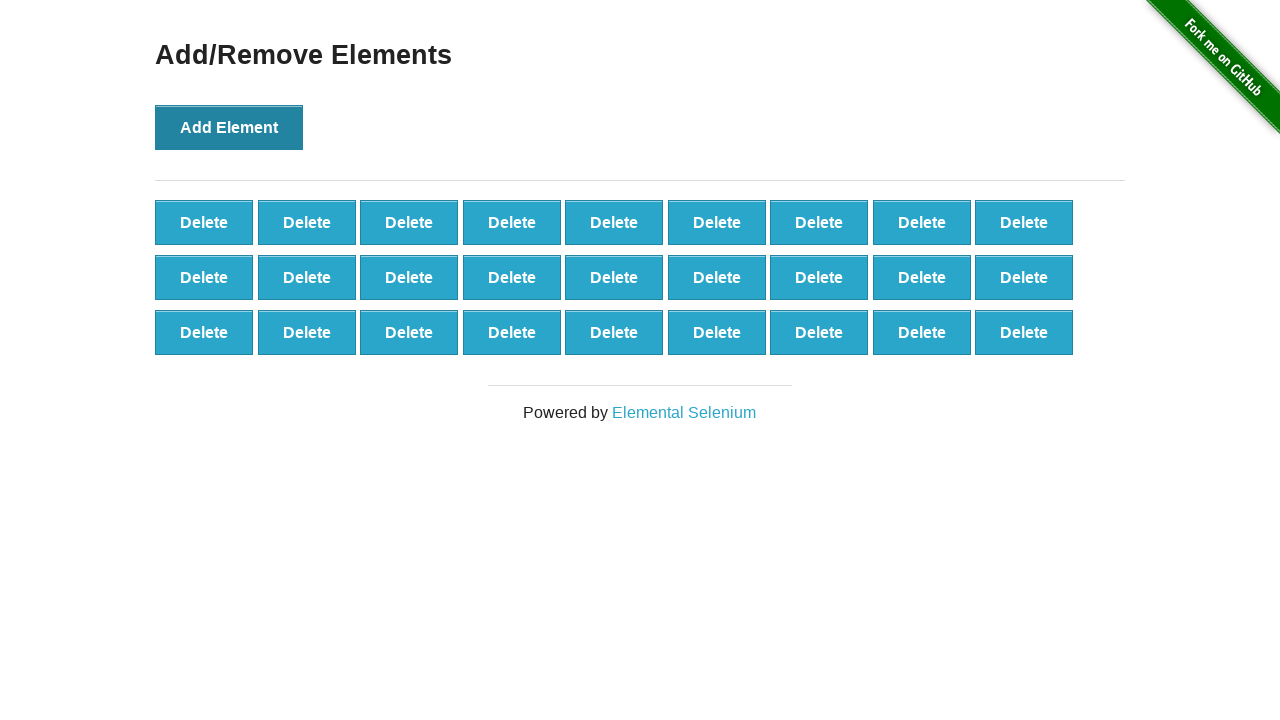

Clicked 'Add Element' button (iteration 28/100) at (229, 127) on button[onclick='addElement()']
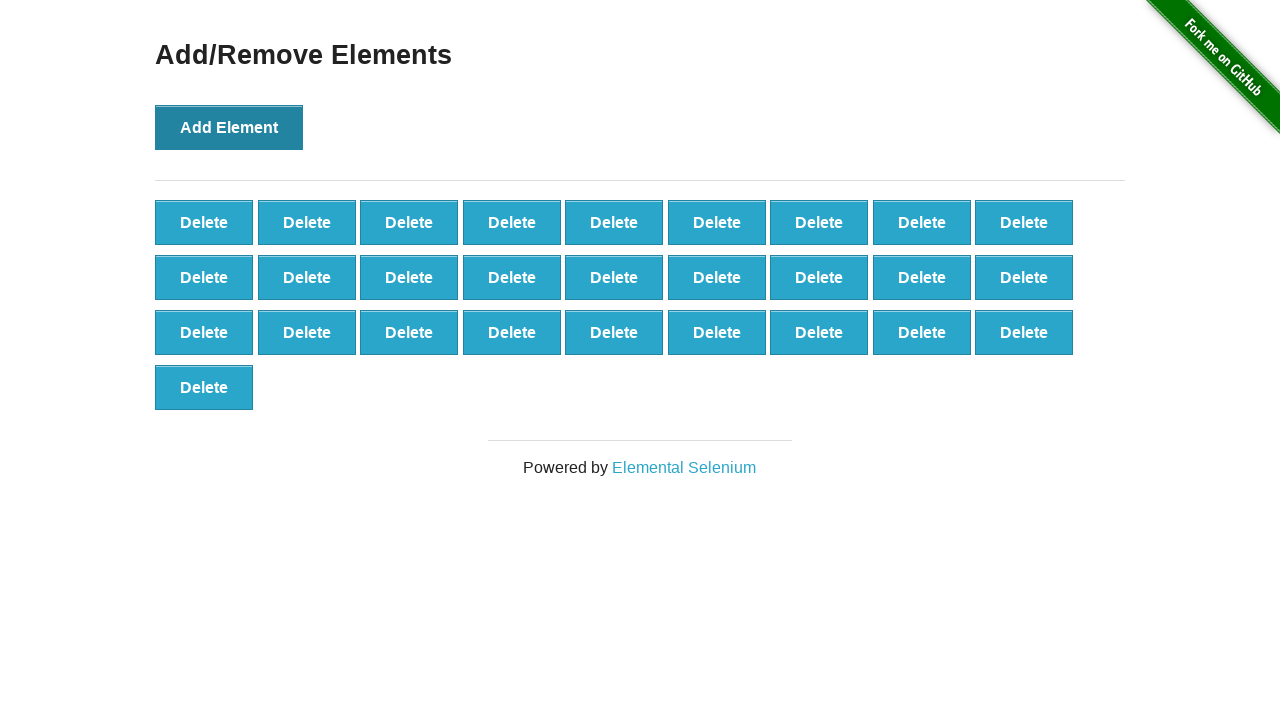

Clicked 'Add Element' button (iteration 29/100) at (229, 127) on button[onclick='addElement()']
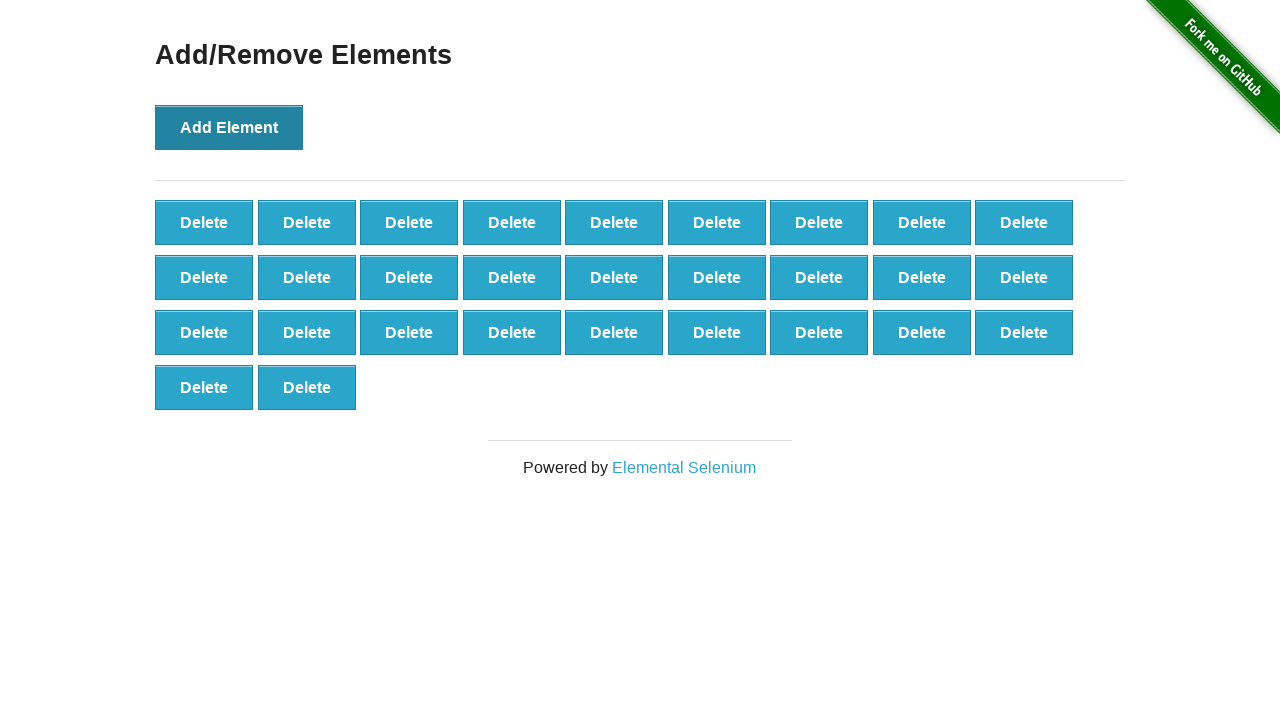

Clicked 'Add Element' button (iteration 30/100) at (229, 127) on button[onclick='addElement()']
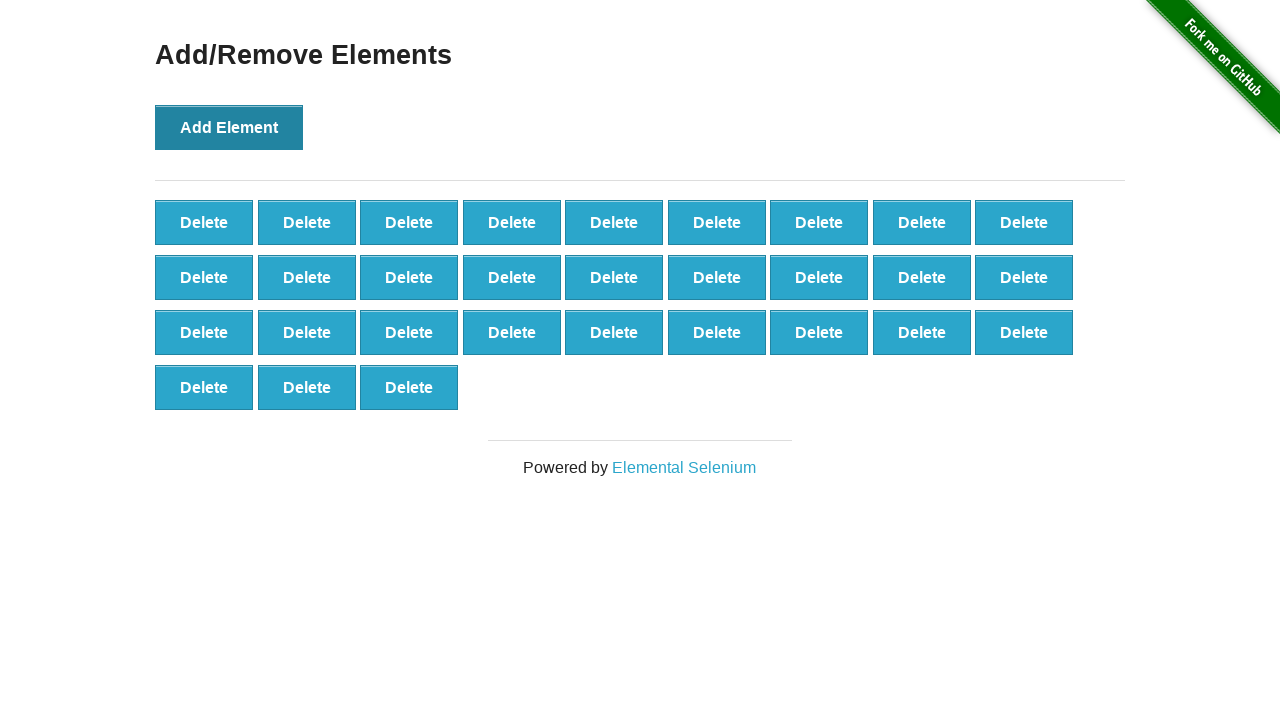

Clicked 'Add Element' button (iteration 31/100) at (229, 127) on button[onclick='addElement()']
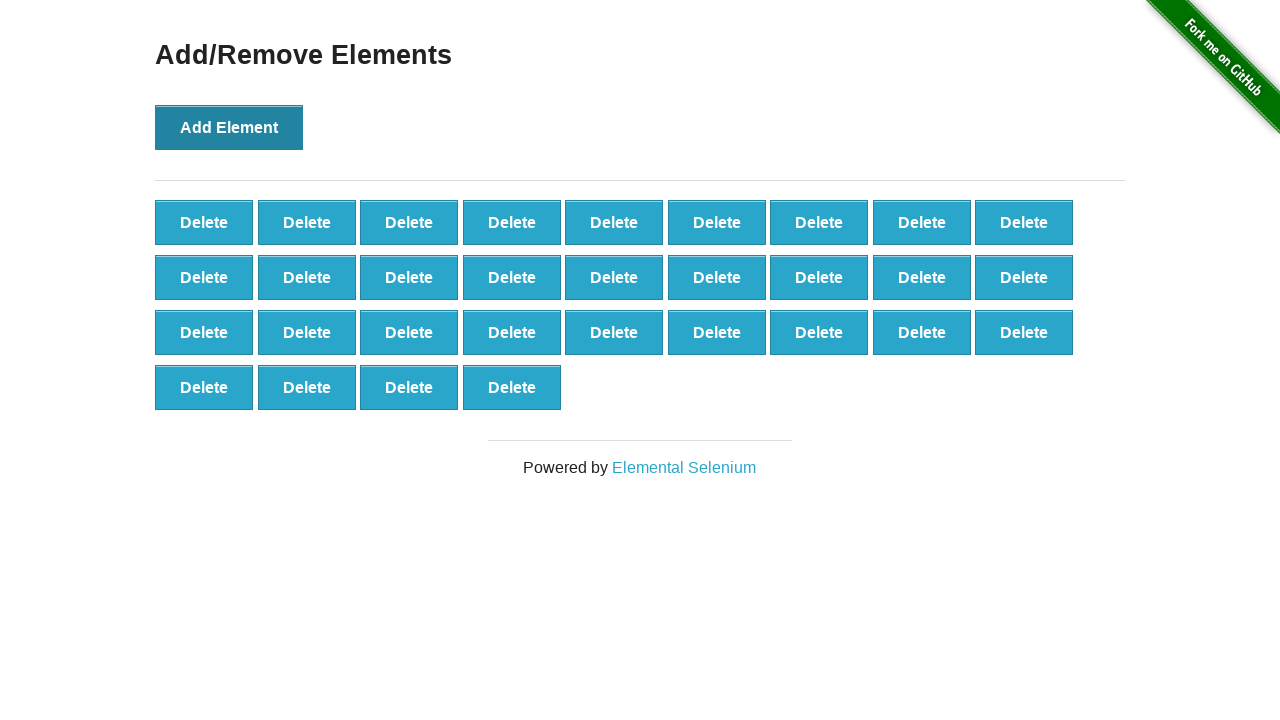

Clicked 'Add Element' button (iteration 32/100) at (229, 127) on button[onclick='addElement()']
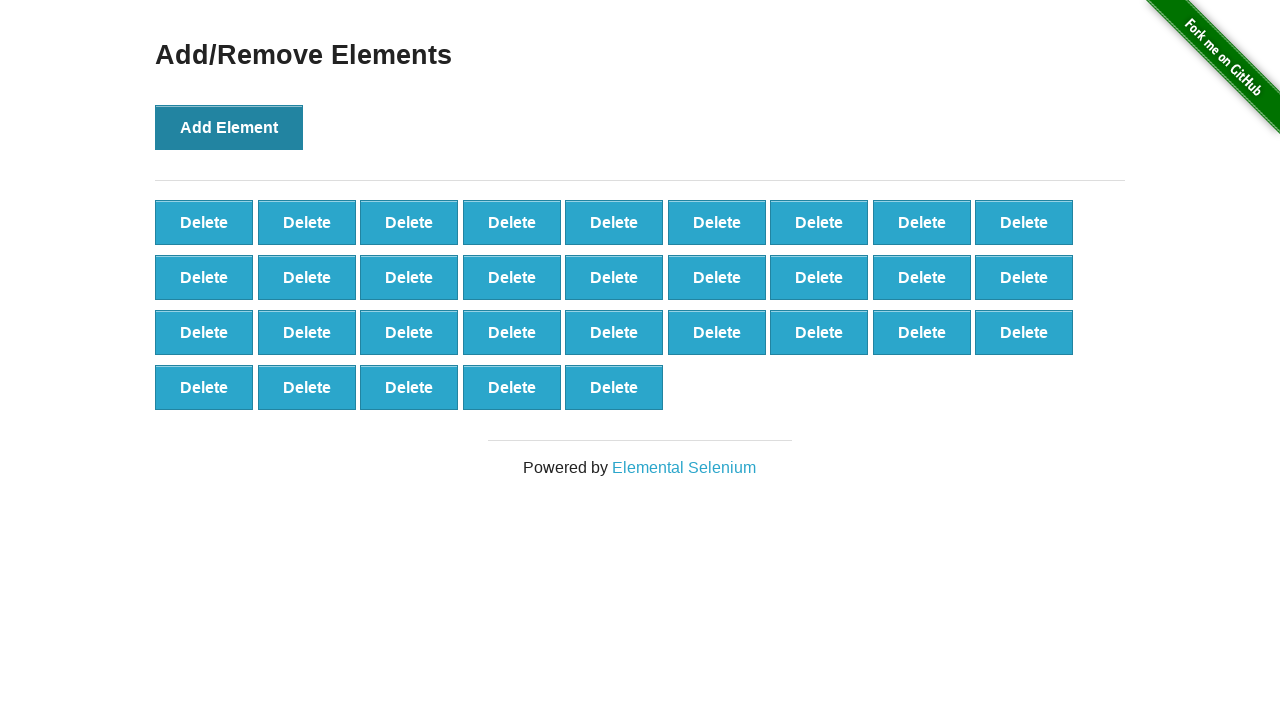

Clicked 'Add Element' button (iteration 33/100) at (229, 127) on button[onclick='addElement()']
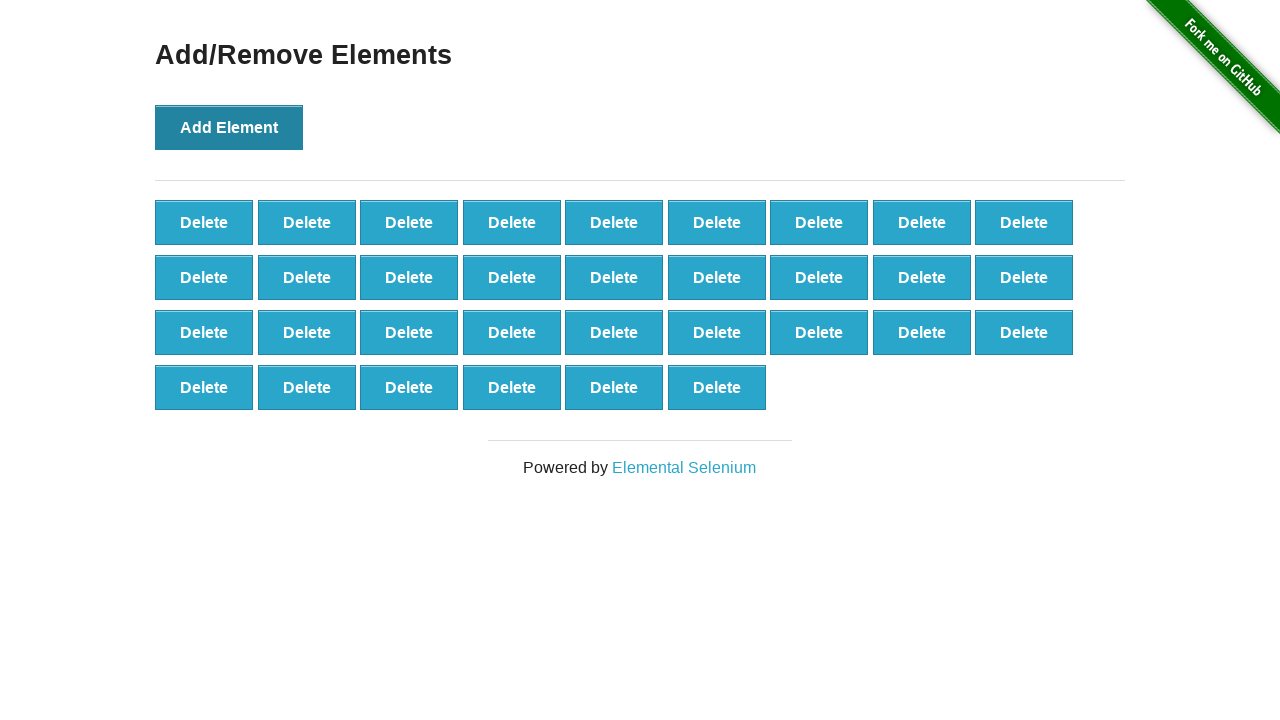

Clicked 'Add Element' button (iteration 34/100) at (229, 127) on button[onclick='addElement()']
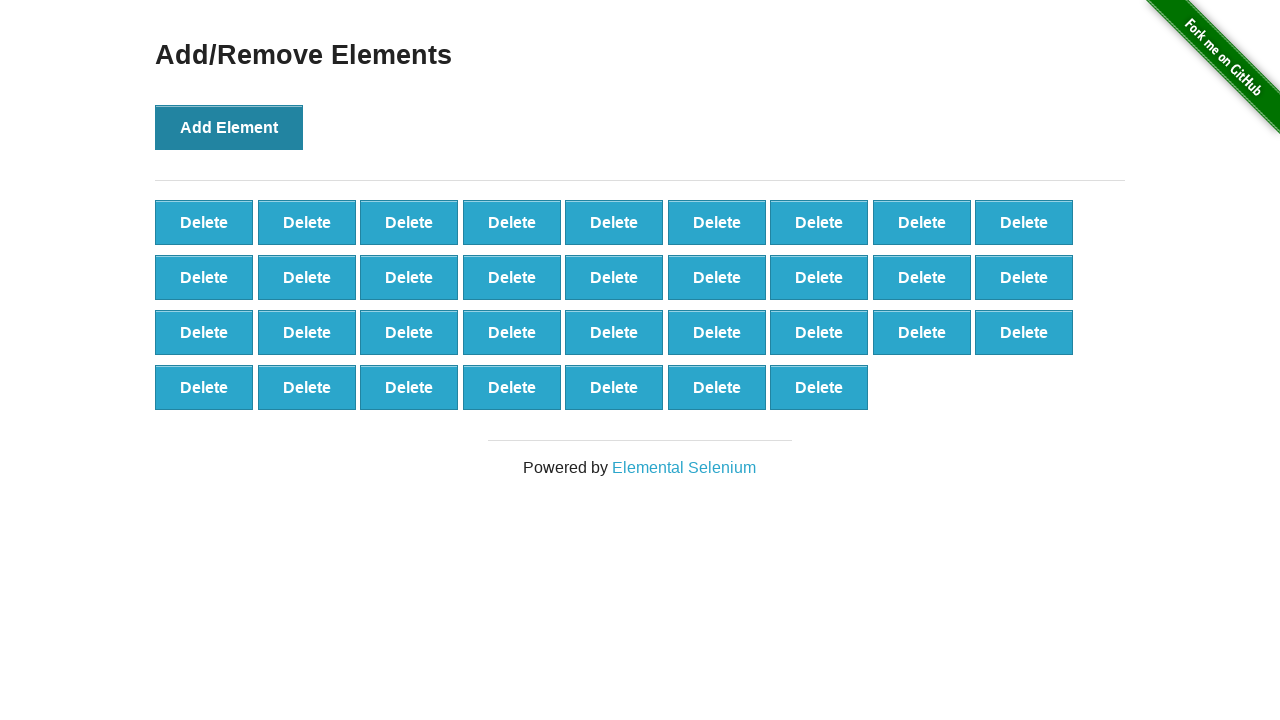

Clicked 'Add Element' button (iteration 35/100) at (229, 127) on button[onclick='addElement()']
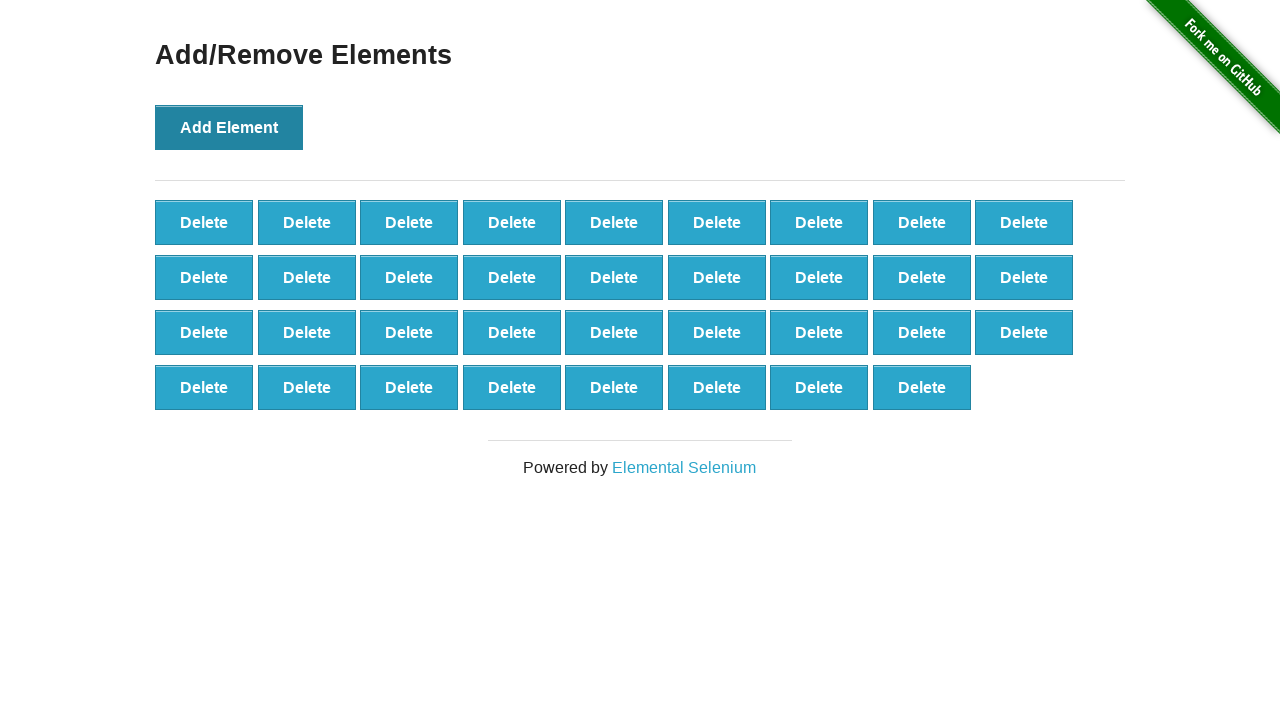

Clicked 'Add Element' button (iteration 36/100) at (229, 127) on button[onclick='addElement()']
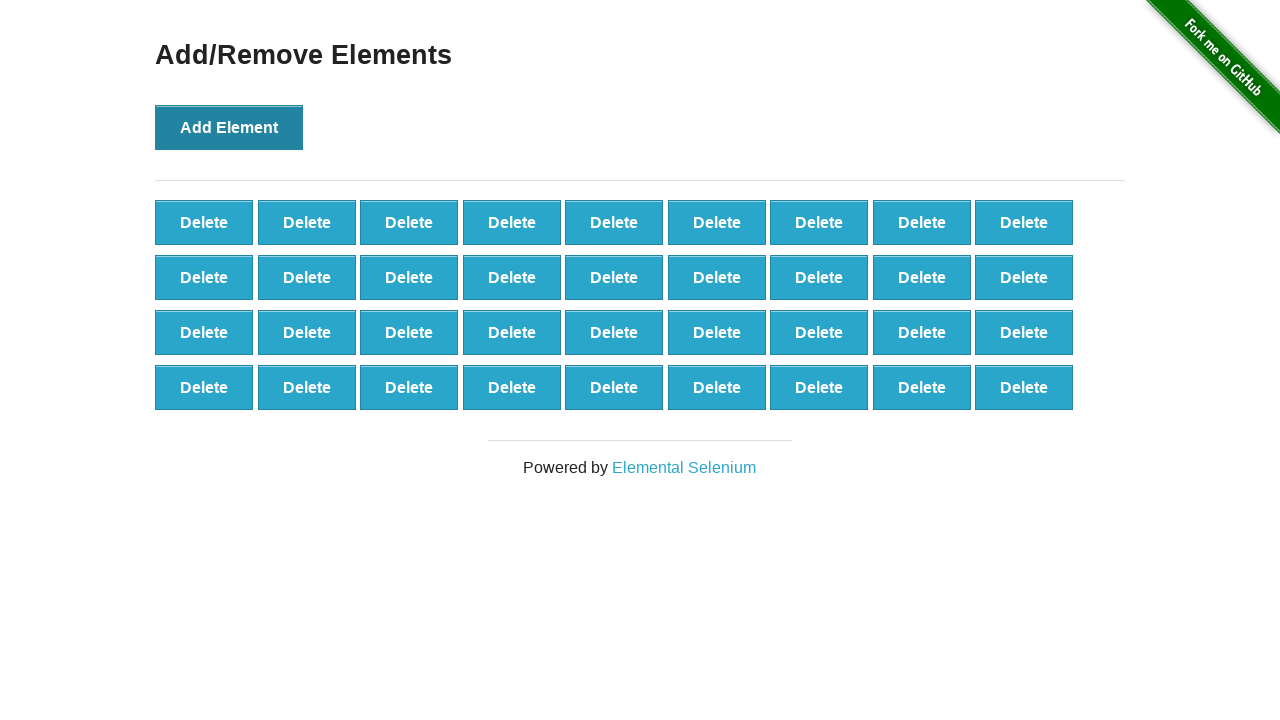

Clicked 'Add Element' button (iteration 37/100) at (229, 127) on button[onclick='addElement()']
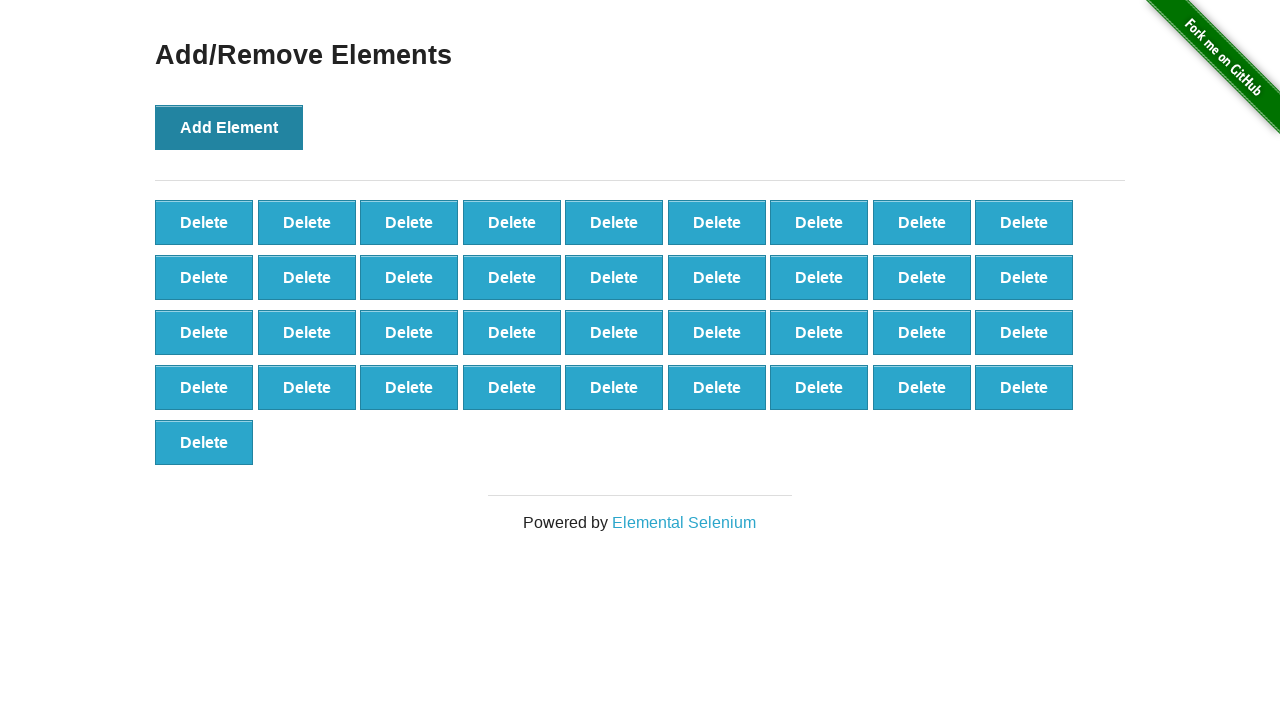

Clicked 'Add Element' button (iteration 38/100) at (229, 127) on button[onclick='addElement()']
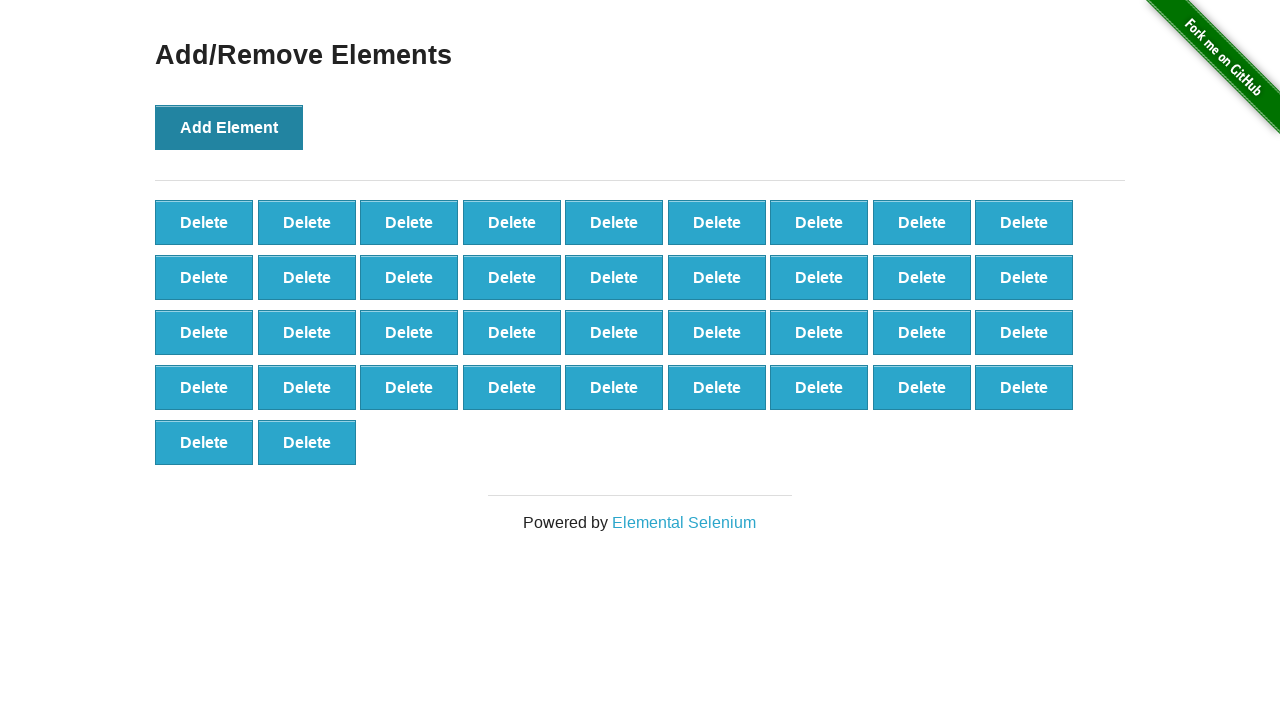

Clicked 'Add Element' button (iteration 39/100) at (229, 127) on button[onclick='addElement()']
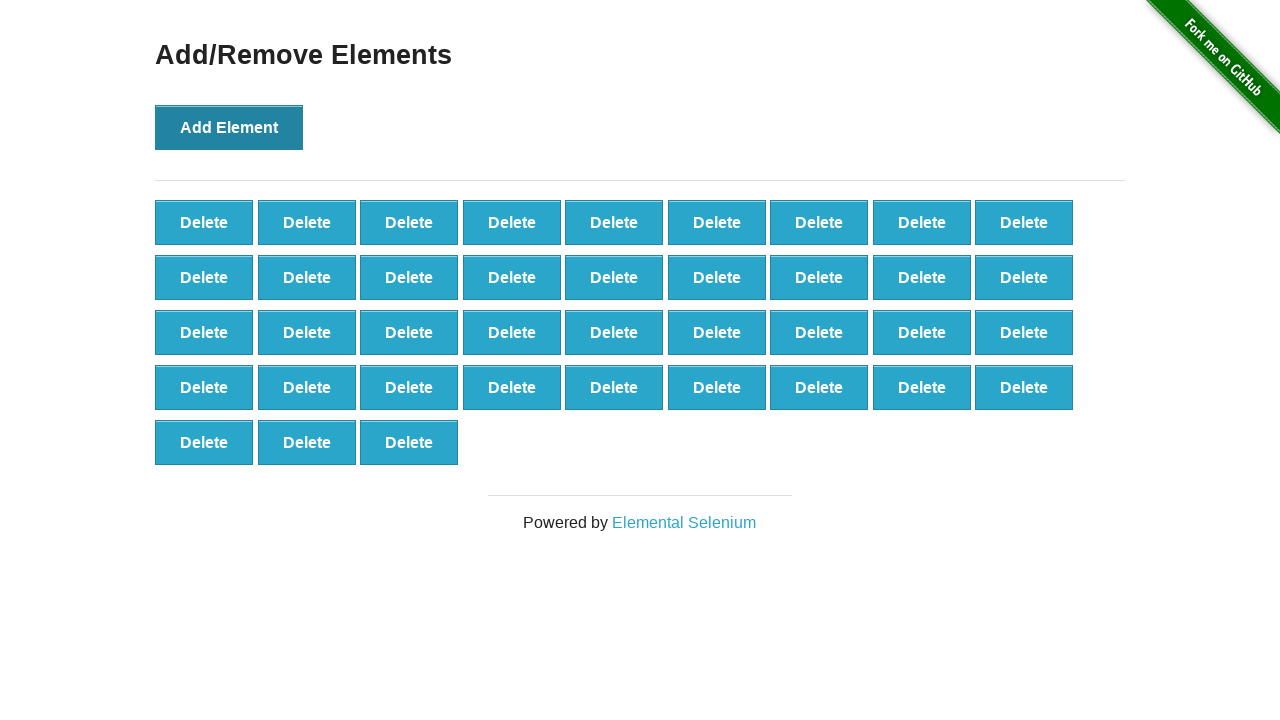

Clicked 'Add Element' button (iteration 40/100) at (229, 127) on button[onclick='addElement()']
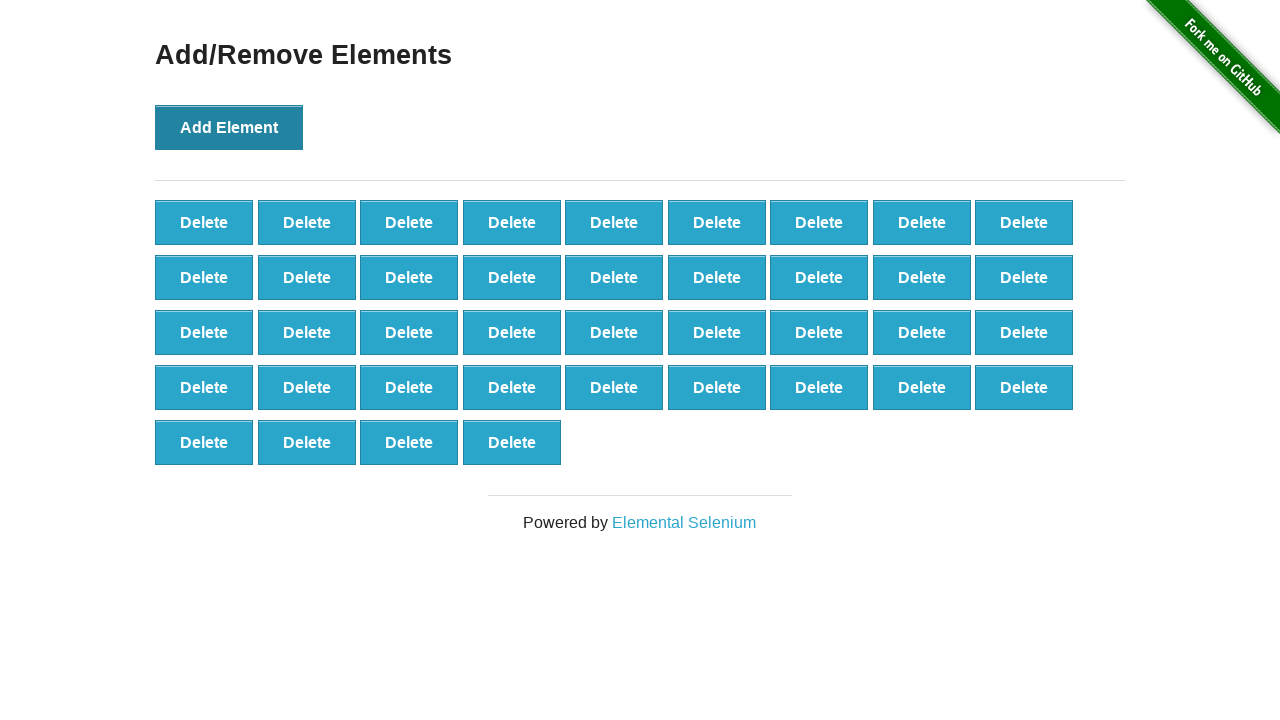

Clicked 'Add Element' button (iteration 41/100) at (229, 127) on button[onclick='addElement()']
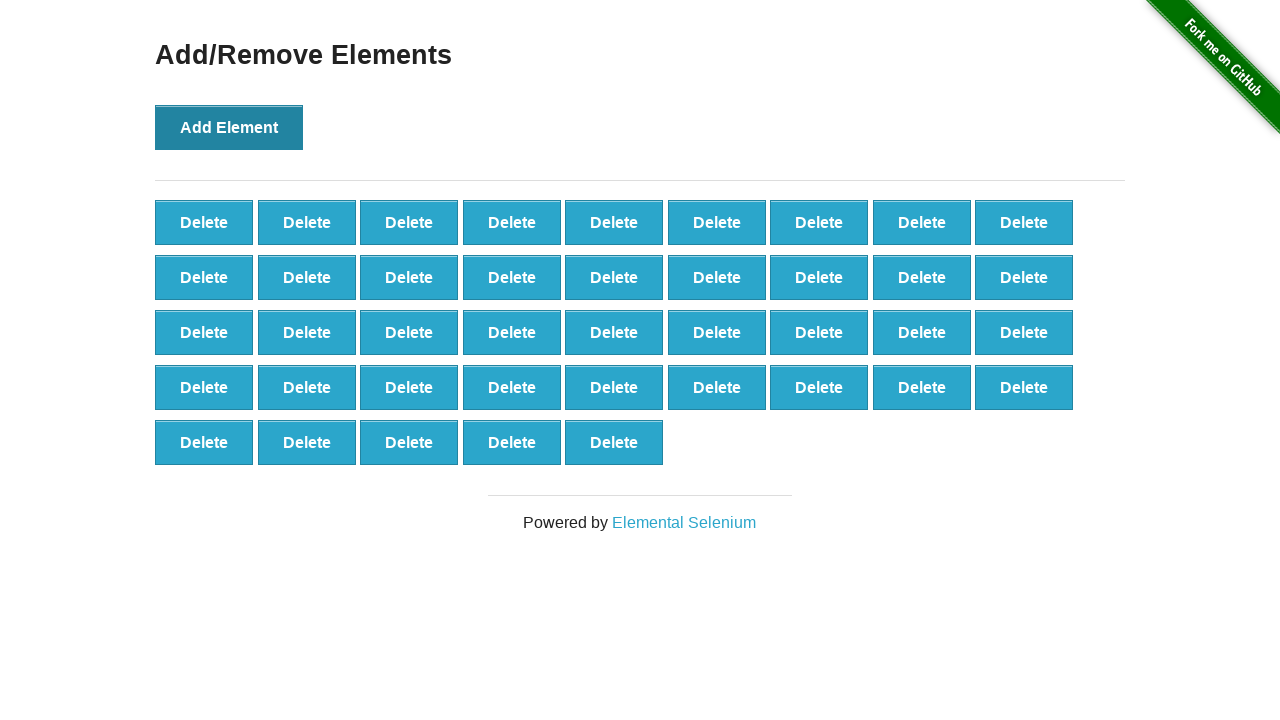

Clicked 'Add Element' button (iteration 42/100) at (229, 127) on button[onclick='addElement()']
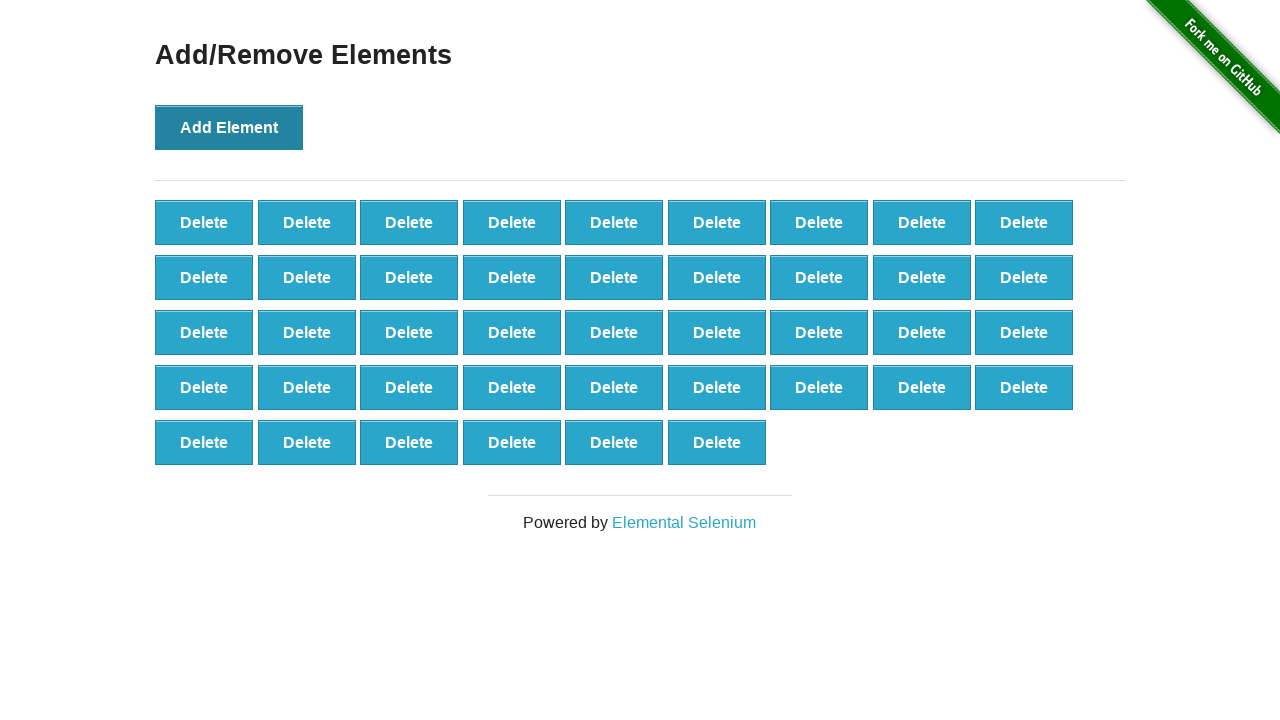

Clicked 'Add Element' button (iteration 43/100) at (229, 127) on button[onclick='addElement()']
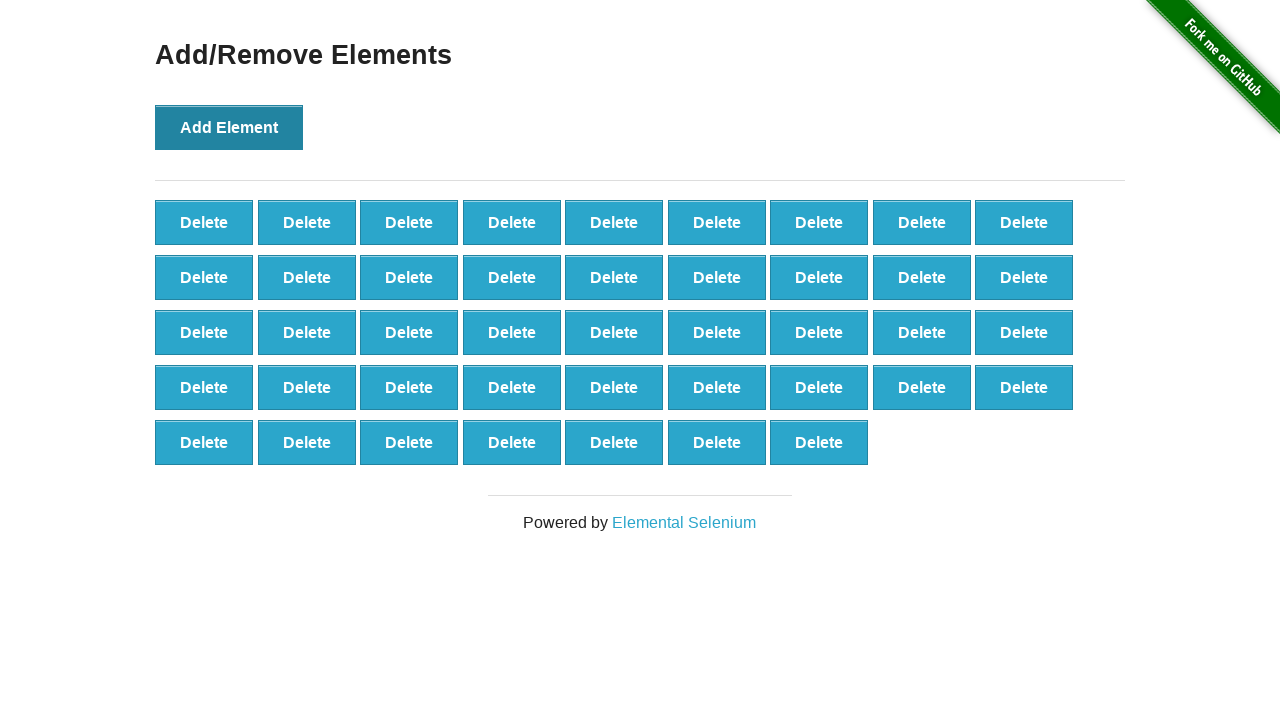

Clicked 'Add Element' button (iteration 44/100) at (229, 127) on button[onclick='addElement()']
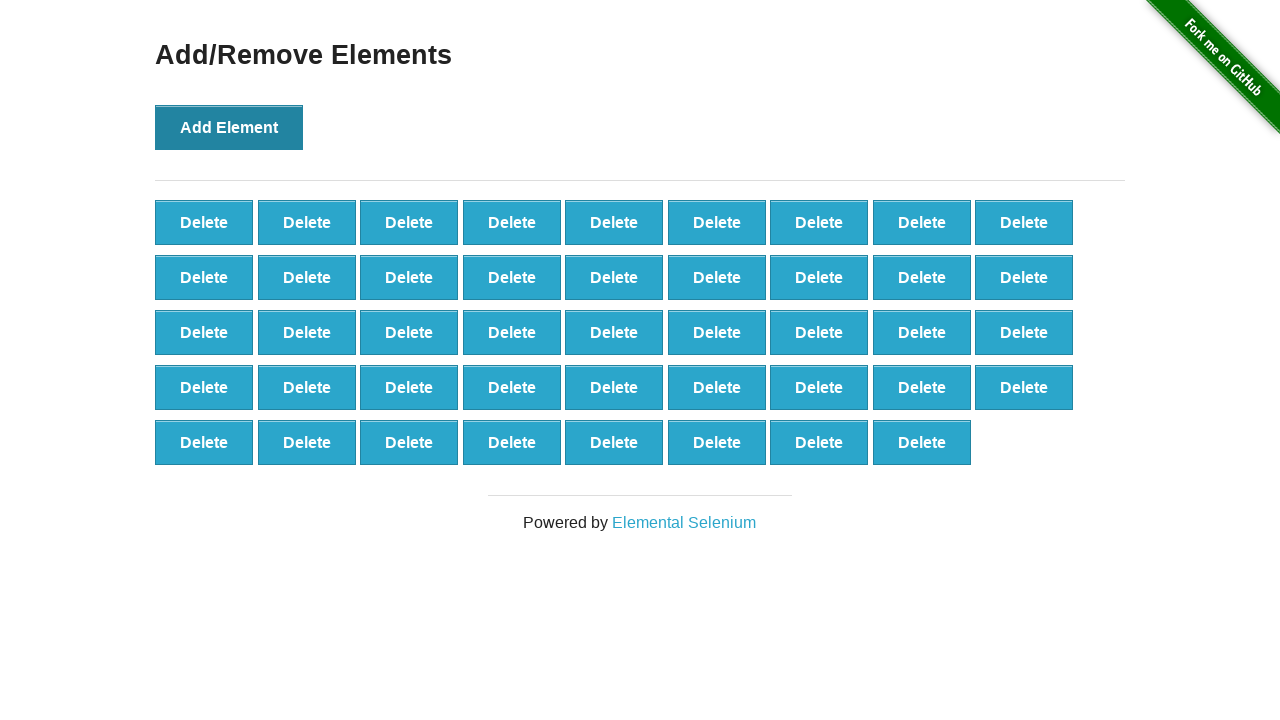

Clicked 'Add Element' button (iteration 45/100) at (229, 127) on button[onclick='addElement()']
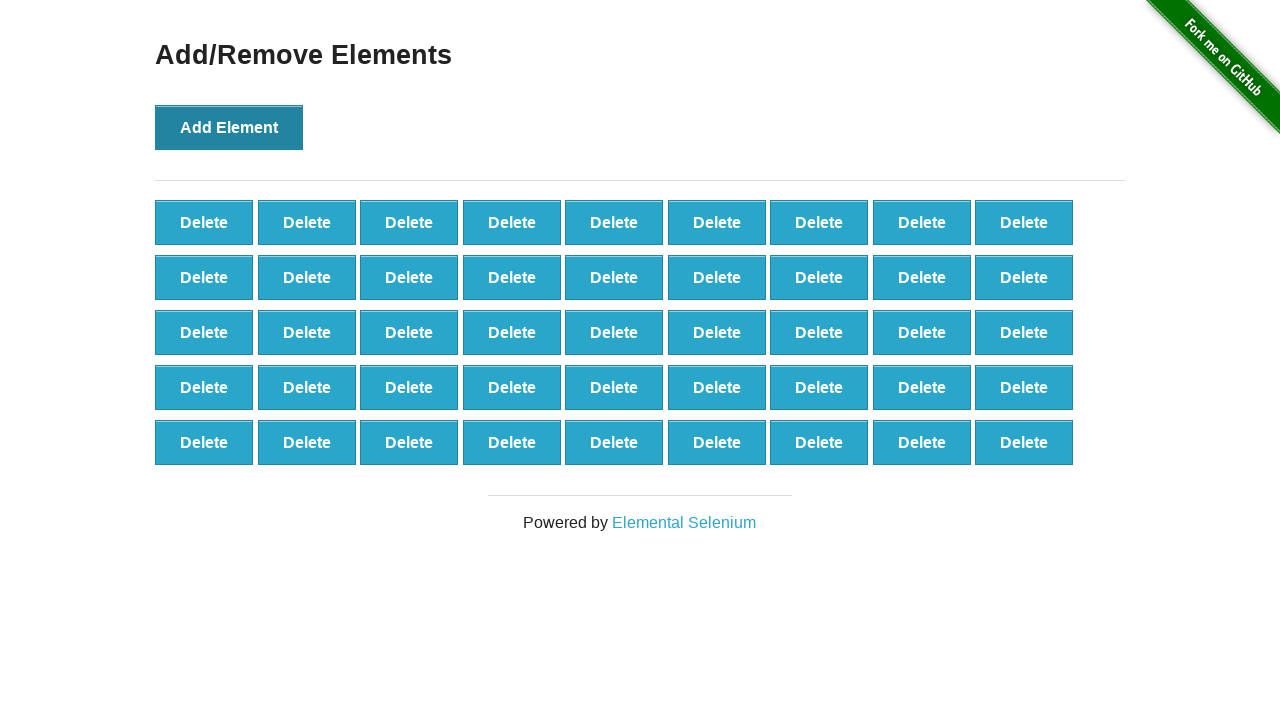

Clicked 'Add Element' button (iteration 46/100) at (229, 127) on button[onclick='addElement()']
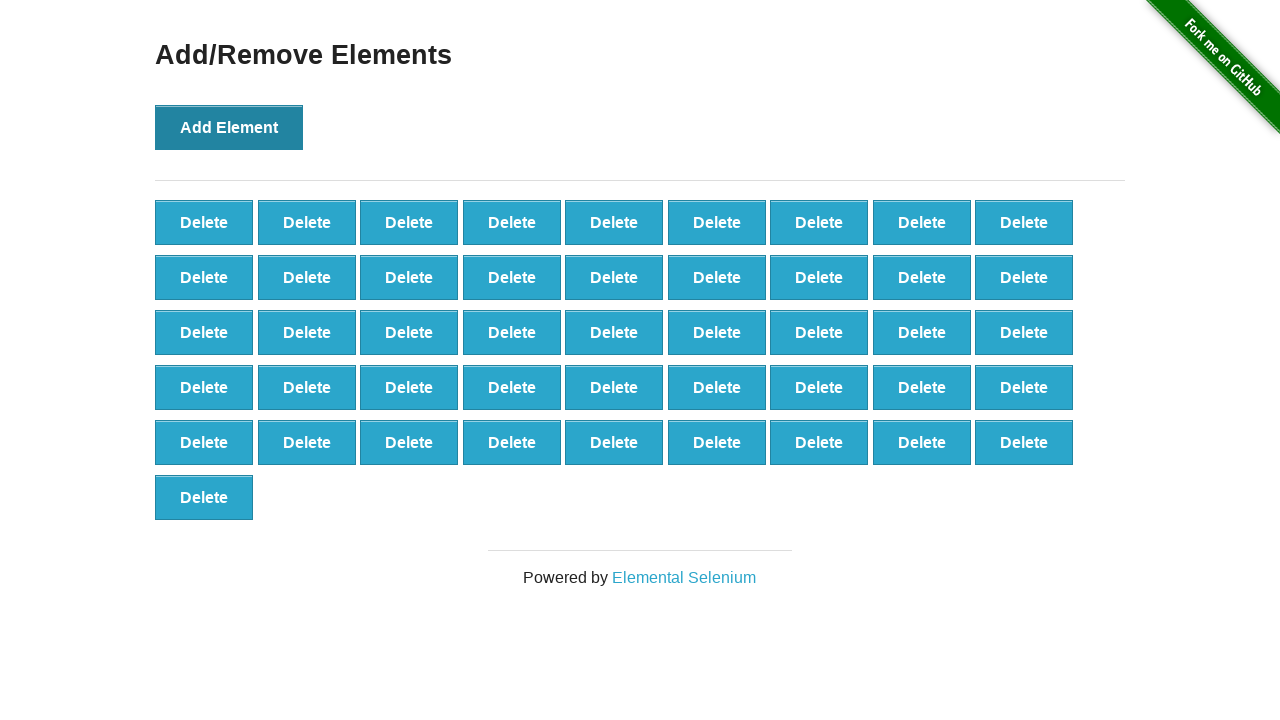

Clicked 'Add Element' button (iteration 47/100) at (229, 127) on button[onclick='addElement()']
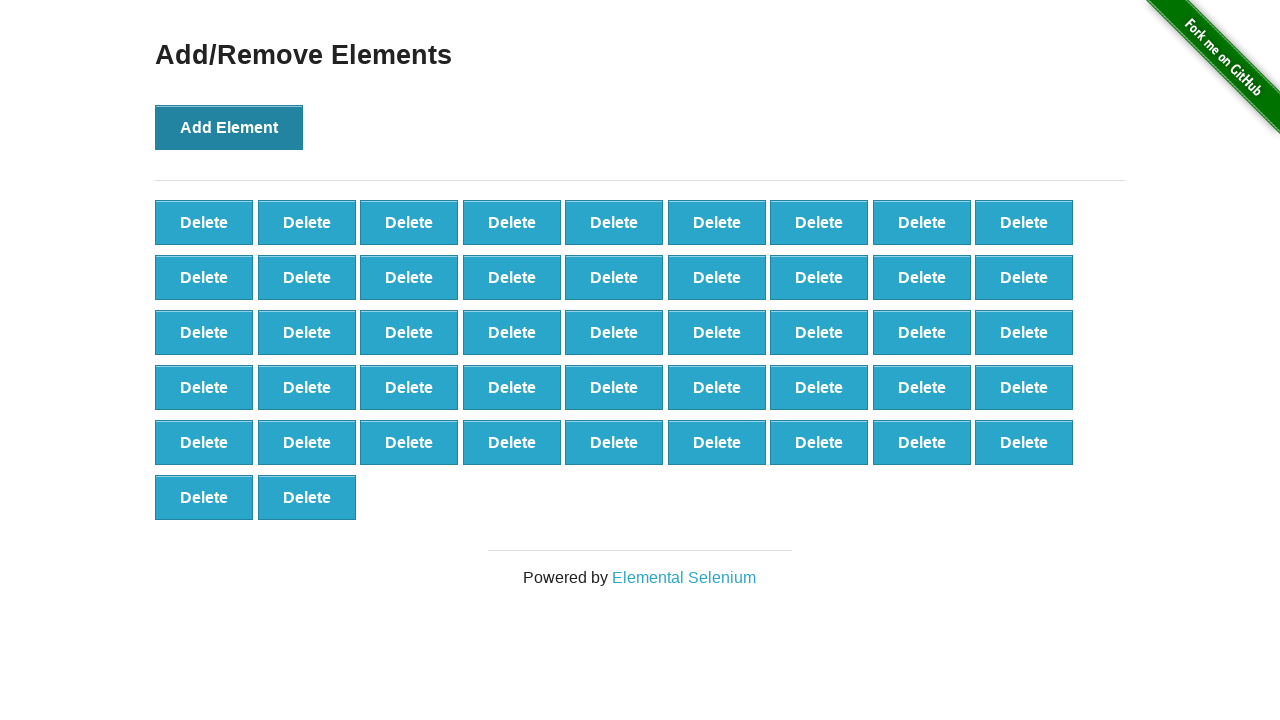

Clicked 'Add Element' button (iteration 48/100) at (229, 127) on button[onclick='addElement()']
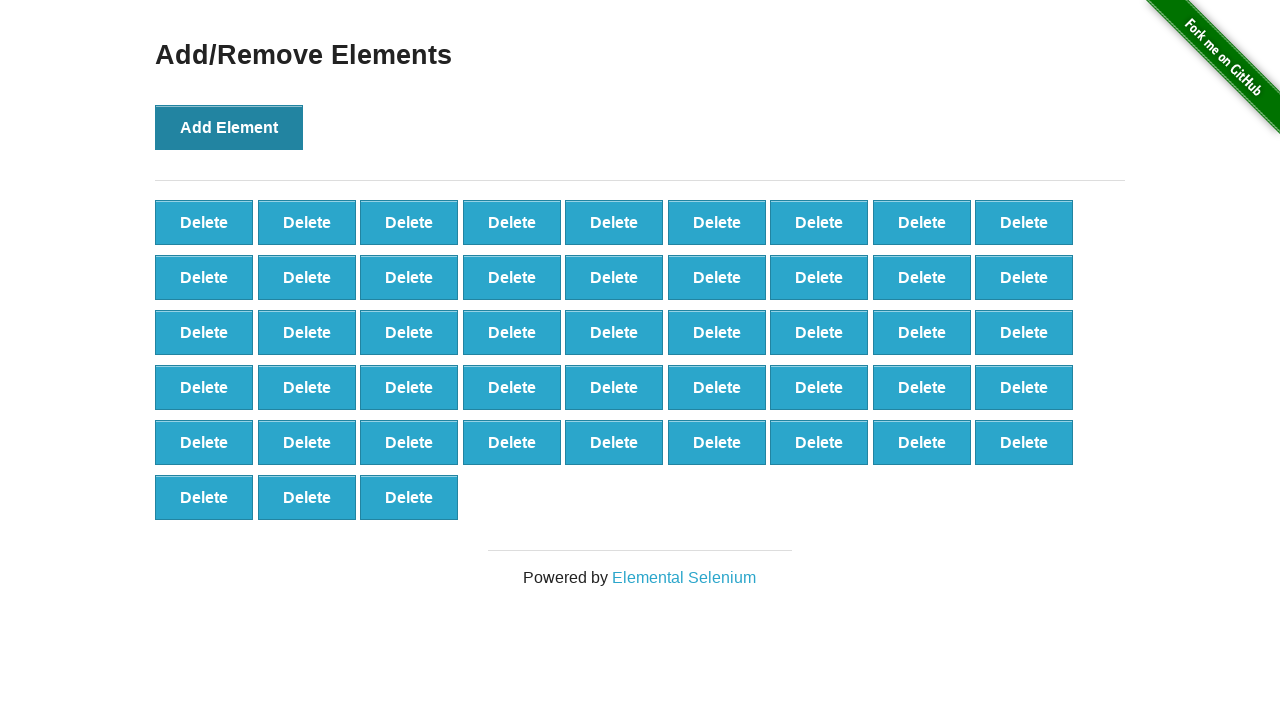

Clicked 'Add Element' button (iteration 49/100) at (229, 127) on button[onclick='addElement()']
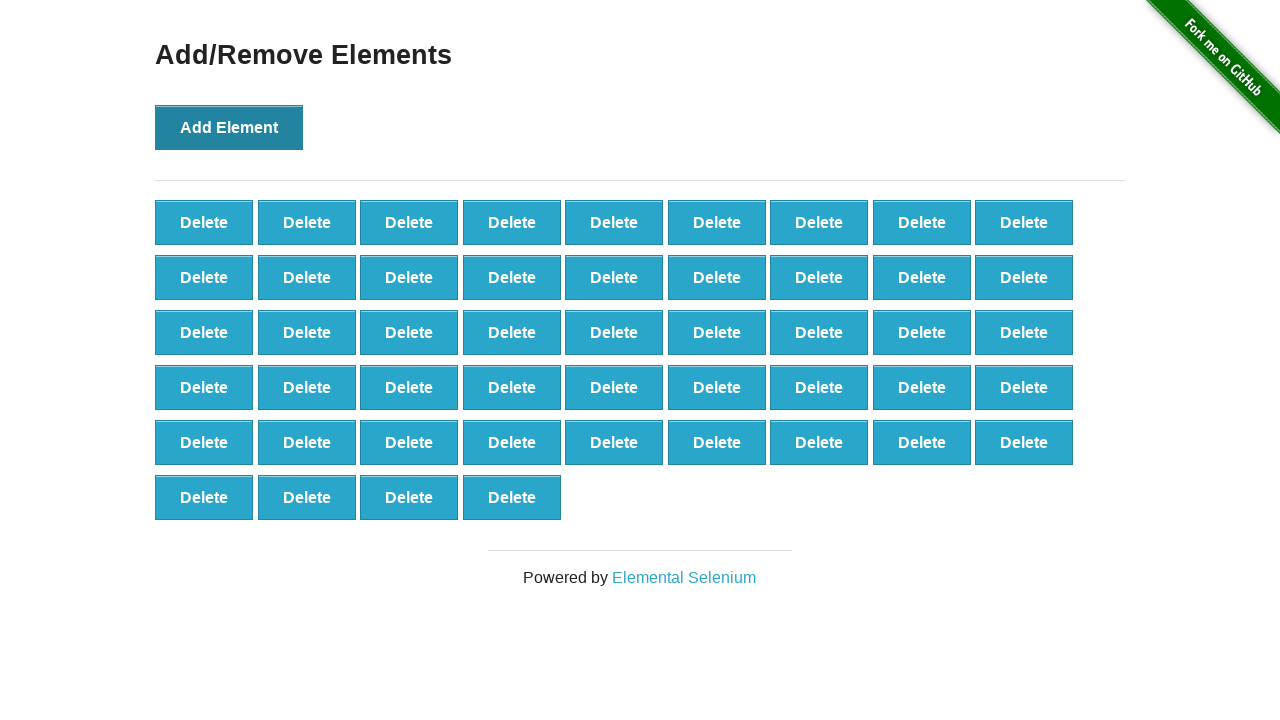

Clicked 'Add Element' button (iteration 50/100) at (229, 127) on button[onclick='addElement()']
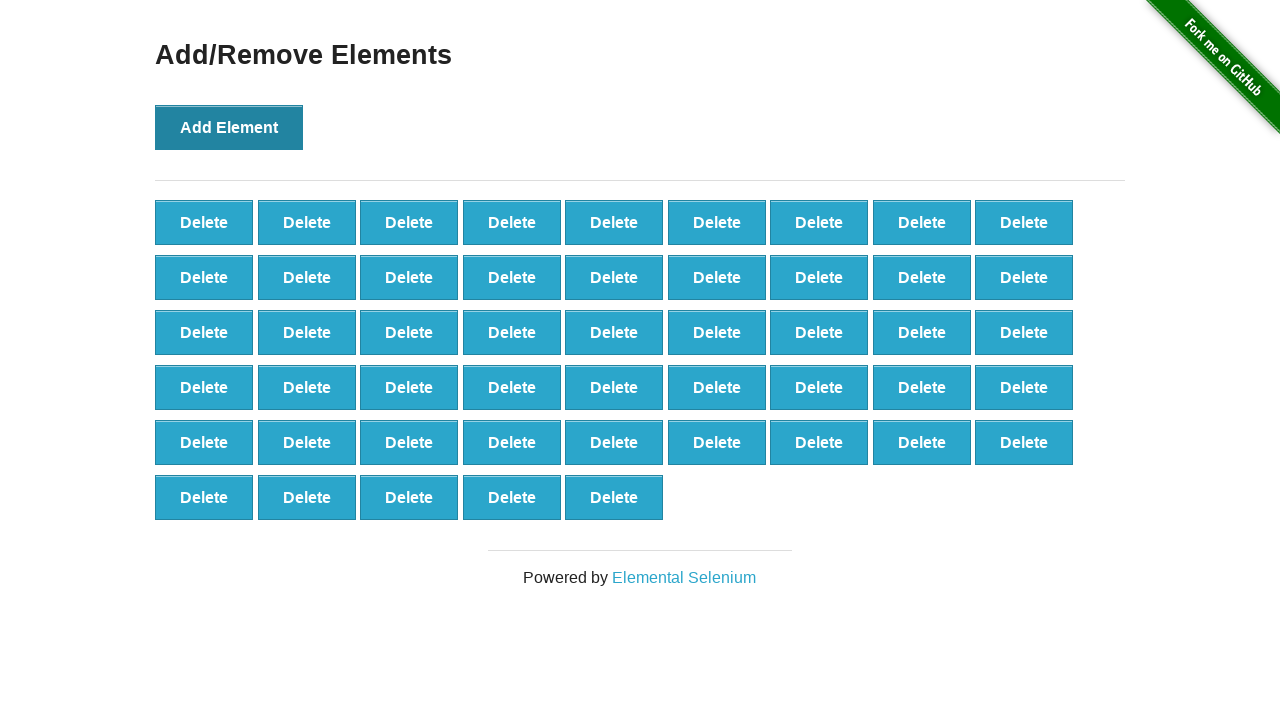

Clicked 'Add Element' button (iteration 51/100) at (229, 127) on button[onclick='addElement()']
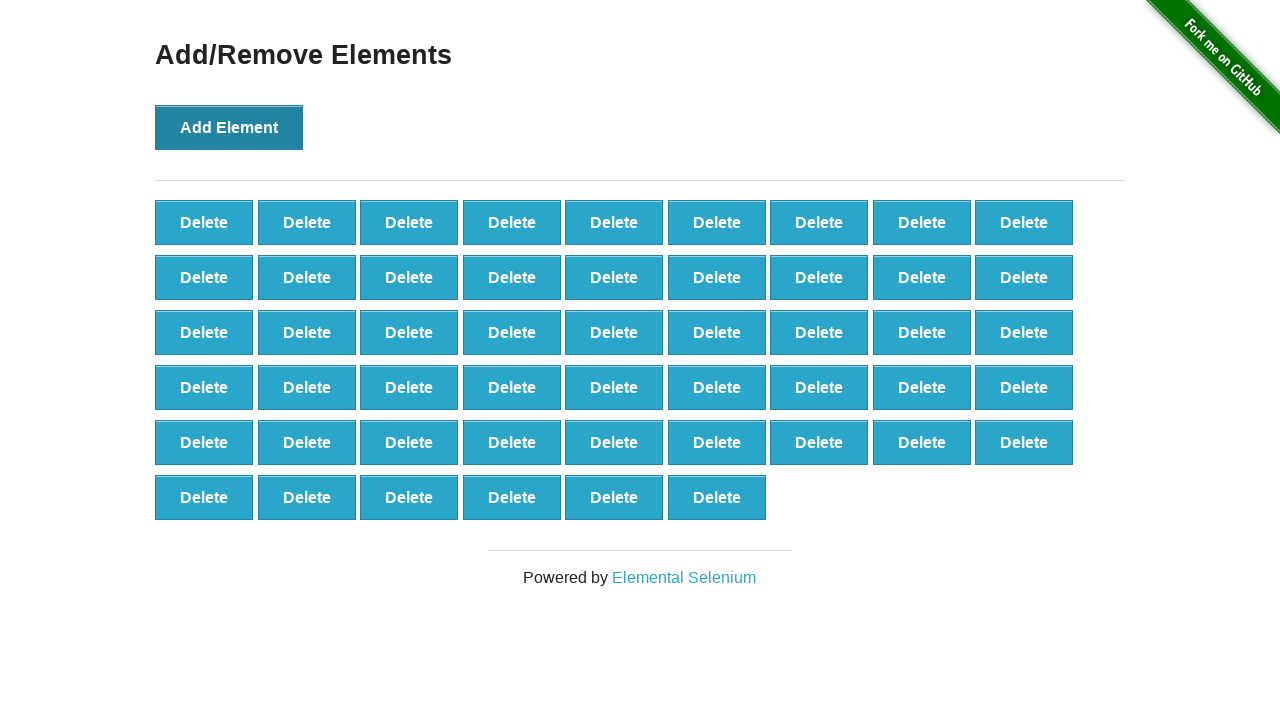

Clicked 'Add Element' button (iteration 52/100) at (229, 127) on button[onclick='addElement()']
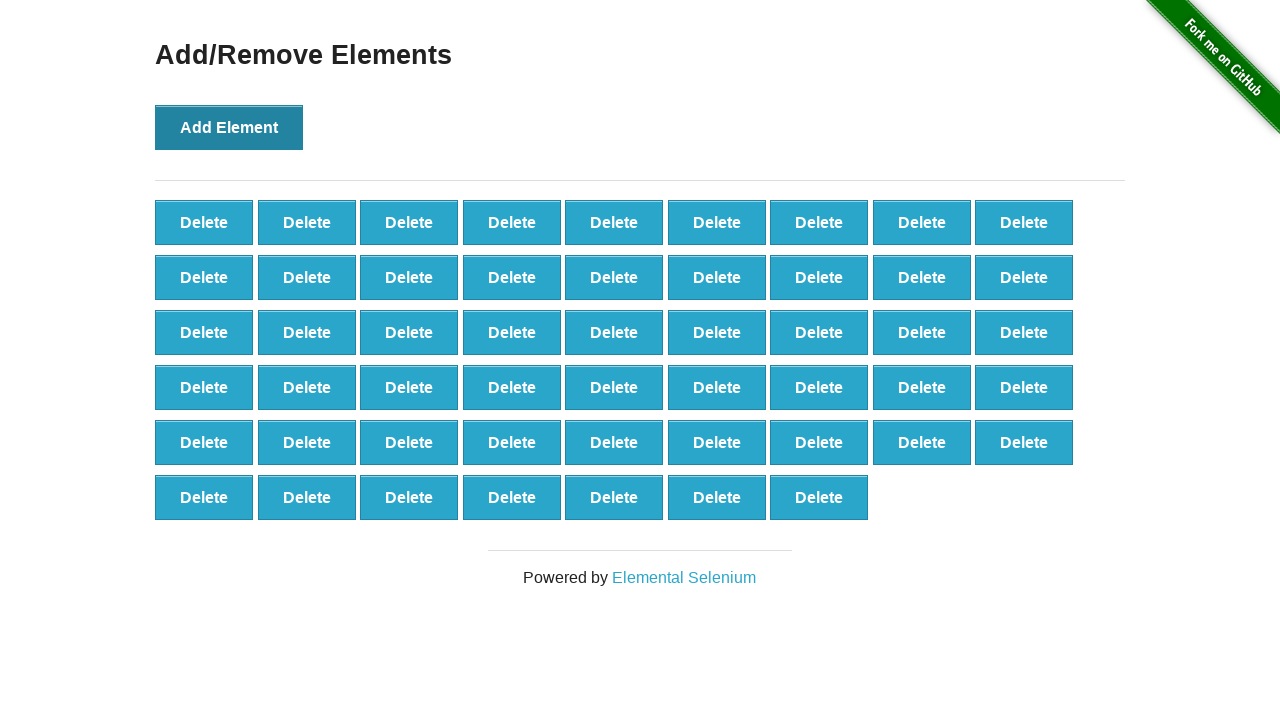

Clicked 'Add Element' button (iteration 53/100) at (229, 127) on button[onclick='addElement()']
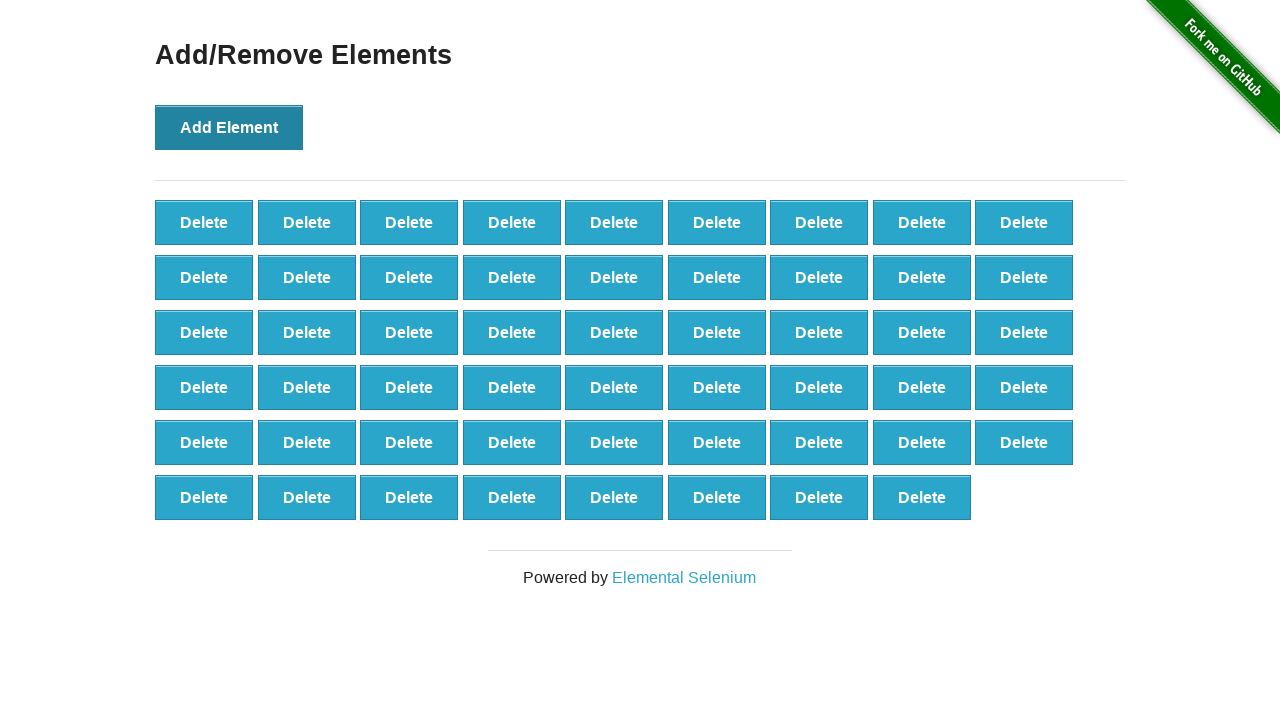

Clicked 'Add Element' button (iteration 54/100) at (229, 127) on button[onclick='addElement()']
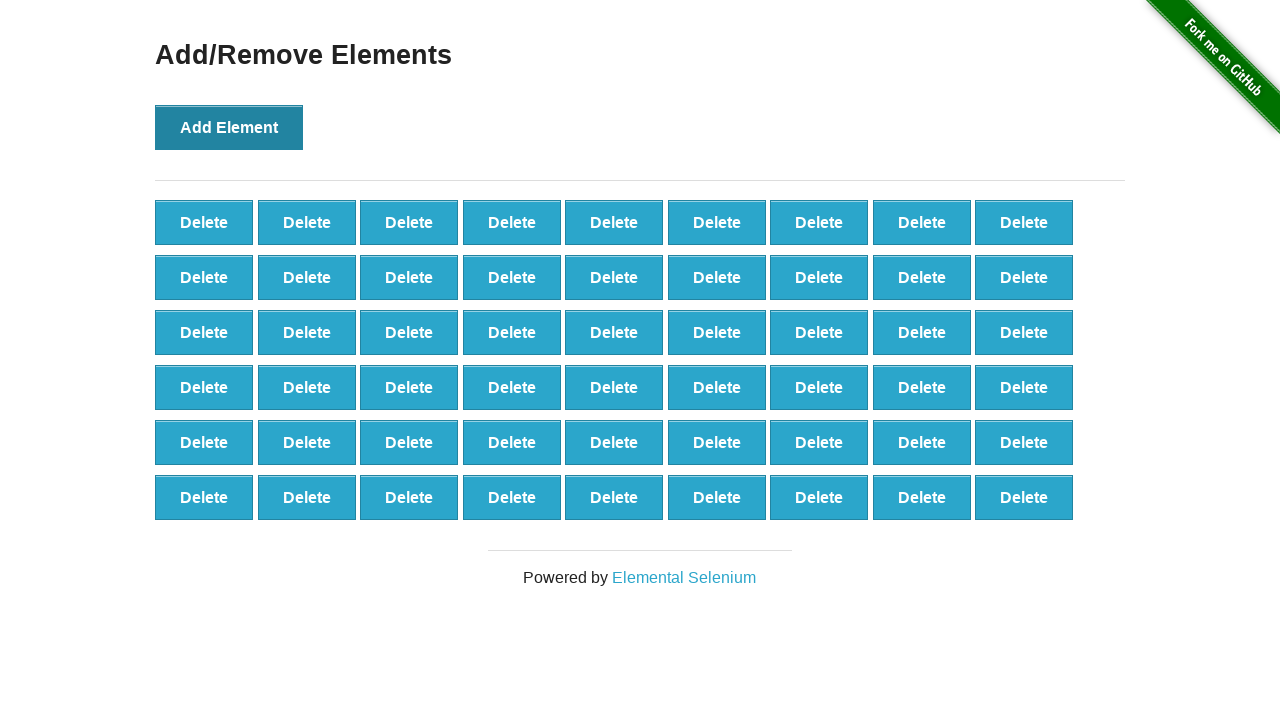

Clicked 'Add Element' button (iteration 55/100) at (229, 127) on button[onclick='addElement()']
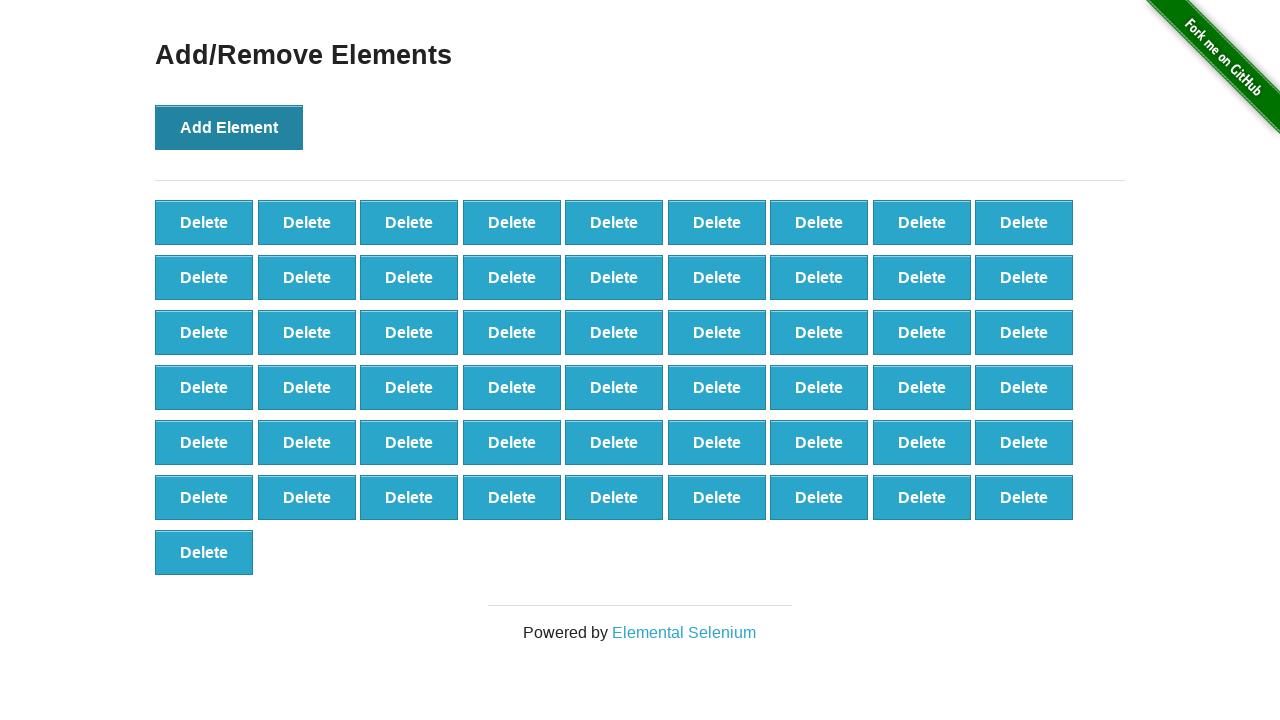

Clicked 'Add Element' button (iteration 56/100) at (229, 127) on button[onclick='addElement()']
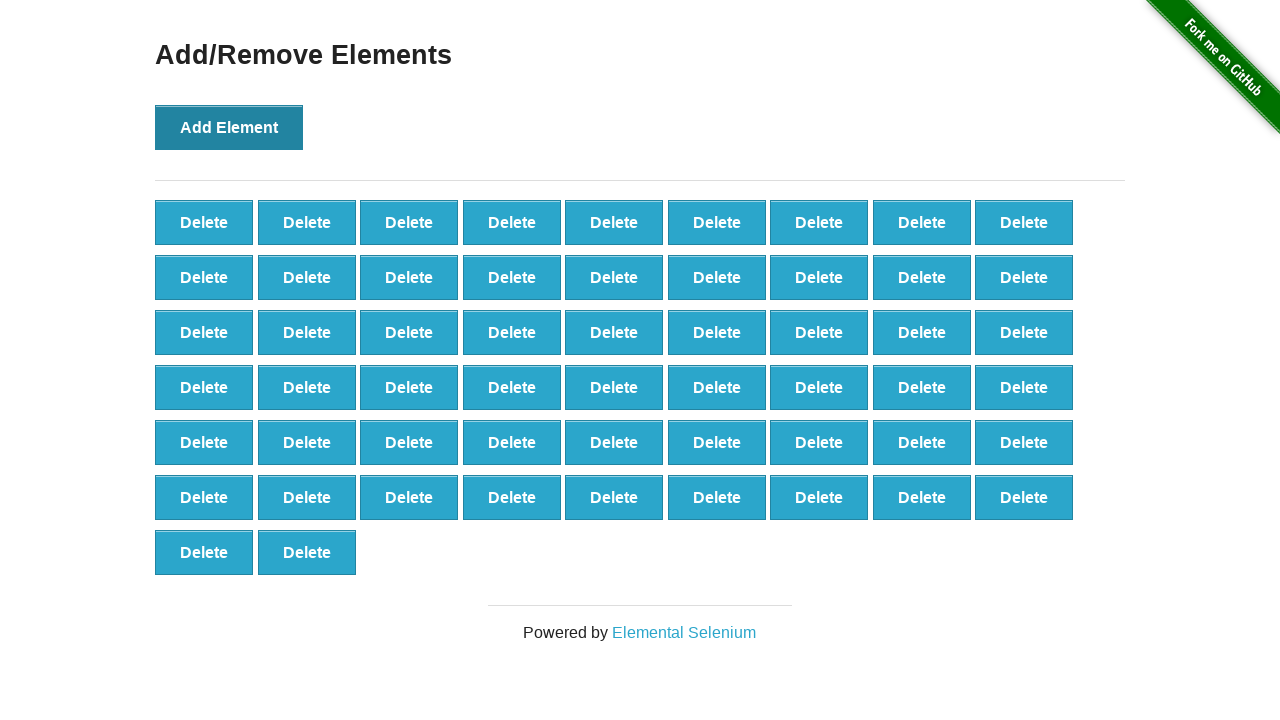

Clicked 'Add Element' button (iteration 57/100) at (229, 127) on button[onclick='addElement()']
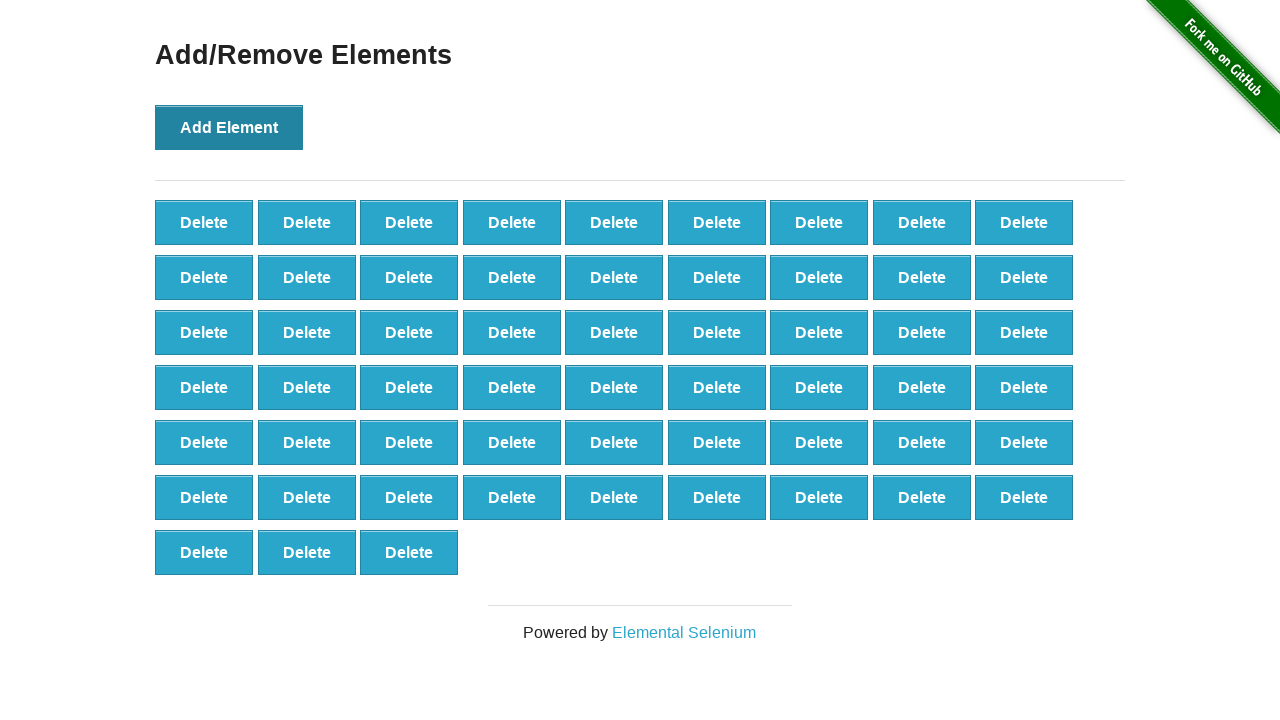

Clicked 'Add Element' button (iteration 58/100) at (229, 127) on button[onclick='addElement()']
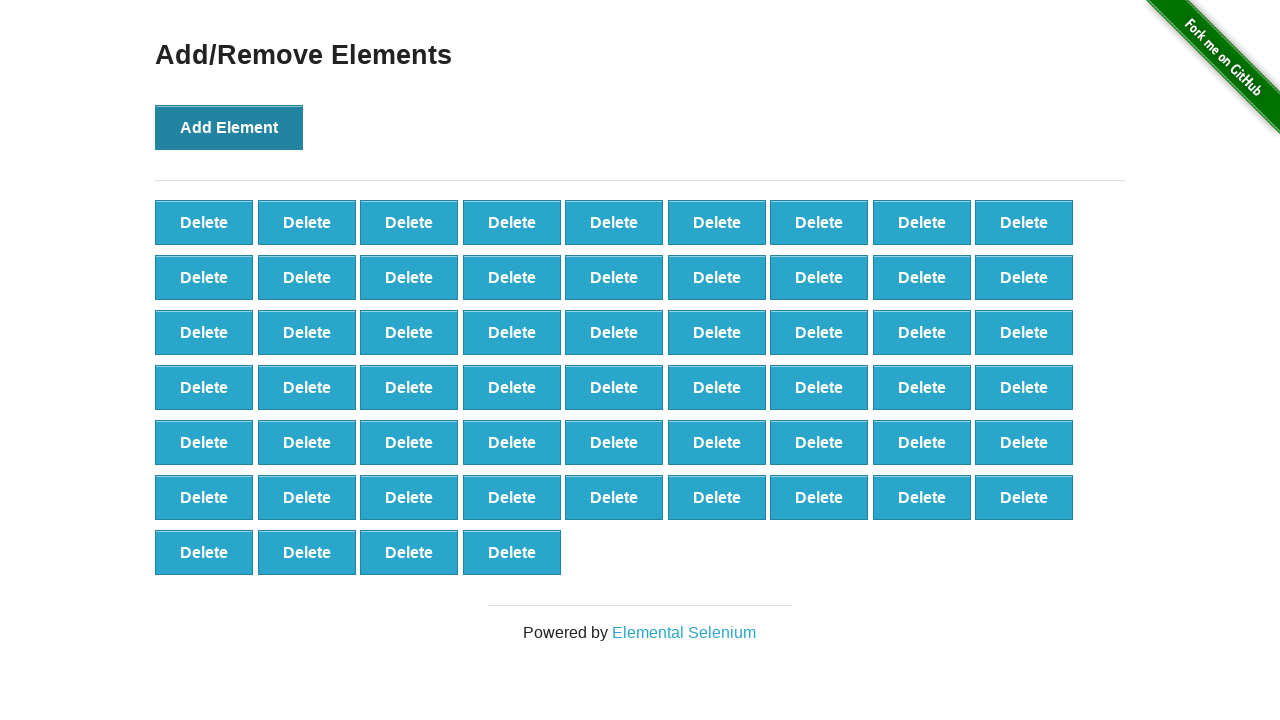

Clicked 'Add Element' button (iteration 59/100) at (229, 127) on button[onclick='addElement()']
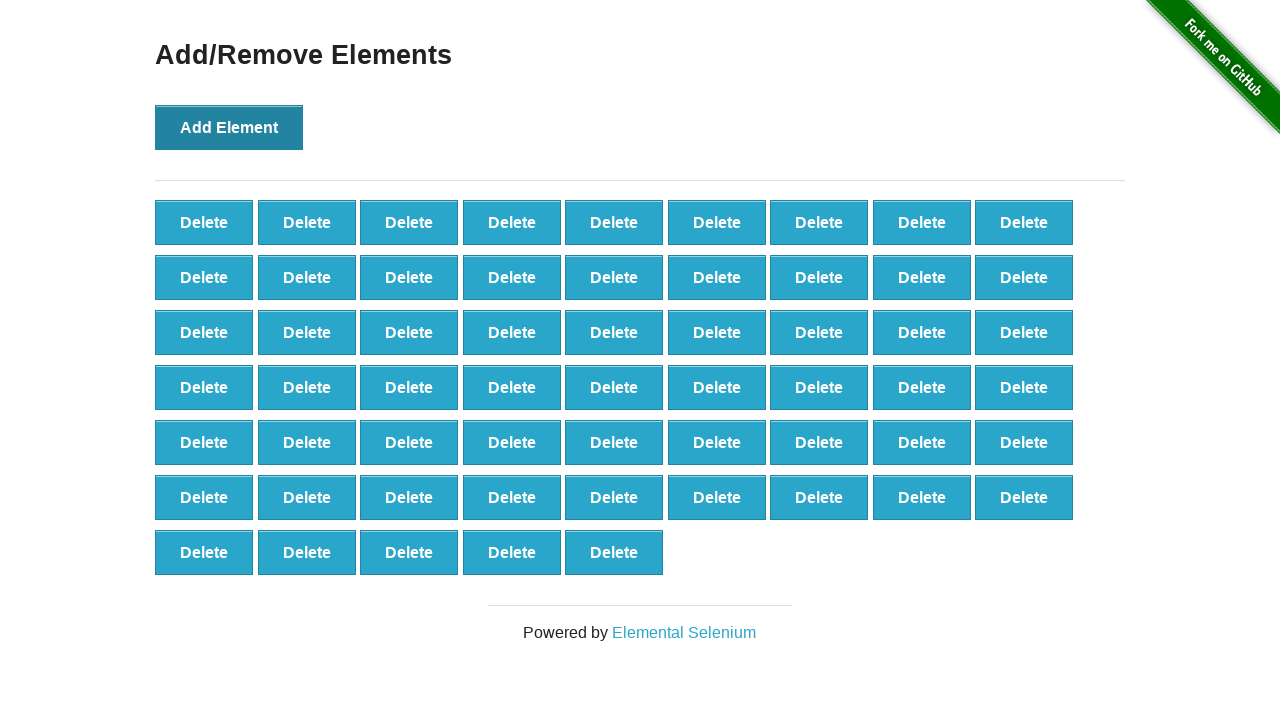

Clicked 'Add Element' button (iteration 60/100) at (229, 127) on button[onclick='addElement()']
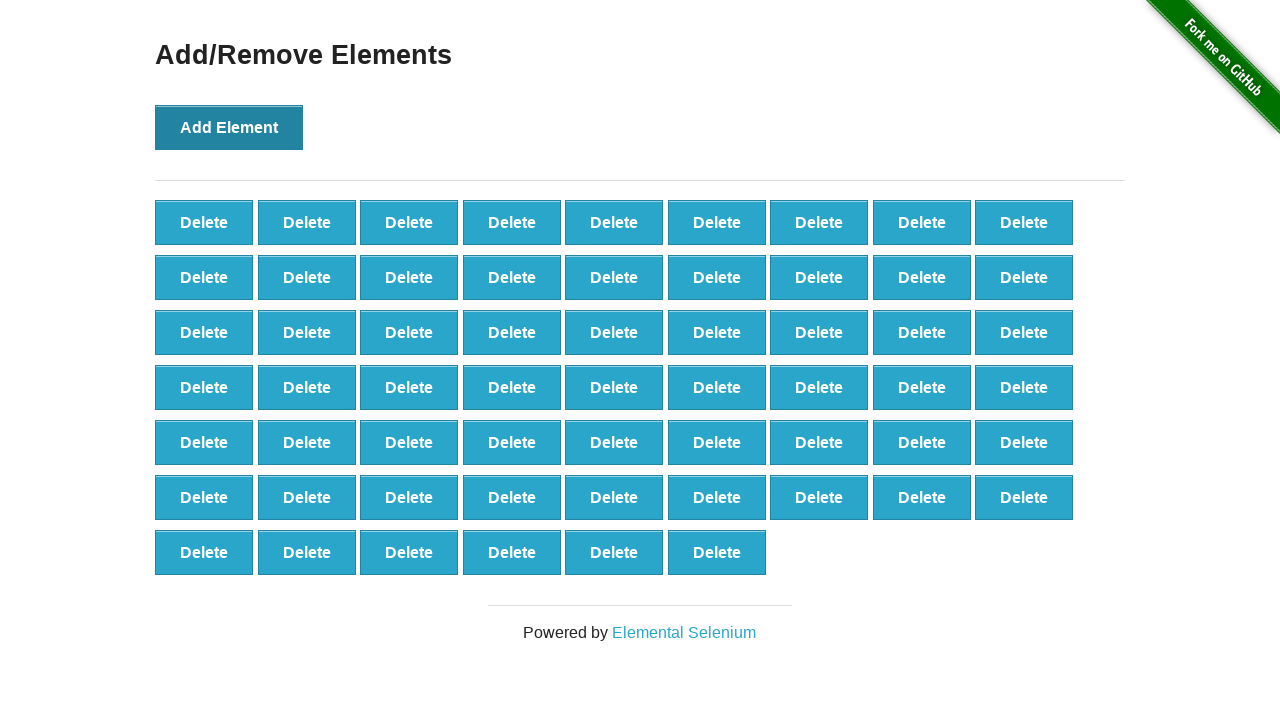

Clicked 'Add Element' button (iteration 61/100) at (229, 127) on button[onclick='addElement()']
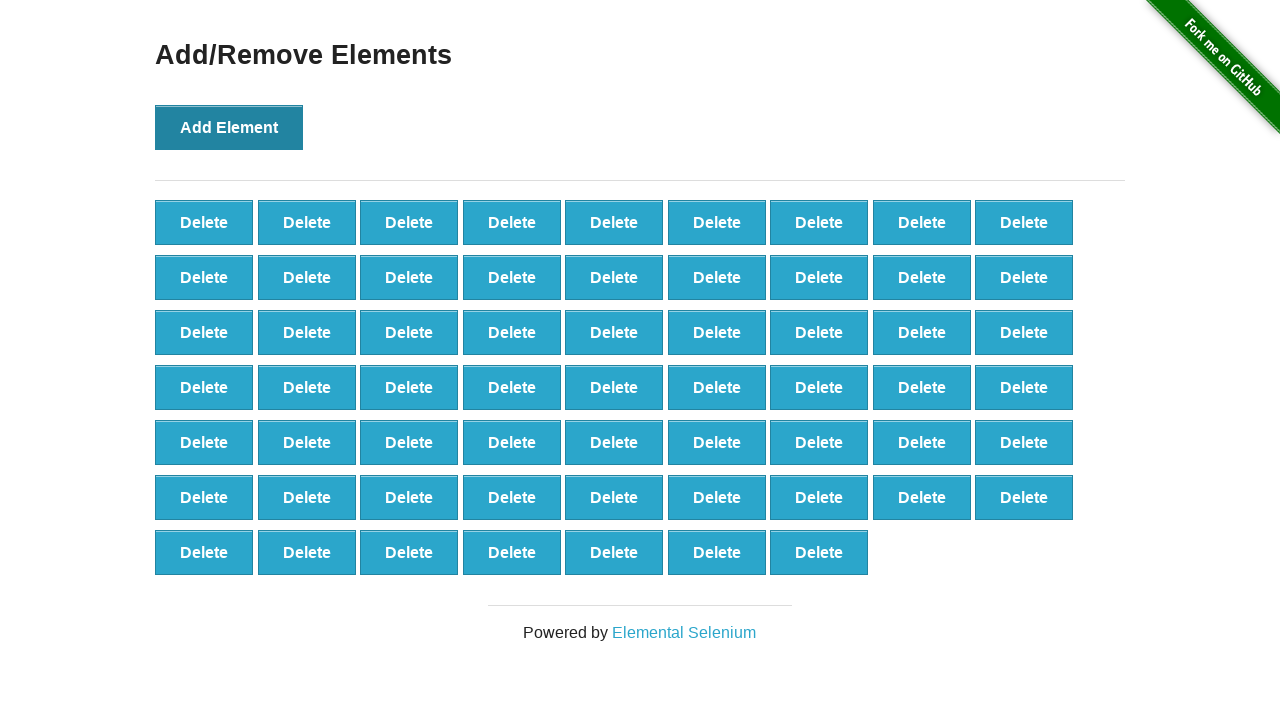

Clicked 'Add Element' button (iteration 62/100) at (229, 127) on button[onclick='addElement()']
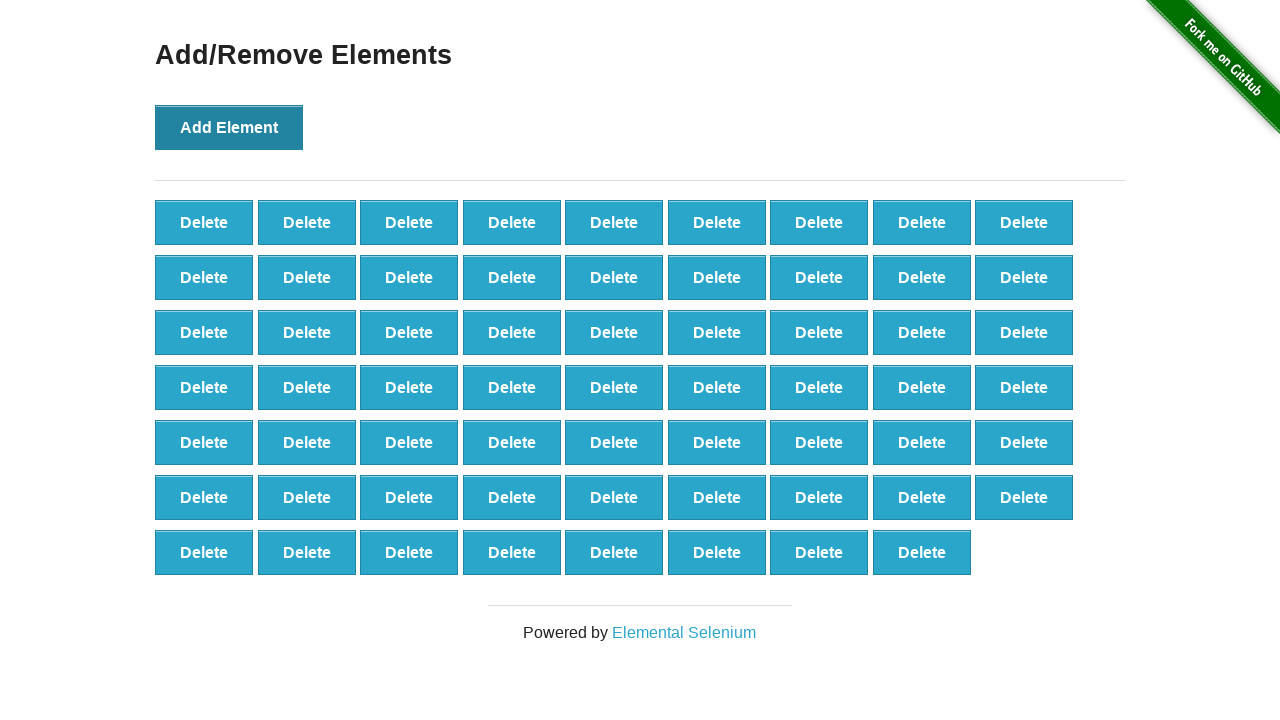

Clicked 'Add Element' button (iteration 63/100) at (229, 127) on button[onclick='addElement()']
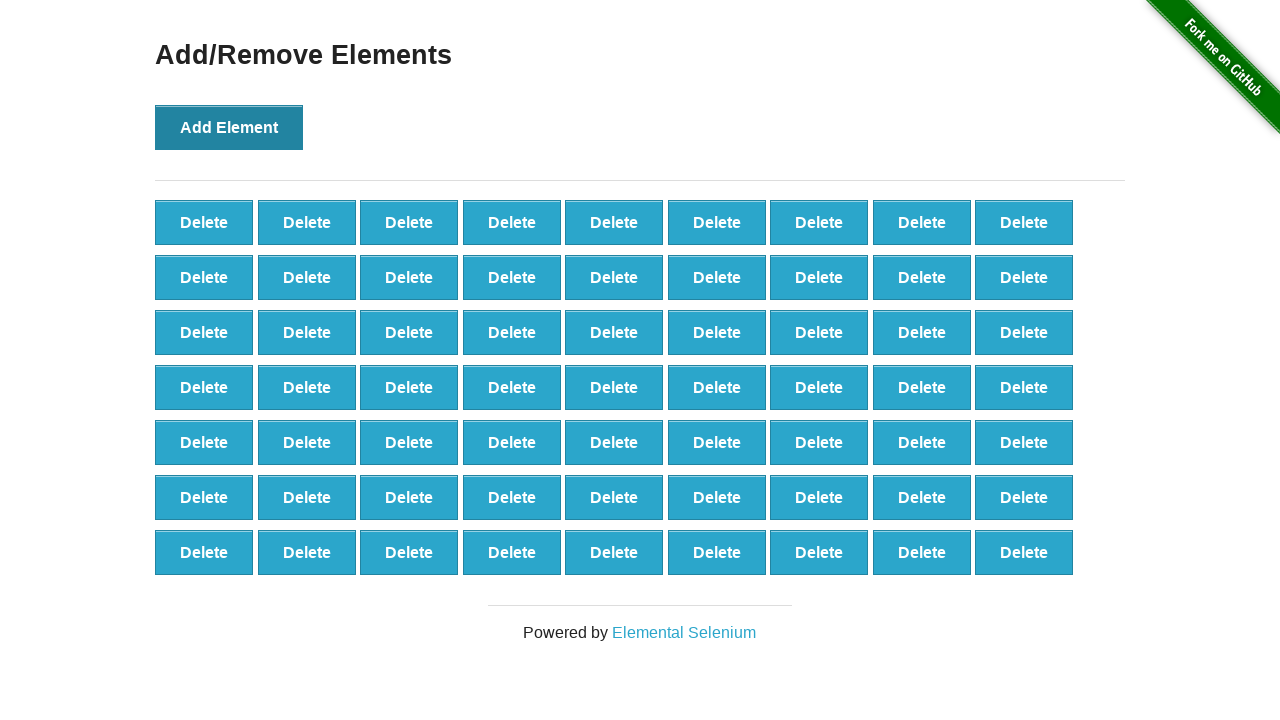

Clicked 'Add Element' button (iteration 64/100) at (229, 127) on button[onclick='addElement()']
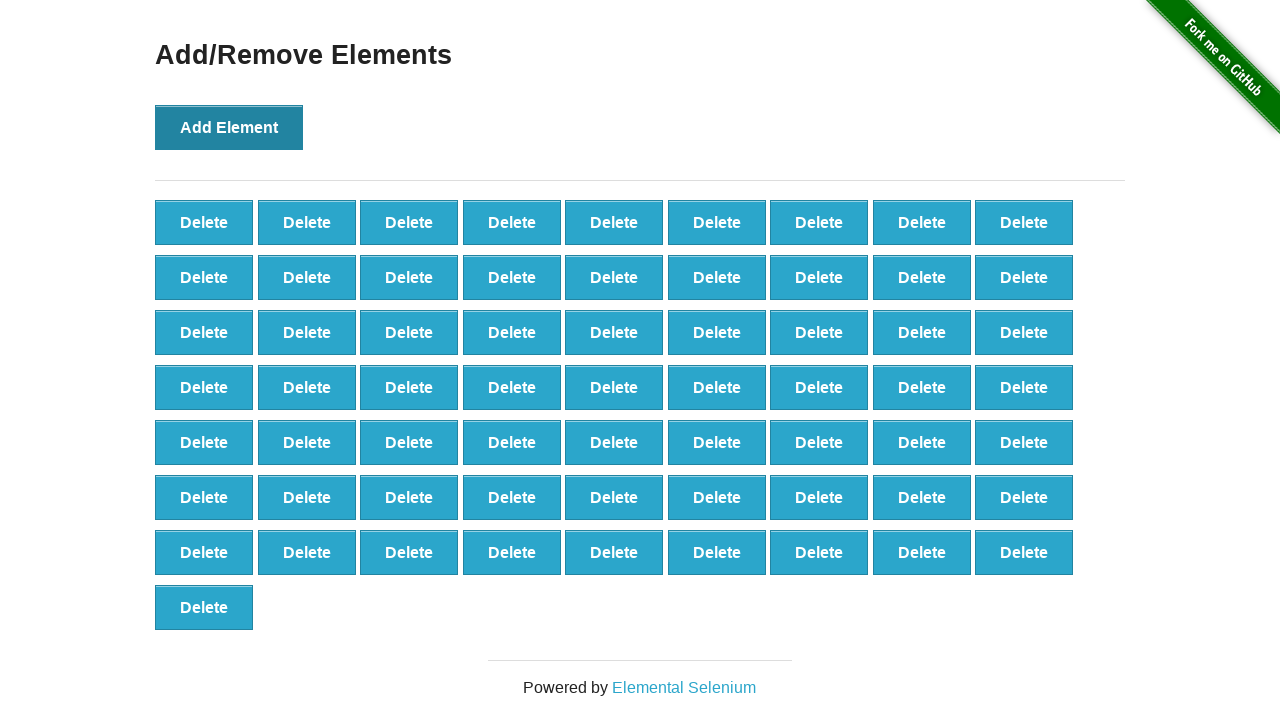

Clicked 'Add Element' button (iteration 65/100) at (229, 127) on button[onclick='addElement()']
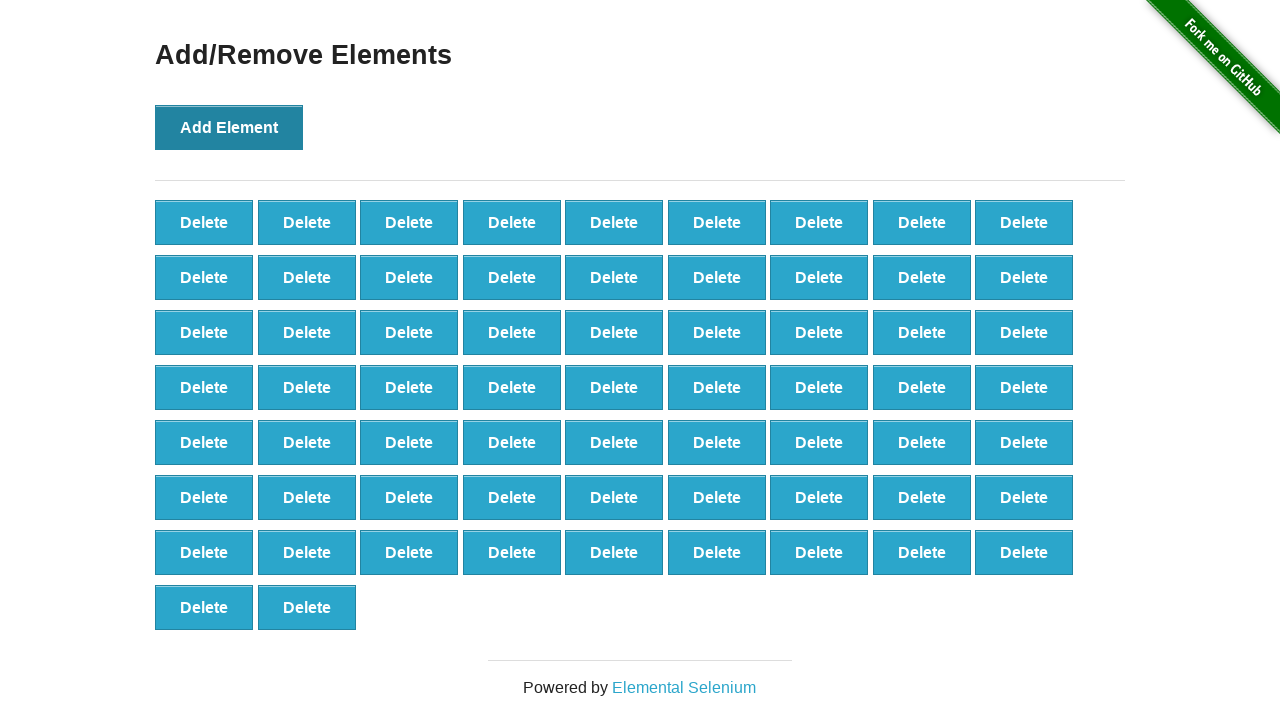

Clicked 'Add Element' button (iteration 66/100) at (229, 127) on button[onclick='addElement()']
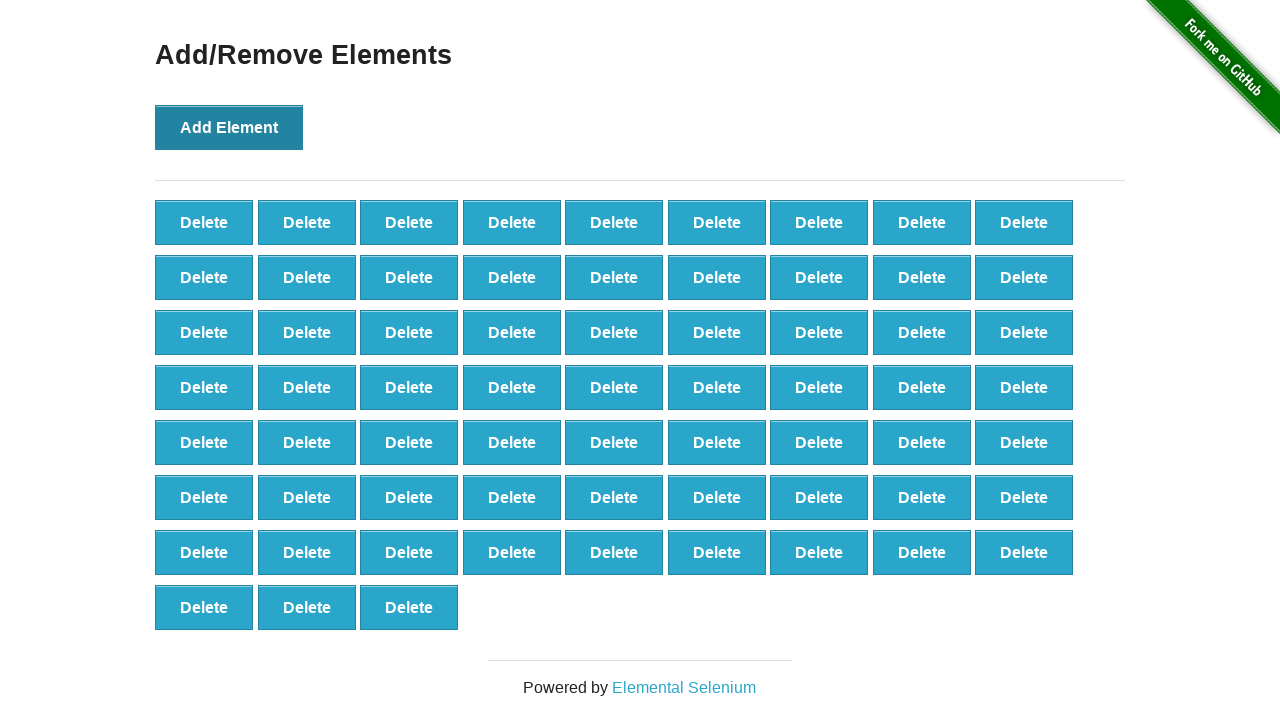

Clicked 'Add Element' button (iteration 67/100) at (229, 127) on button[onclick='addElement()']
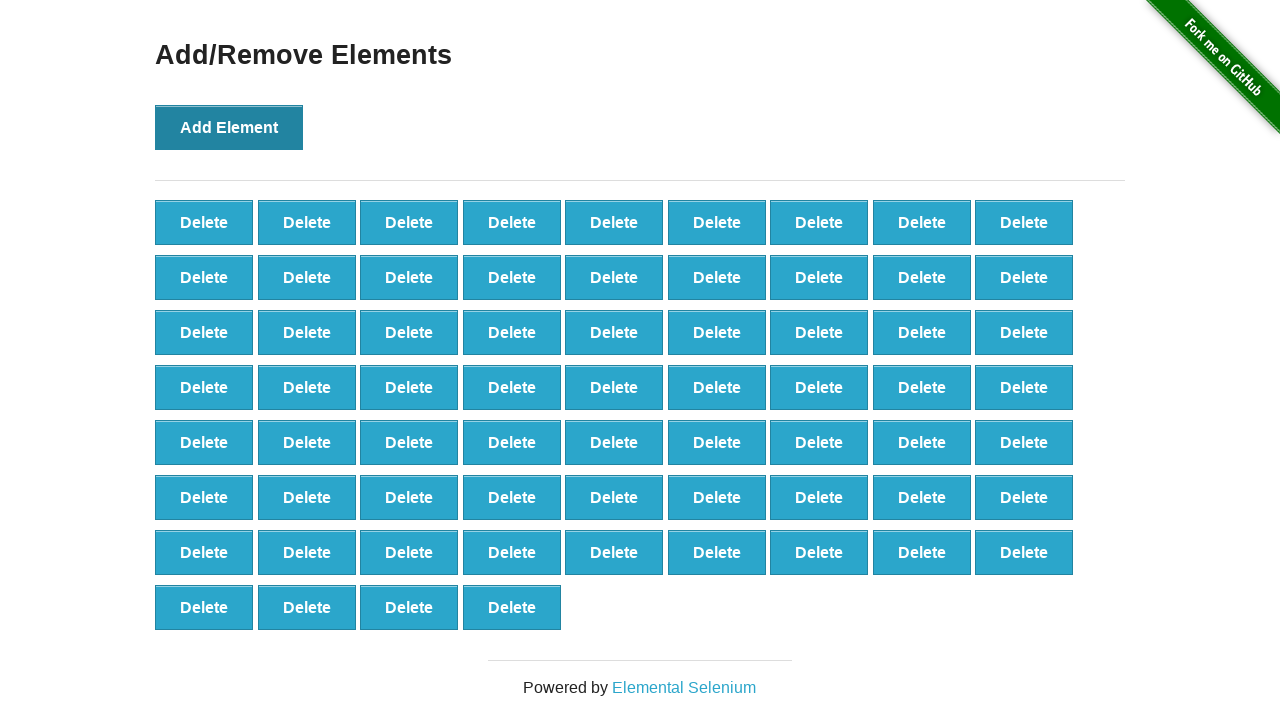

Clicked 'Add Element' button (iteration 68/100) at (229, 127) on button[onclick='addElement()']
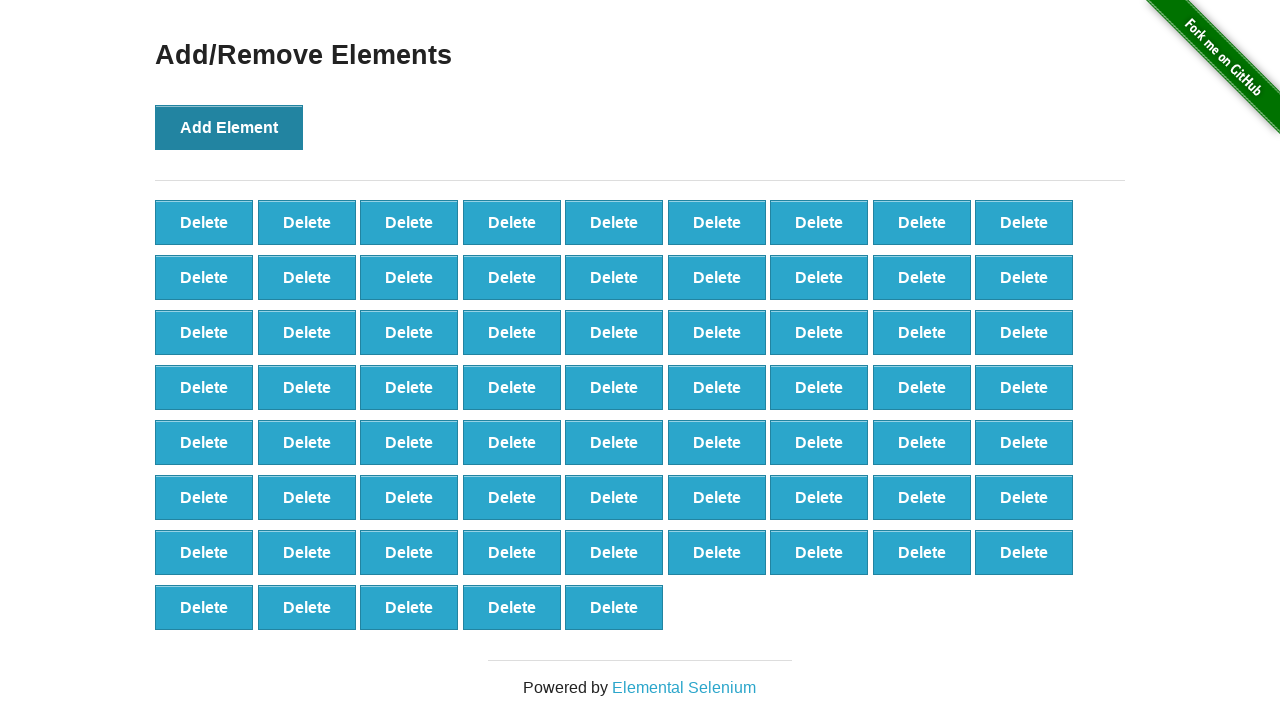

Clicked 'Add Element' button (iteration 69/100) at (229, 127) on button[onclick='addElement()']
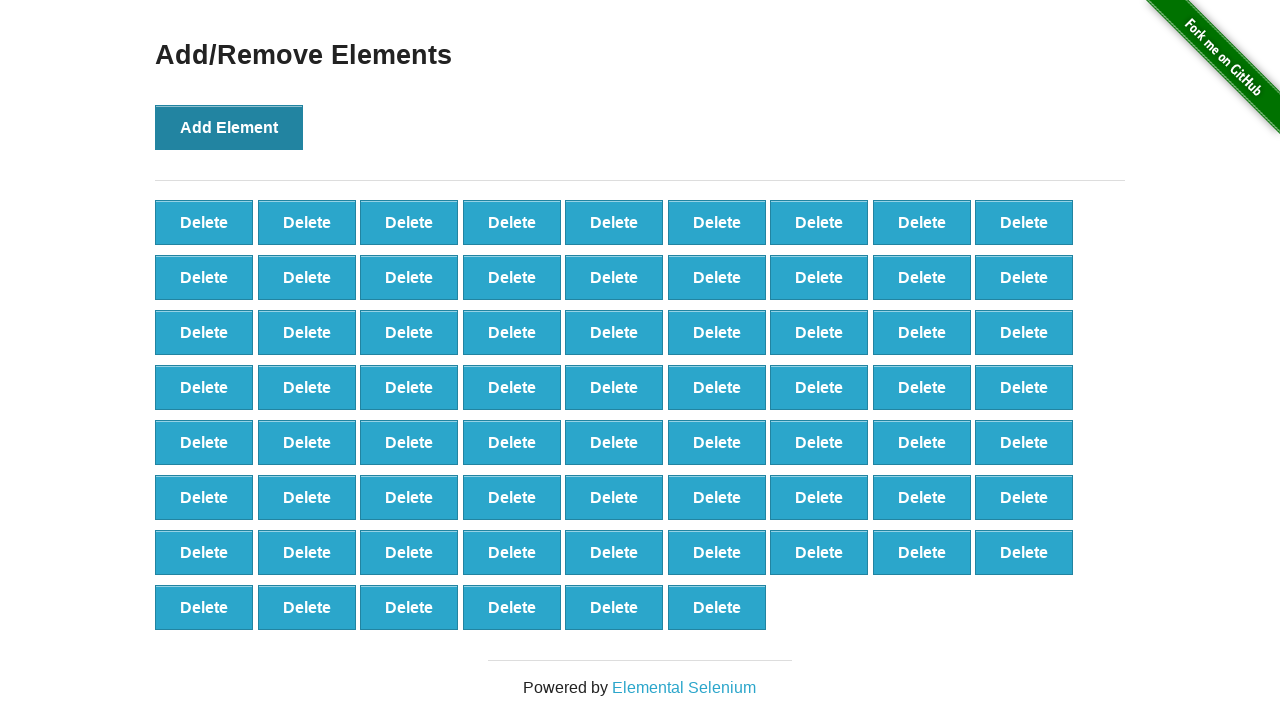

Clicked 'Add Element' button (iteration 70/100) at (229, 127) on button[onclick='addElement()']
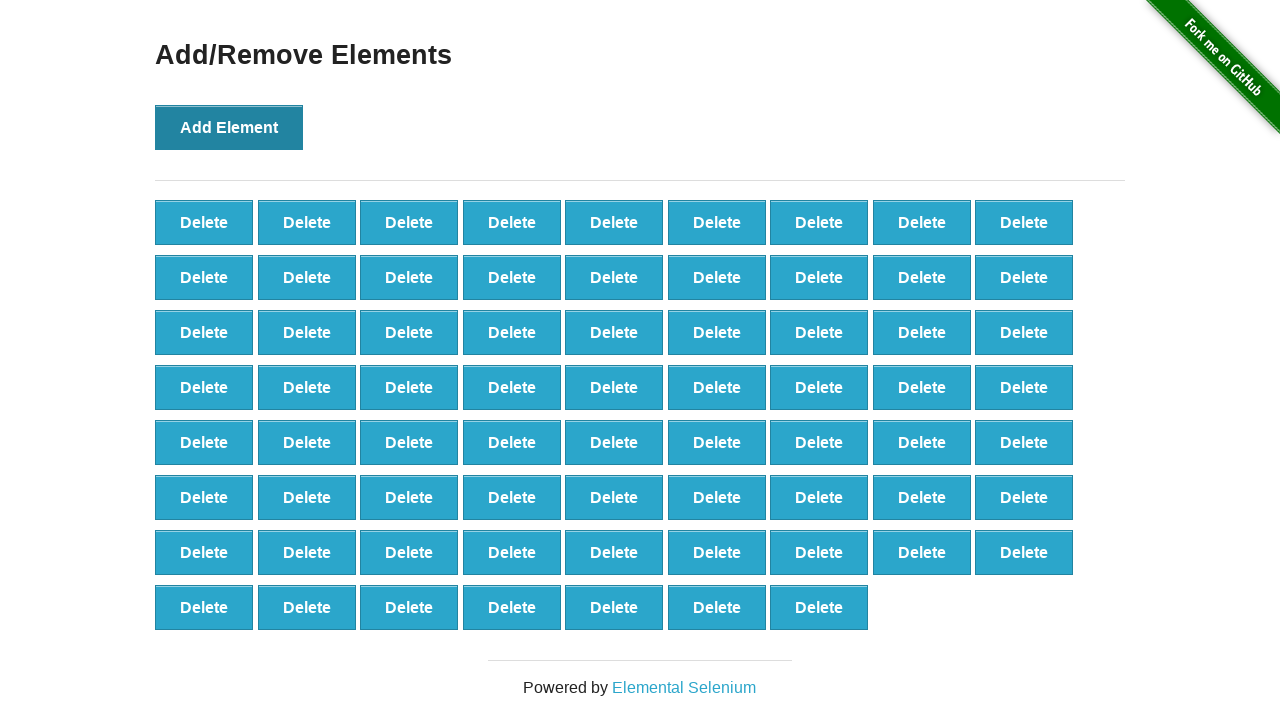

Clicked 'Add Element' button (iteration 71/100) at (229, 127) on button[onclick='addElement()']
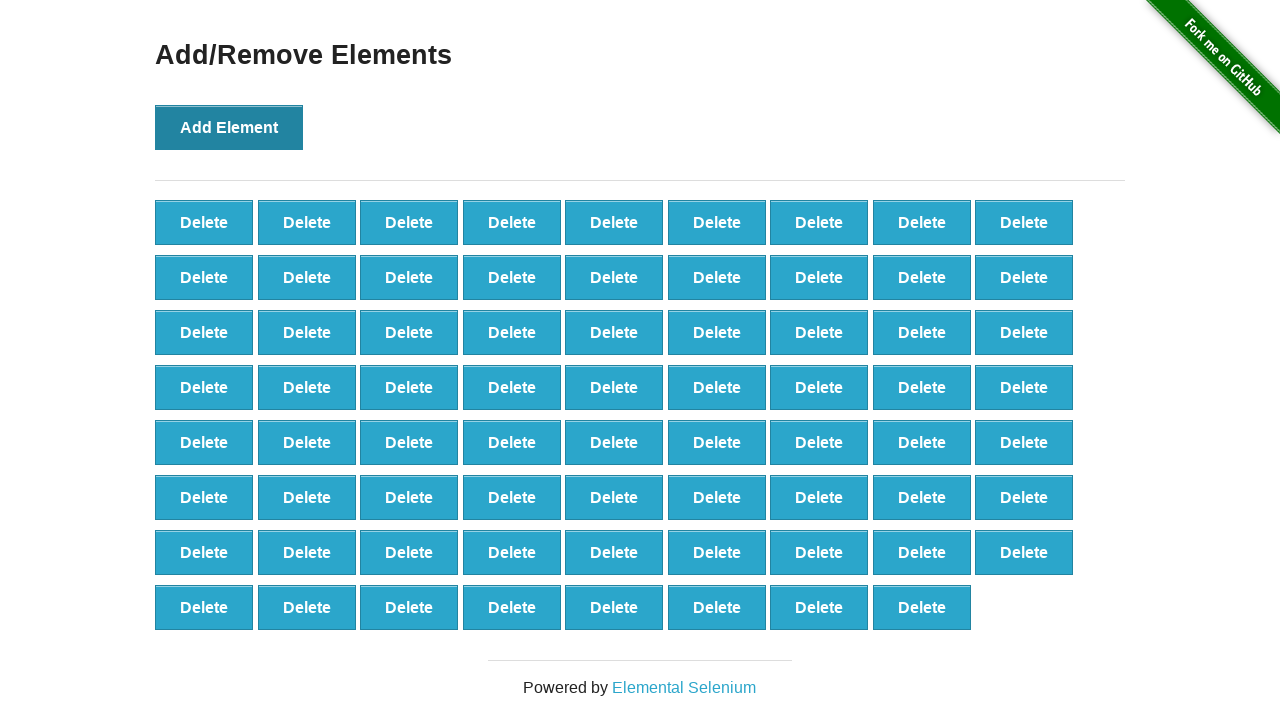

Clicked 'Add Element' button (iteration 72/100) at (229, 127) on button[onclick='addElement()']
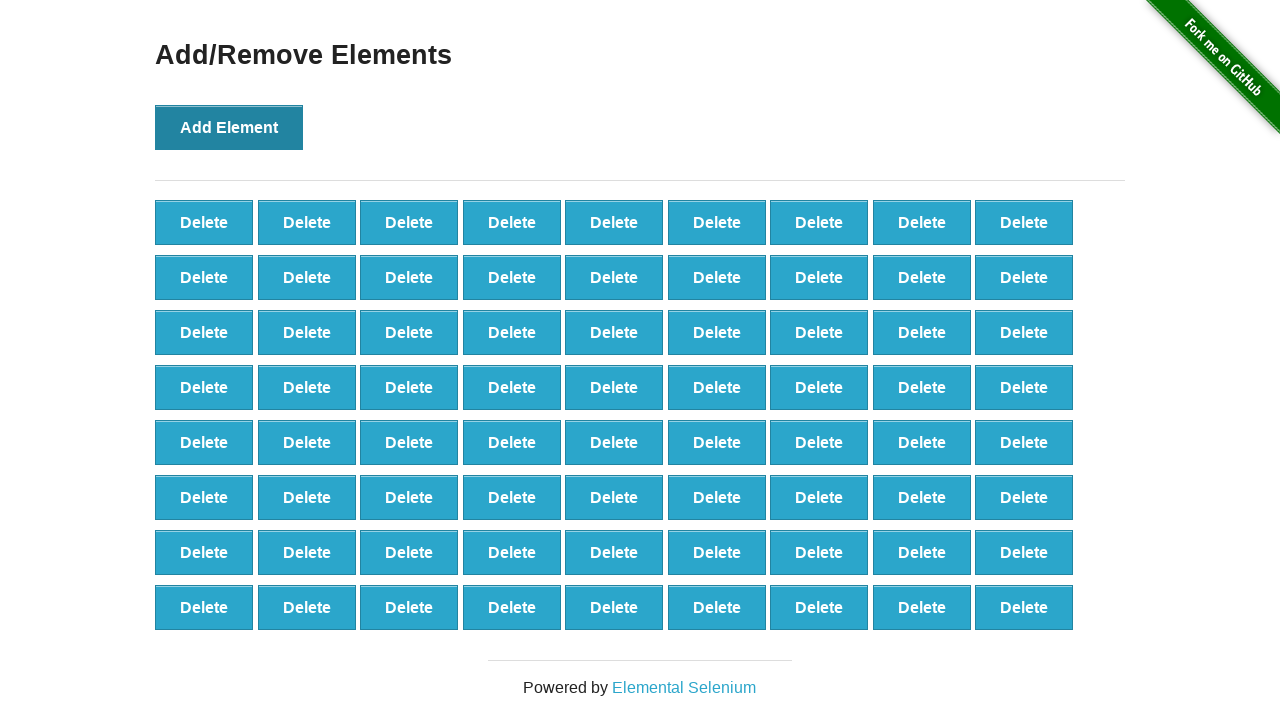

Clicked 'Add Element' button (iteration 73/100) at (229, 127) on button[onclick='addElement()']
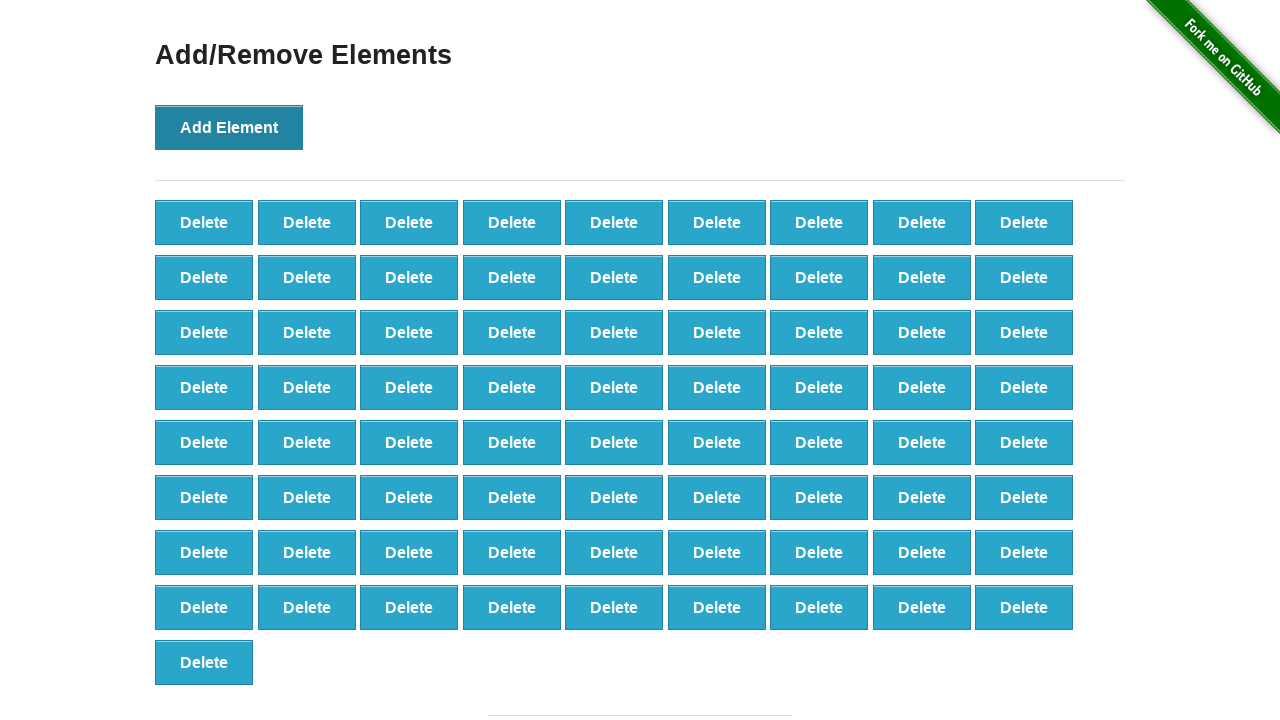

Clicked 'Add Element' button (iteration 74/100) at (229, 127) on button[onclick='addElement()']
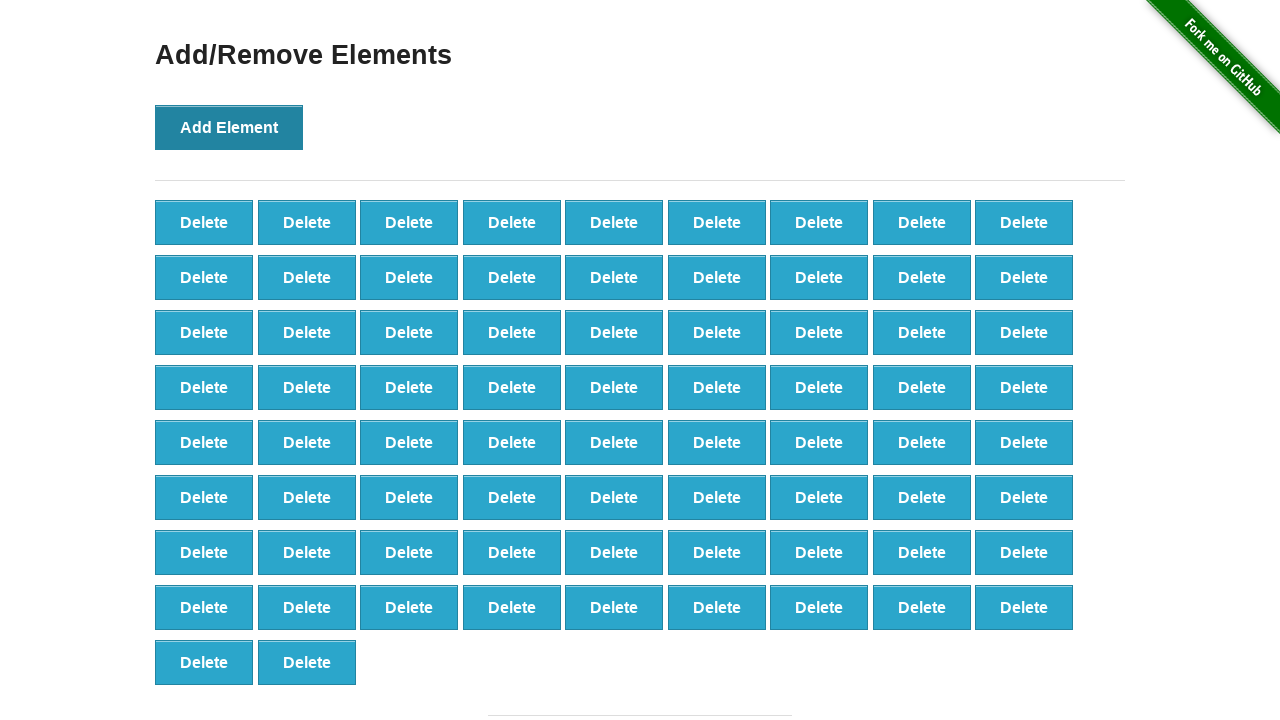

Clicked 'Add Element' button (iteration 75/100) at (229, 127) on button[onclick='addElement()']
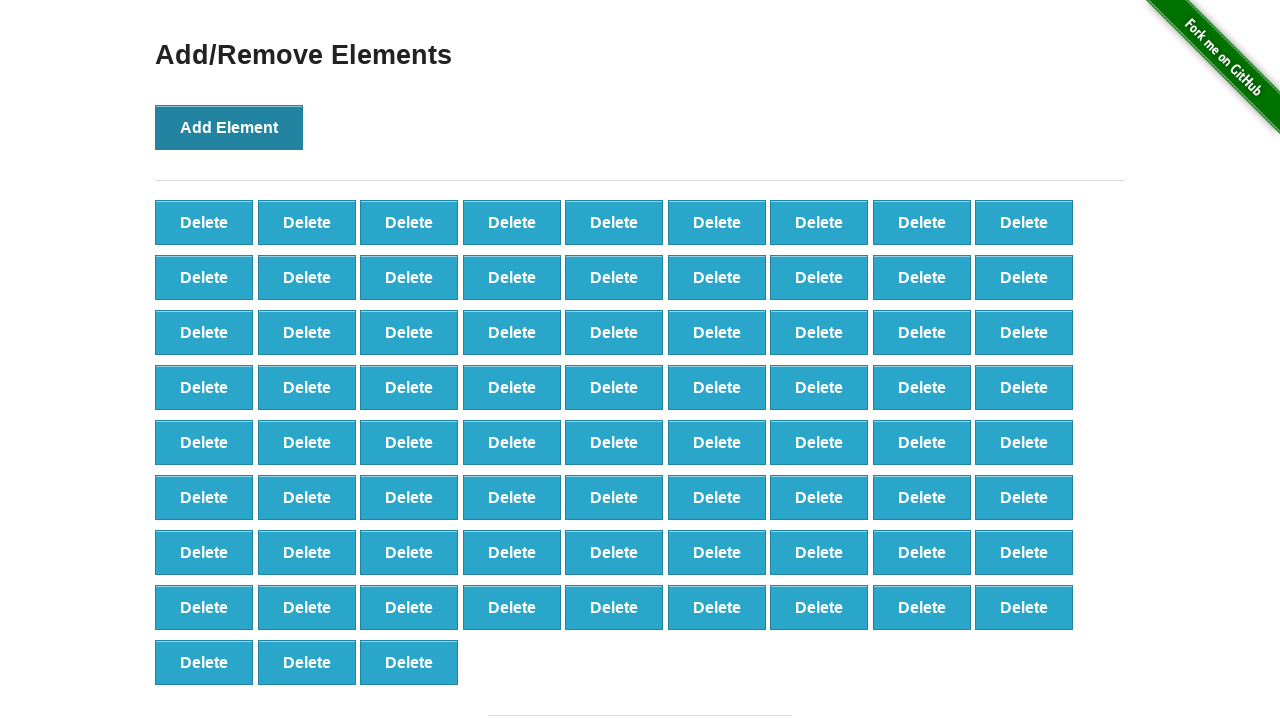

Clicked 'Add Element' button (iteration 76/100) at (229, 127) on button[onclick='addElement()']
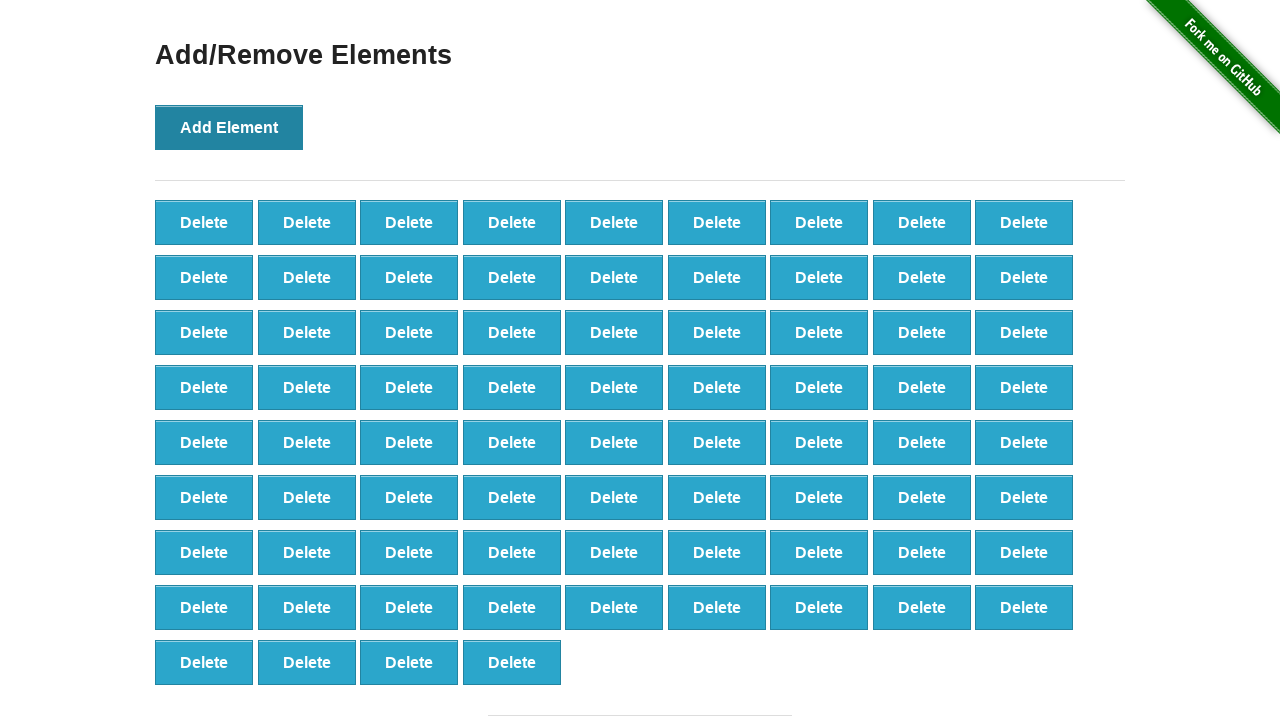

Clicked 'Add Element' button (iteration 77/100) at (229, 127) on button[onclick='addElement()']
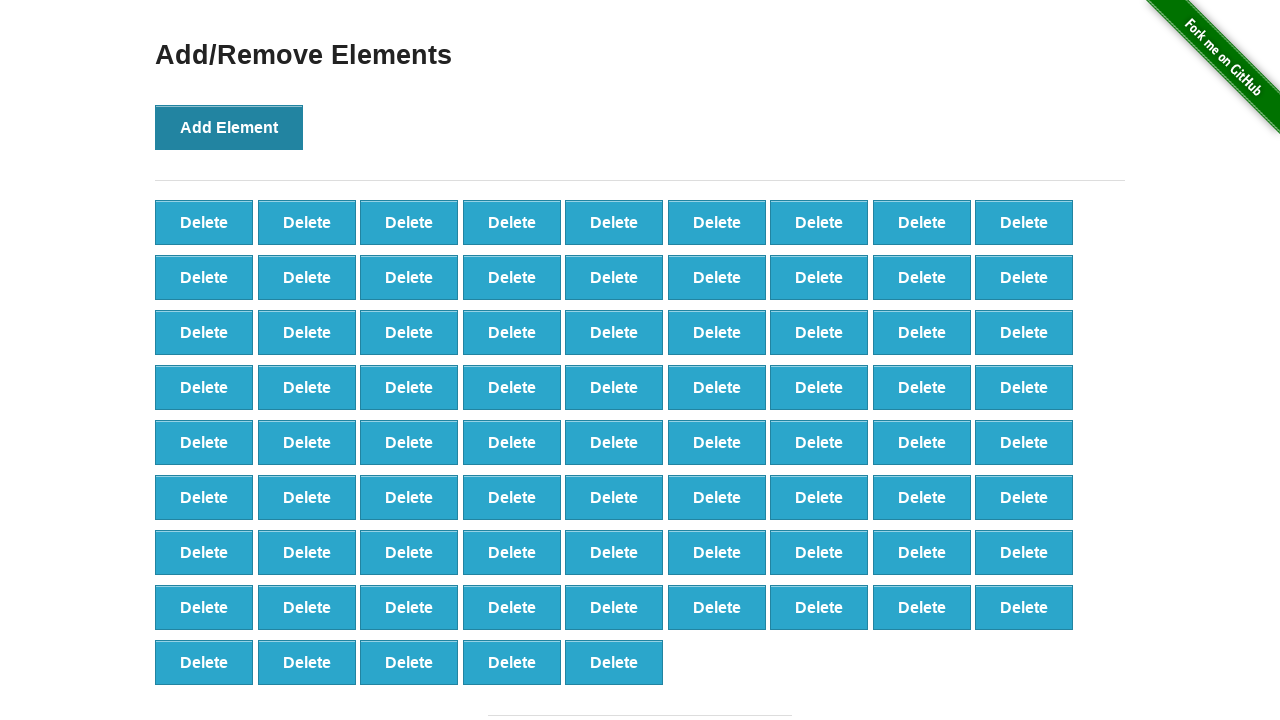

Clicked 'Add Element' button (iteration 78/100) at (229, 127) on button[onclick='addElement()']
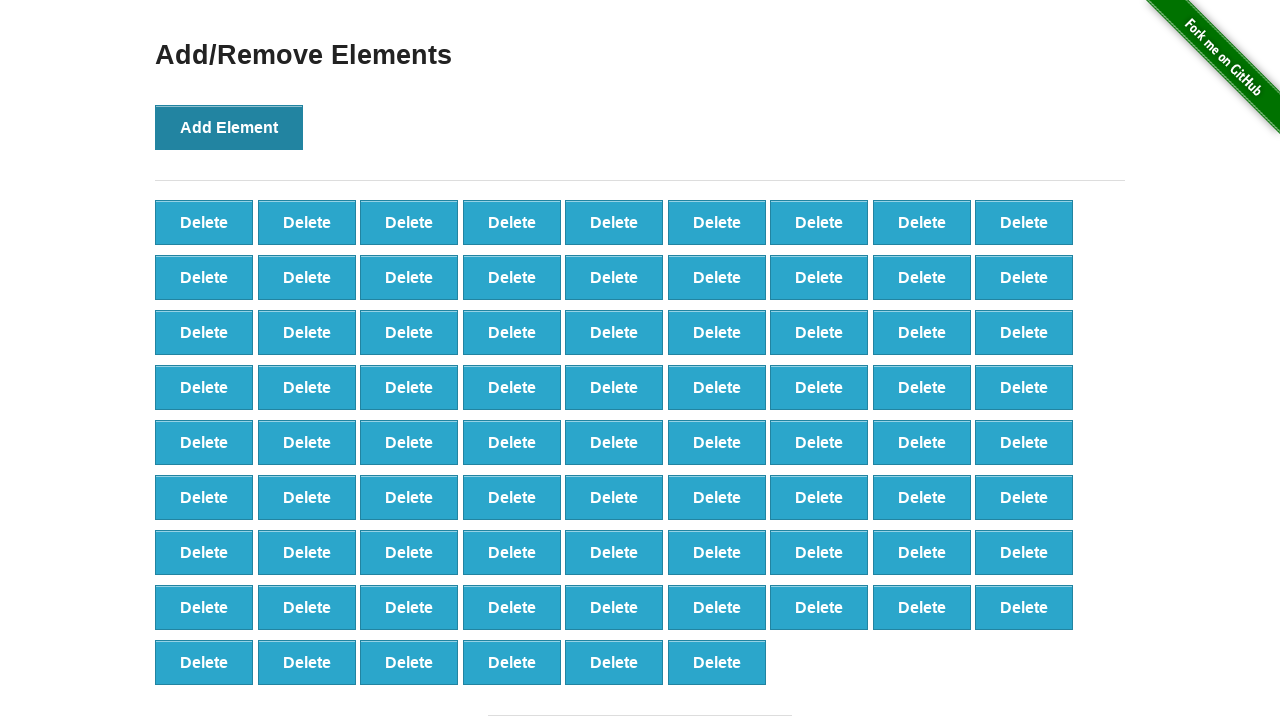

Clicked 'Add Element' button (iteration 79/100) at (229, 127) on button[onclick='addElement()']
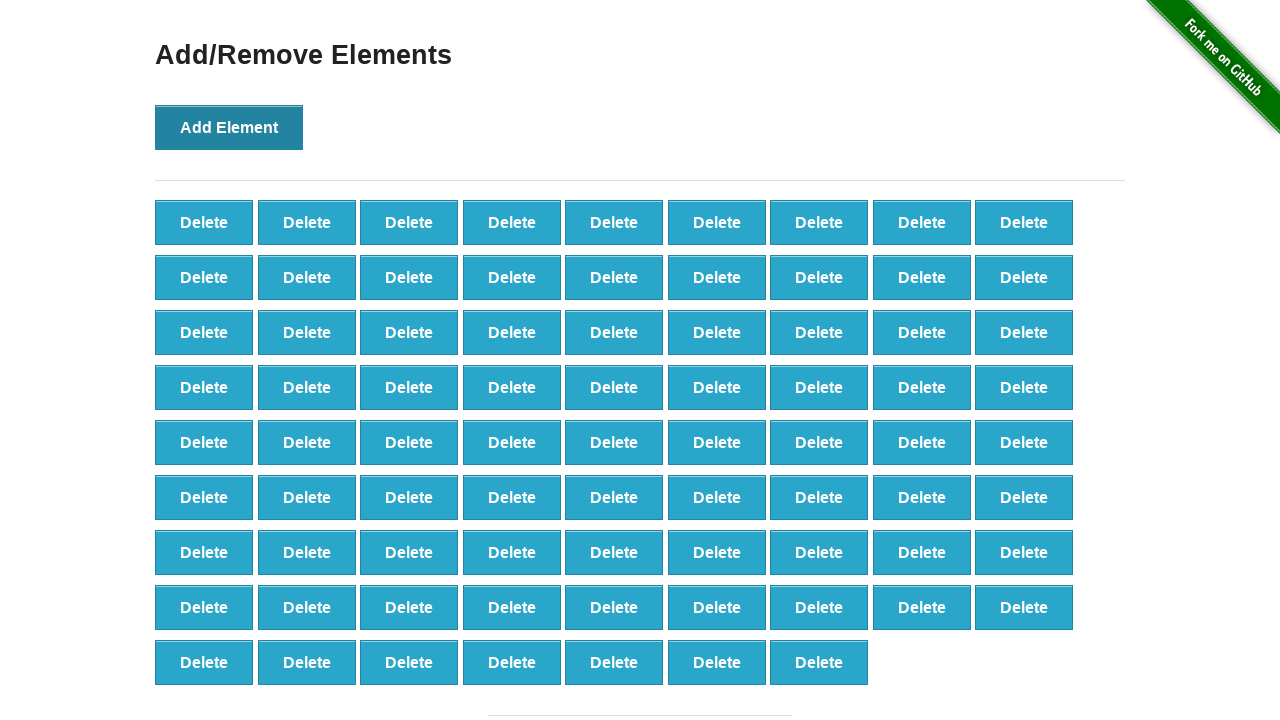

Clicked 'Add Element' button (iteration 80/100) at (229, 127) on button[onclick='addElement()']
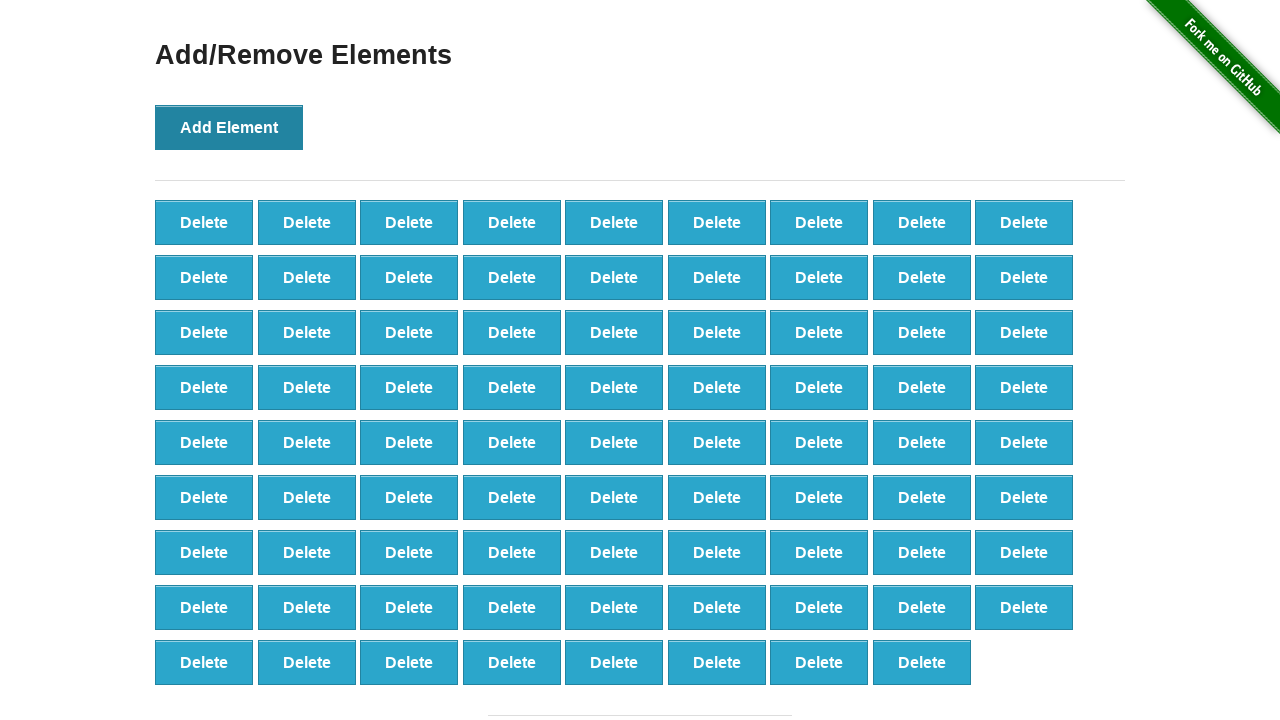

Clicked 'Add Element' button (iteration 81/100) at (229, 127) on button[onclick='addElement()']
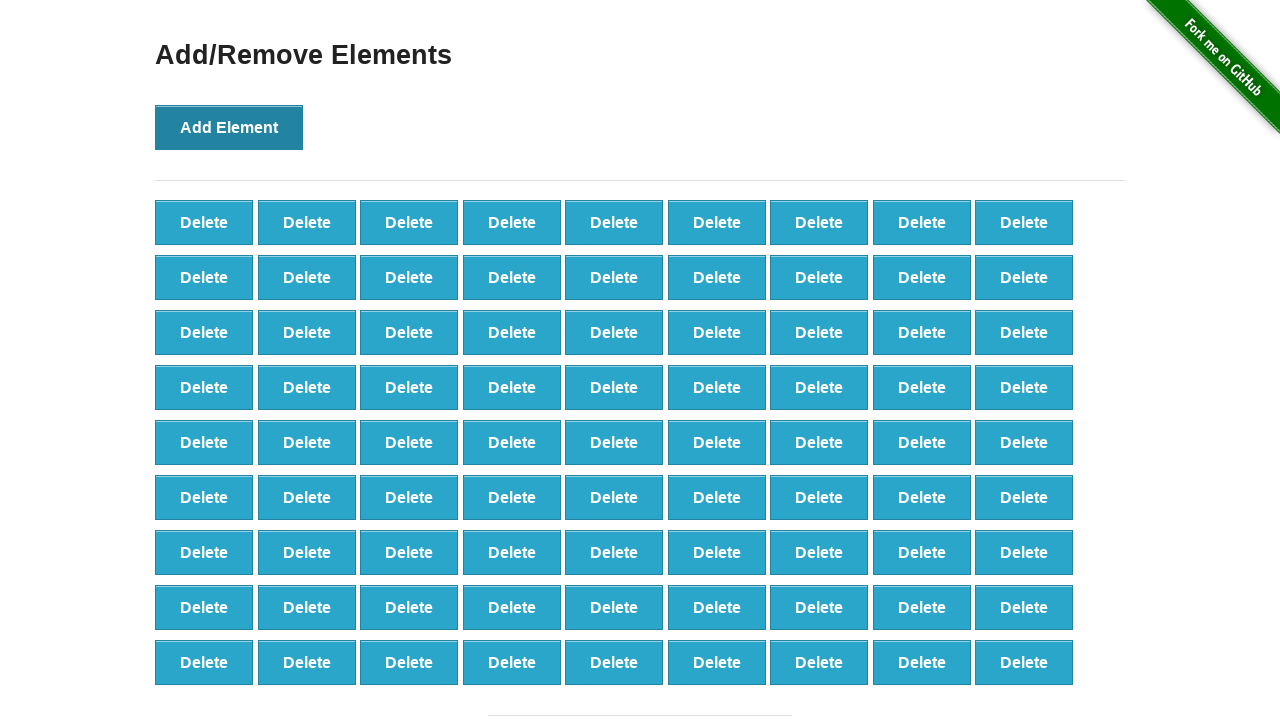

Clicked 'Add Element' button (iteration 82/100) at (229, 127) on button[onclick='addElement()']
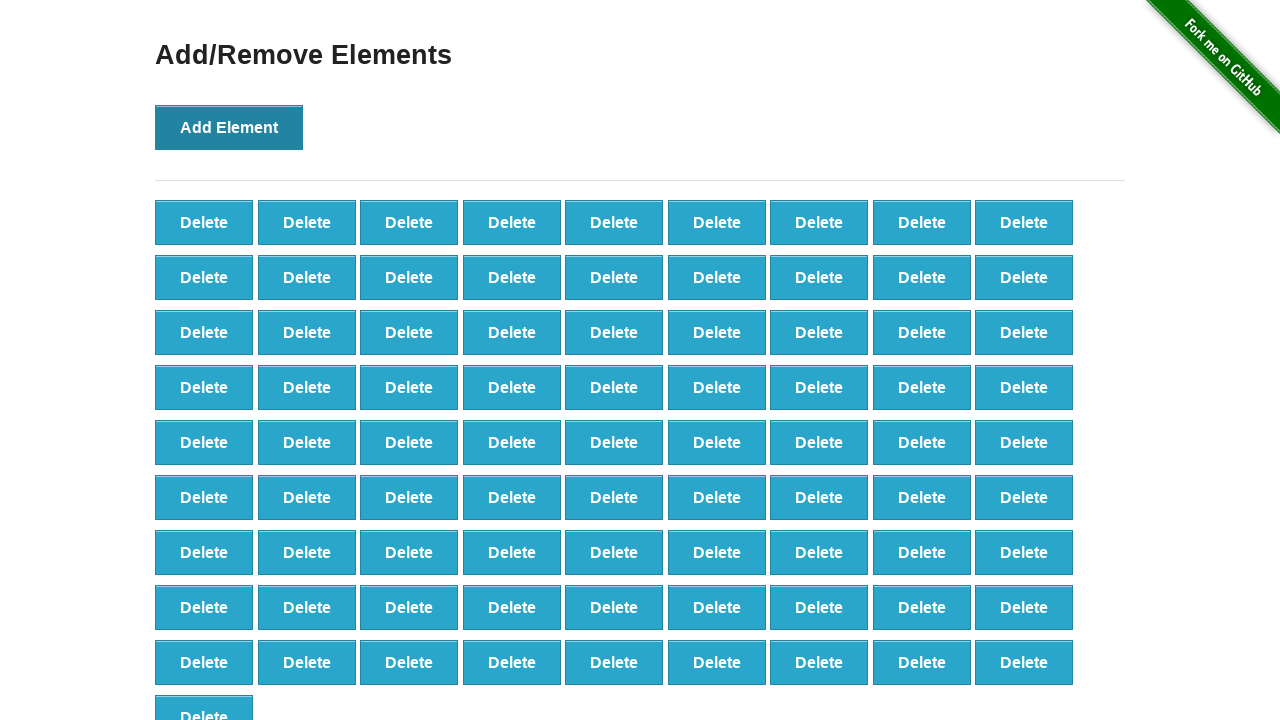

Clicked 'Add Element' button (iteration 83/100) at (229, 127) on button[onclick='addElement()']
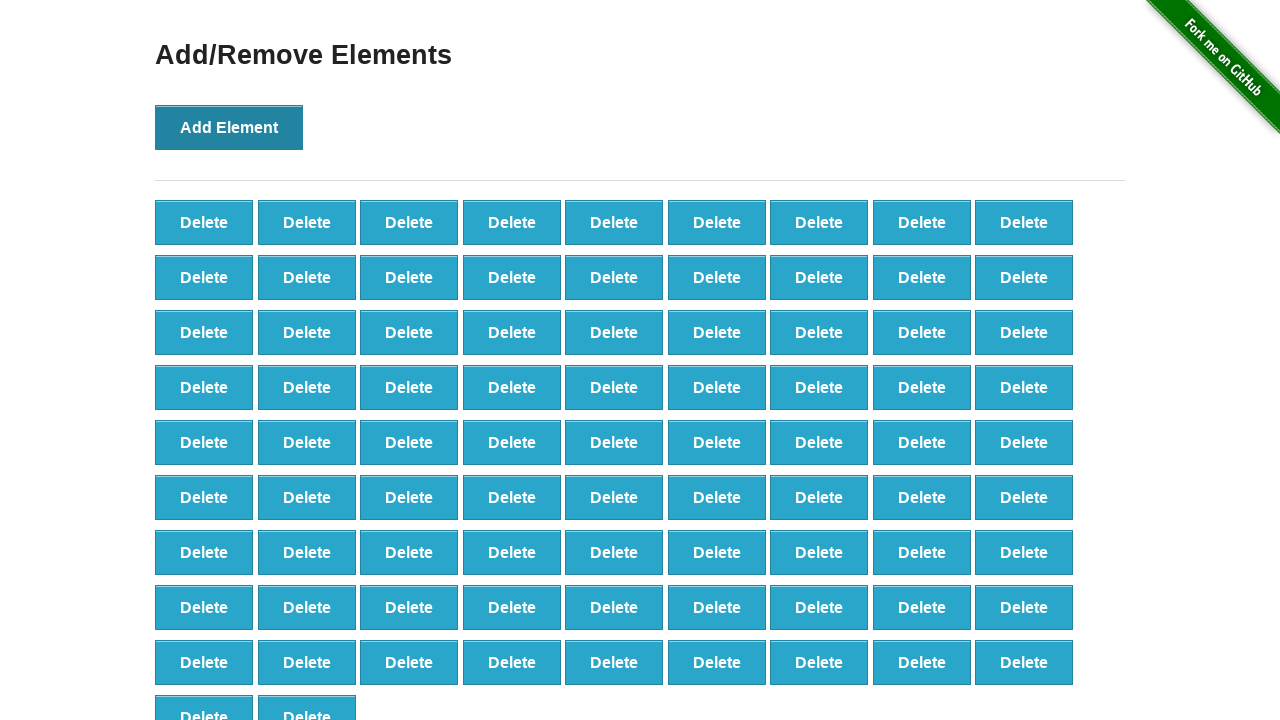

Clicked 'Add Element' button (iteration 84/100) at (229, 127) on button[onclick='addElement()']
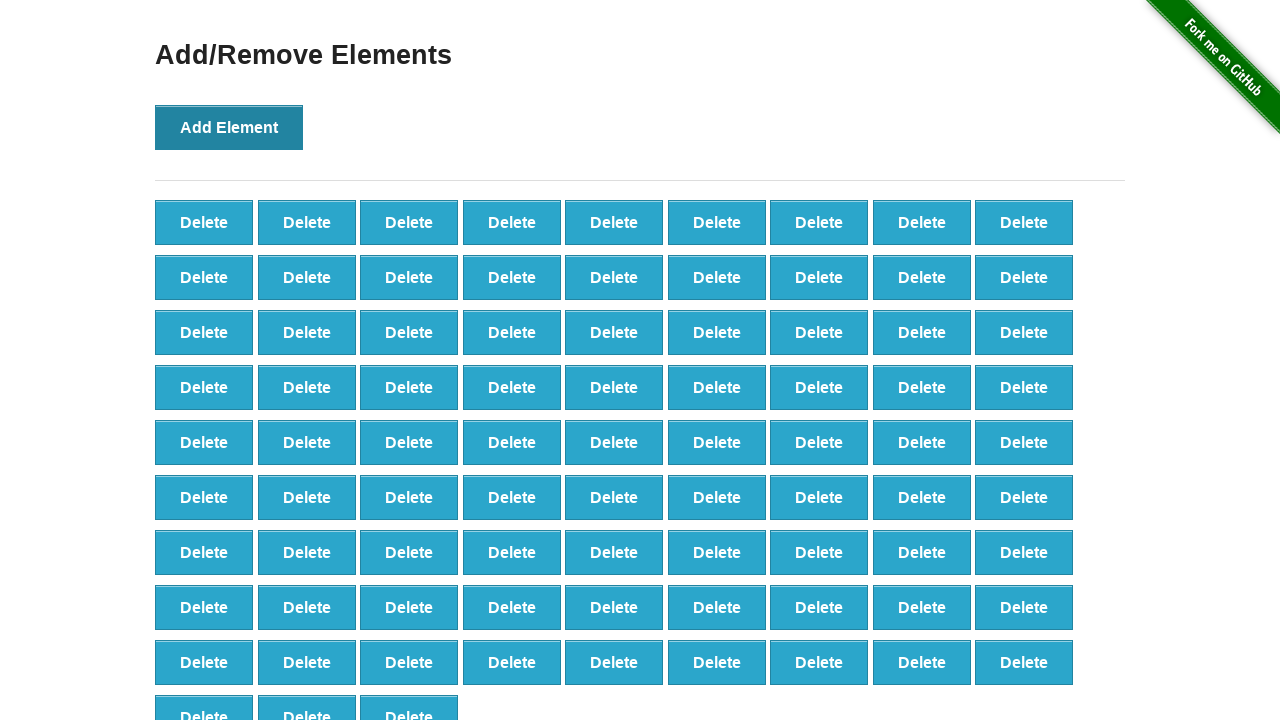

Clicked 'Add Element' button (iteration 85/100) at (229, 127) on button[onclick='addElement()']
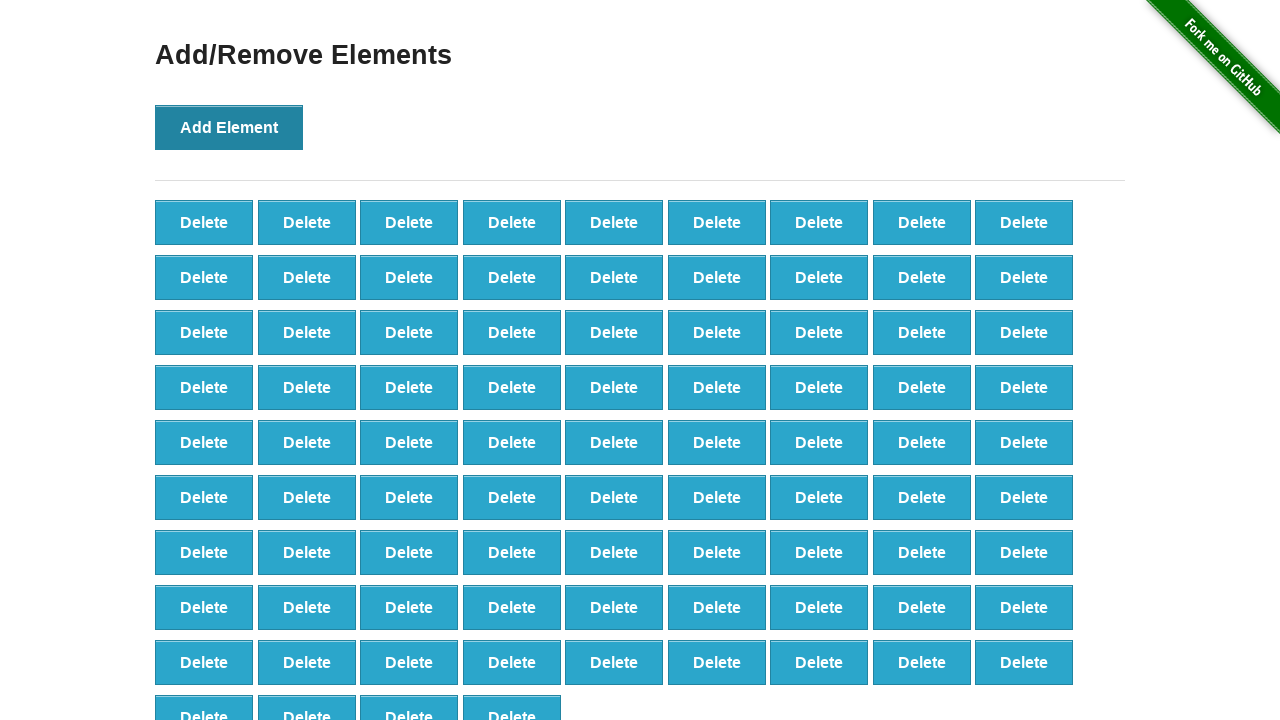

Clicked 'Add Element' button (iteration 86/100) at (229, 127) on button[onclick='addElement()']
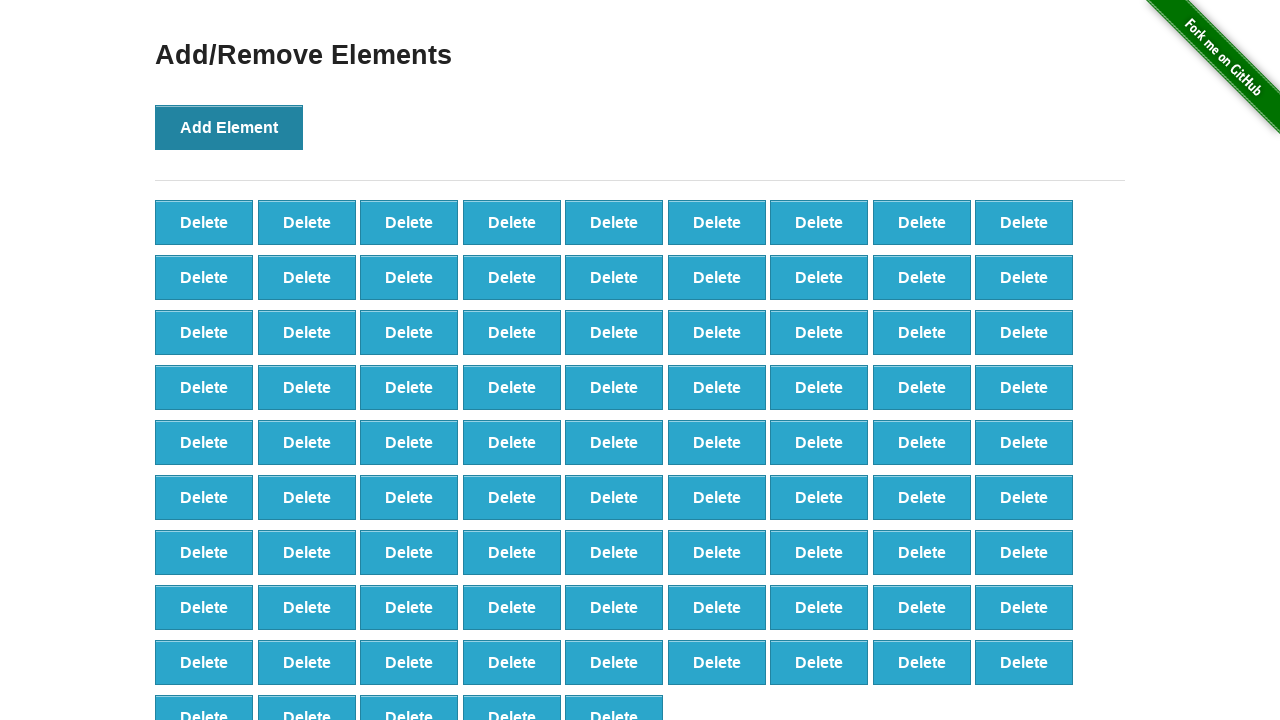

Clicked 'Add Element' button (iteration 87/100) at (229, 127) on button[onclick='addElement()']
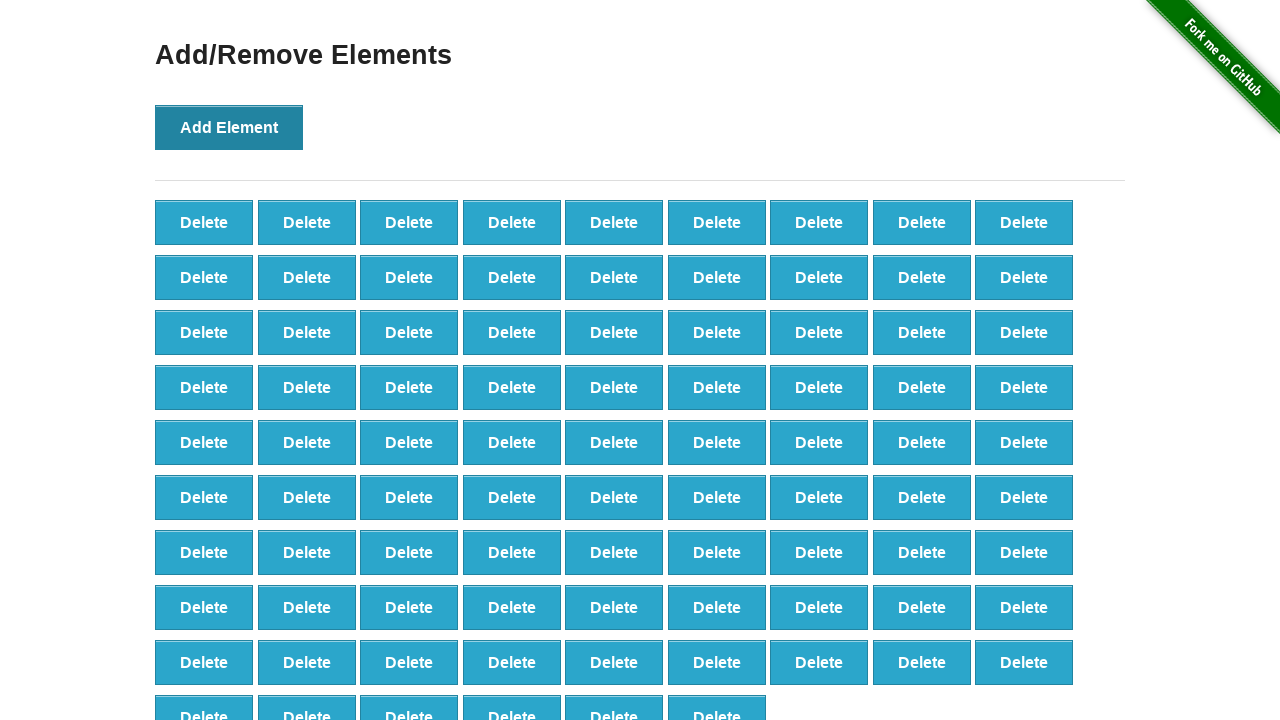

Clicked 'Add Element' button (iteration 88/100) at (229, 127) on button[onclick='addElement()']
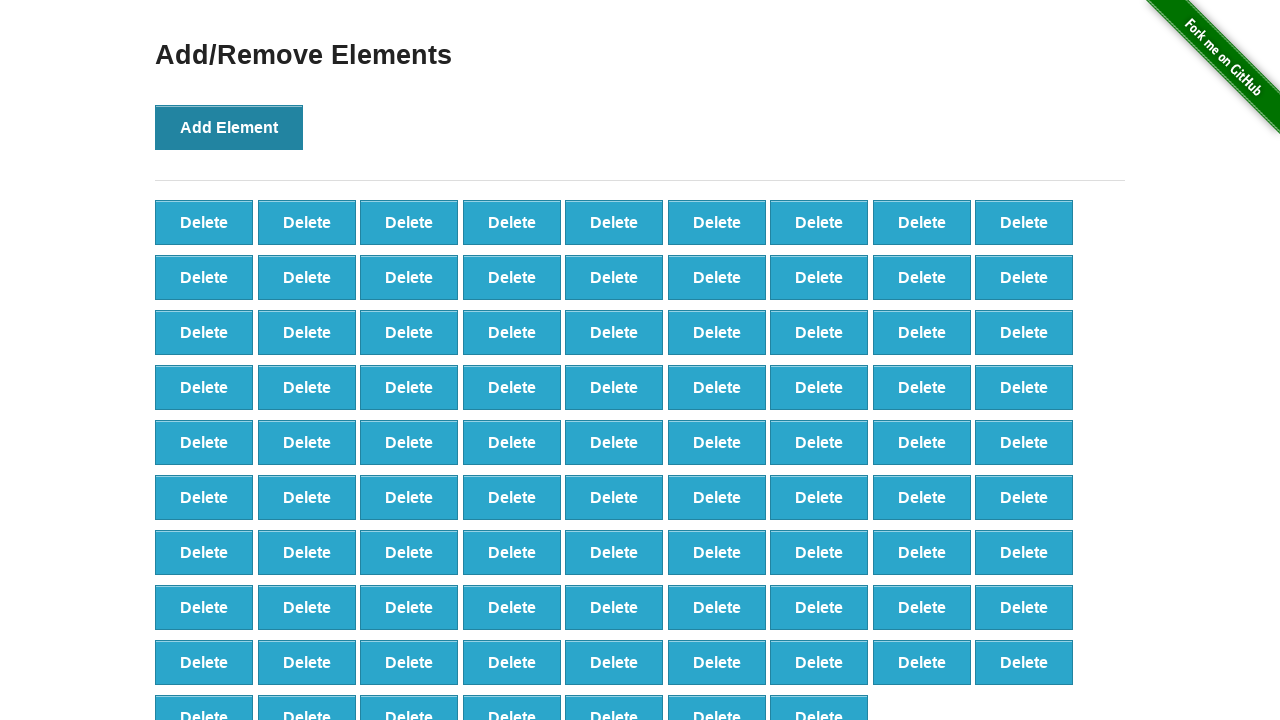

Clicked 'Add Element' button (iteration 89/100) at (229, 127) on button[onclick='addElement()']
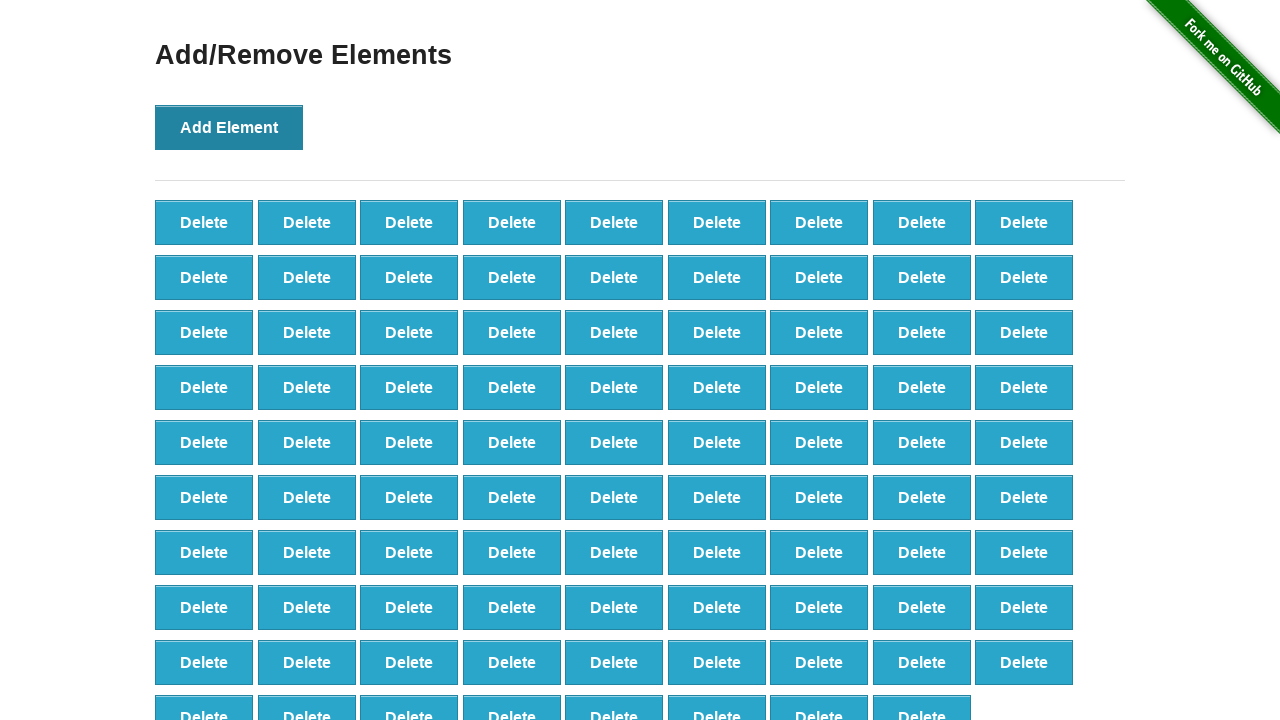

Clicked 'Add Element' button (iteration 90/100) at (229, 127) on button[onclick='addElement()']
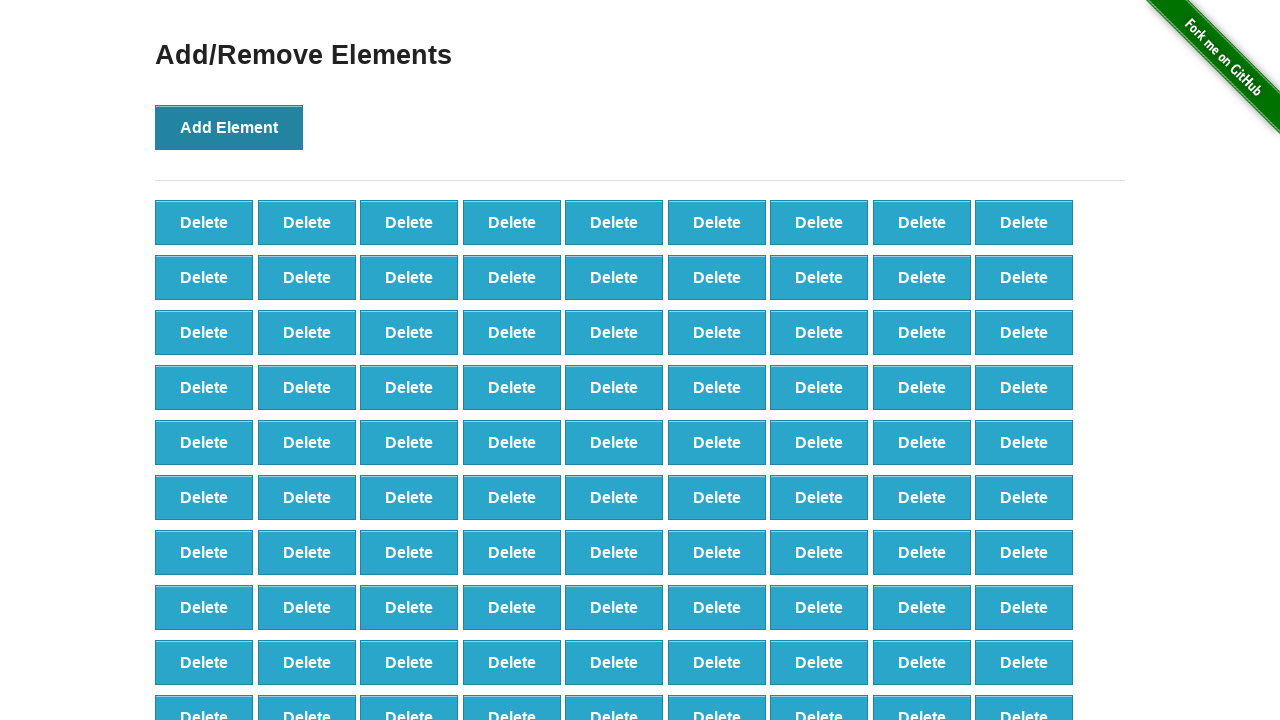

Clicked 'Add Element' button (iteration 91/100) at (229, 127) on button[onclick='addElement()']
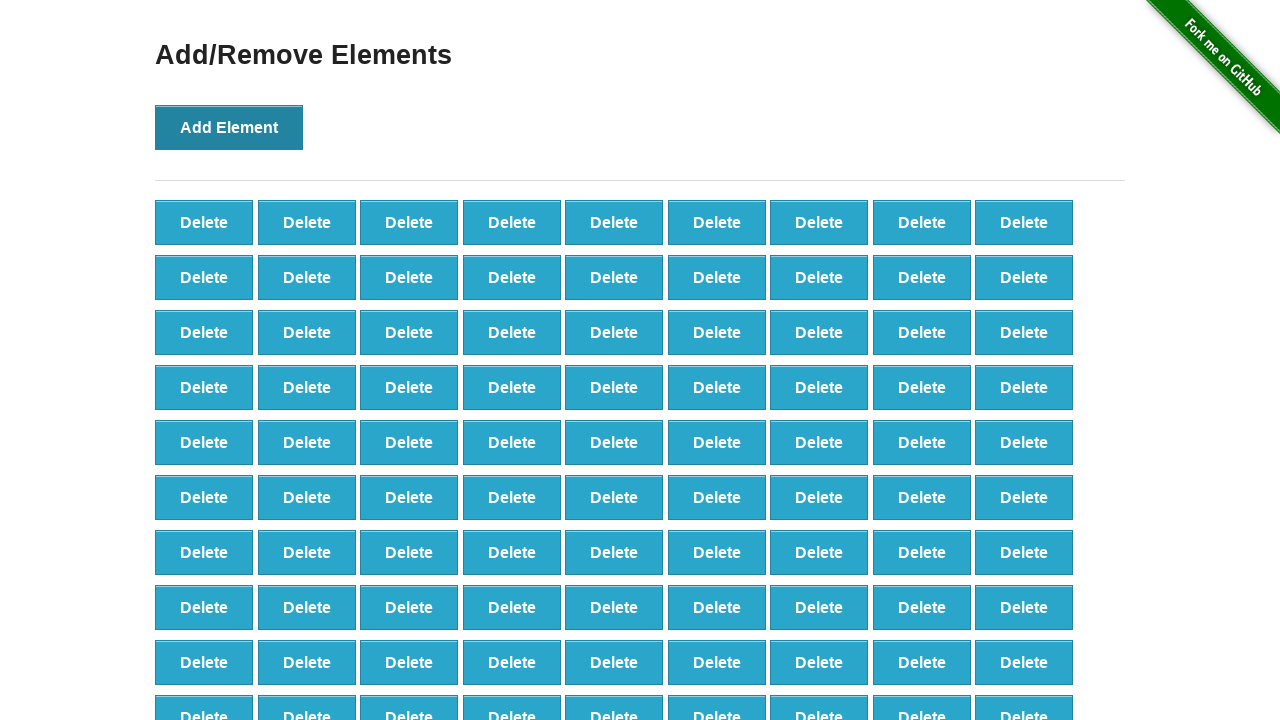

Clicked 'Add Element' button (iteration 92/100) at (229, 127) on button[onclick='addElement()']
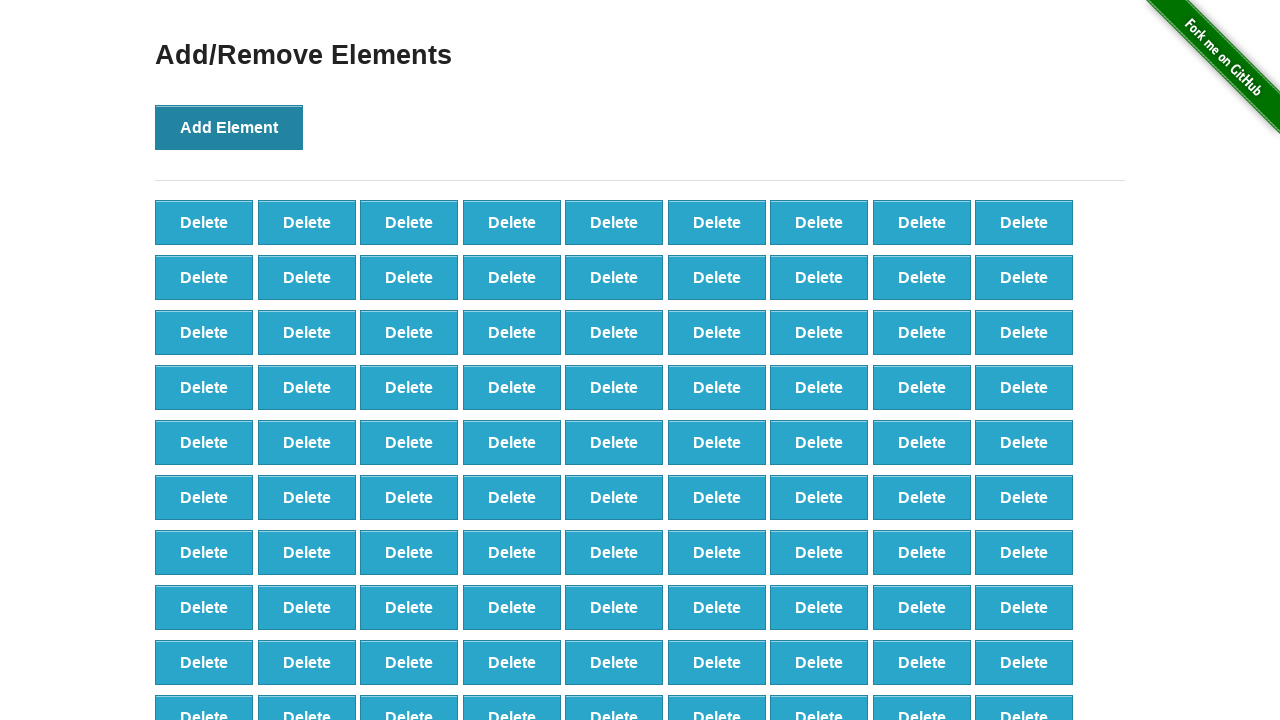

Clicked 'Add Element' button (iteration 93/100) at (229, 127) on button[onclick='addElement()']
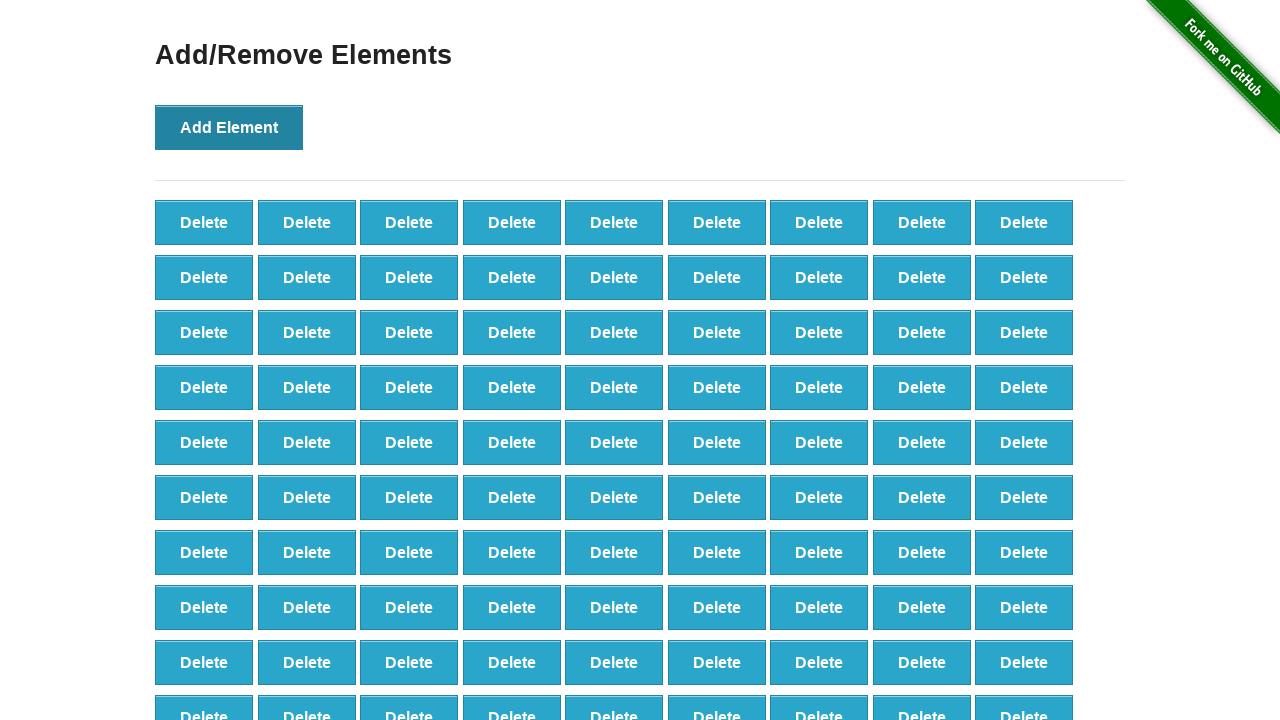

Clicked 'Add Element' button (iteration 94/100) at (229, 127) on button[onclick='addElement()']
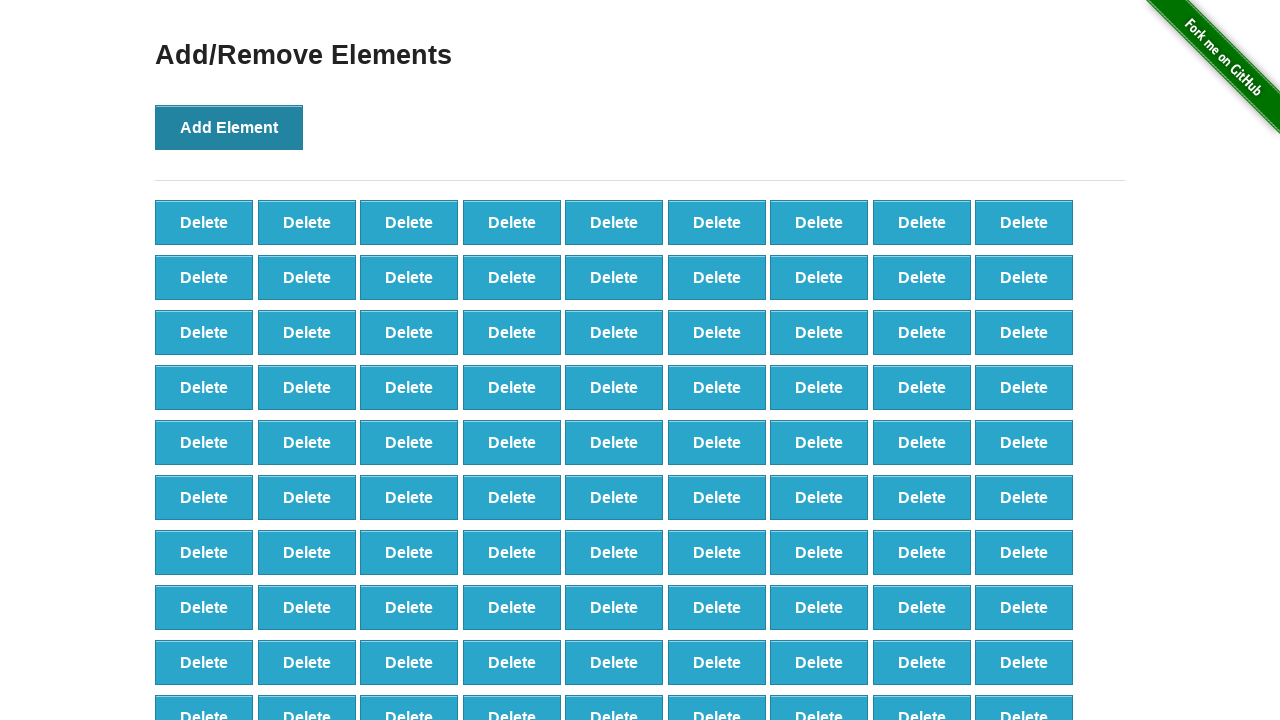

Clicked 'Add Element' button (iteration 95/100) at (229, 127) on button[onclick='addElement()']
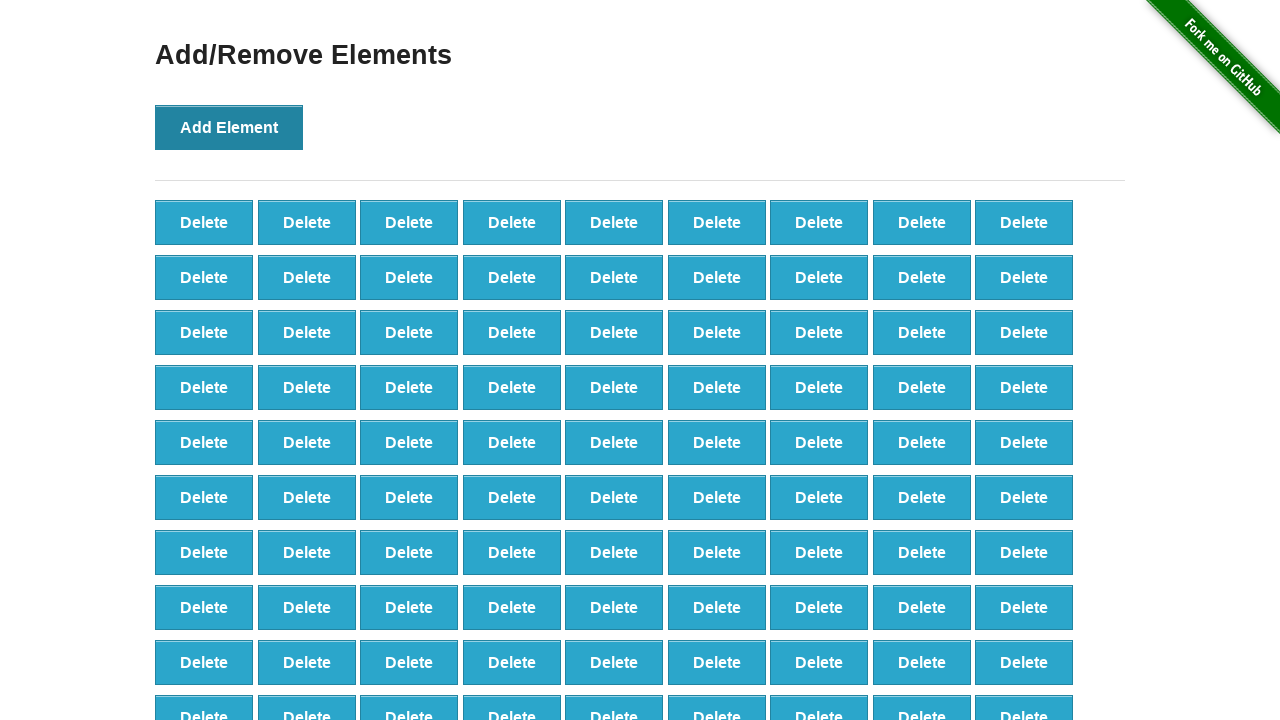

Clicked 'Add Element' button (iteration 96/100) at (229, 127) on button[onclick='addElement()']
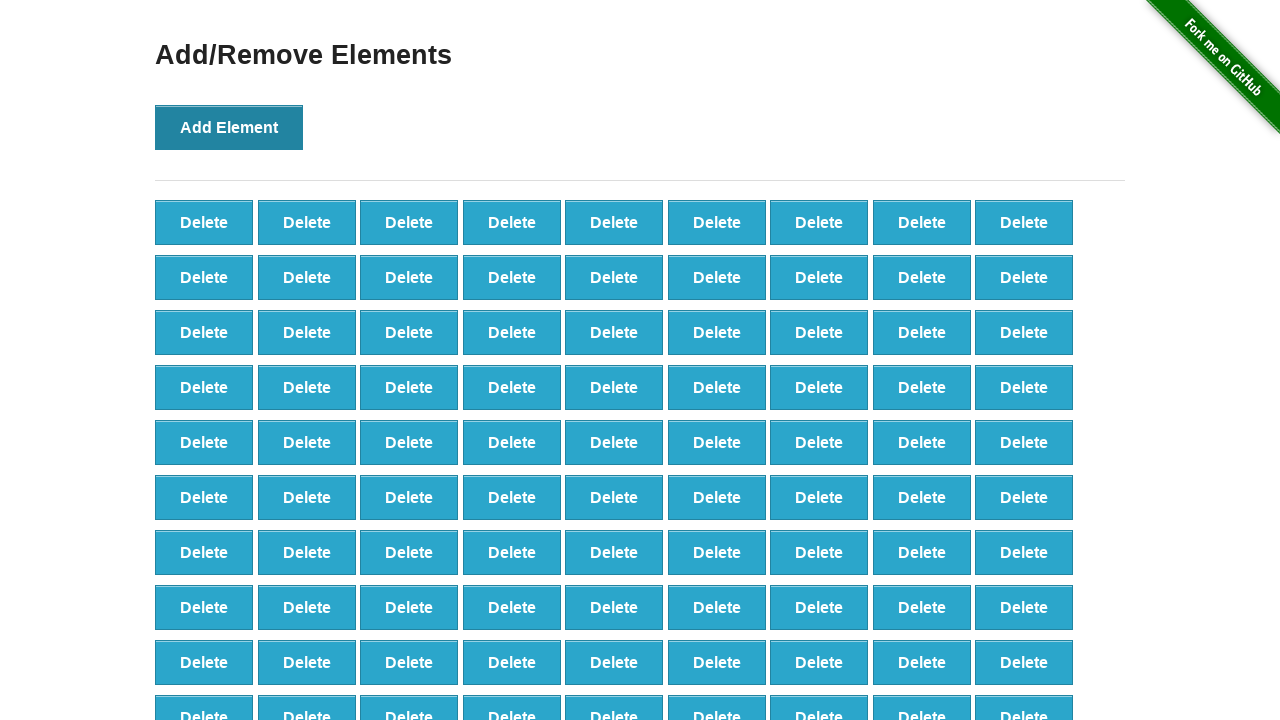

Clicked 'Add Element' button (iteration 97/100) at (229, 127) on button[onclick='addElement()']
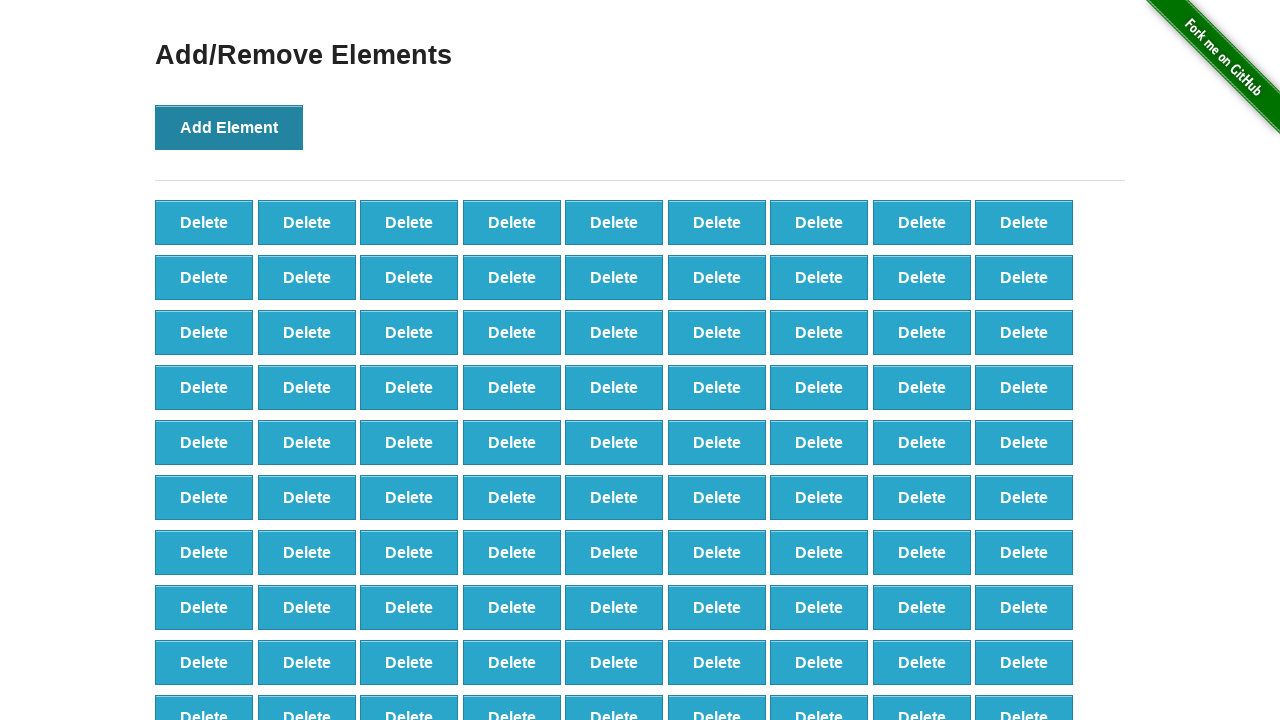

Clicked 'Add Element' button (iteration 98/100) at (229, 127) on button[onclick='addElement()']
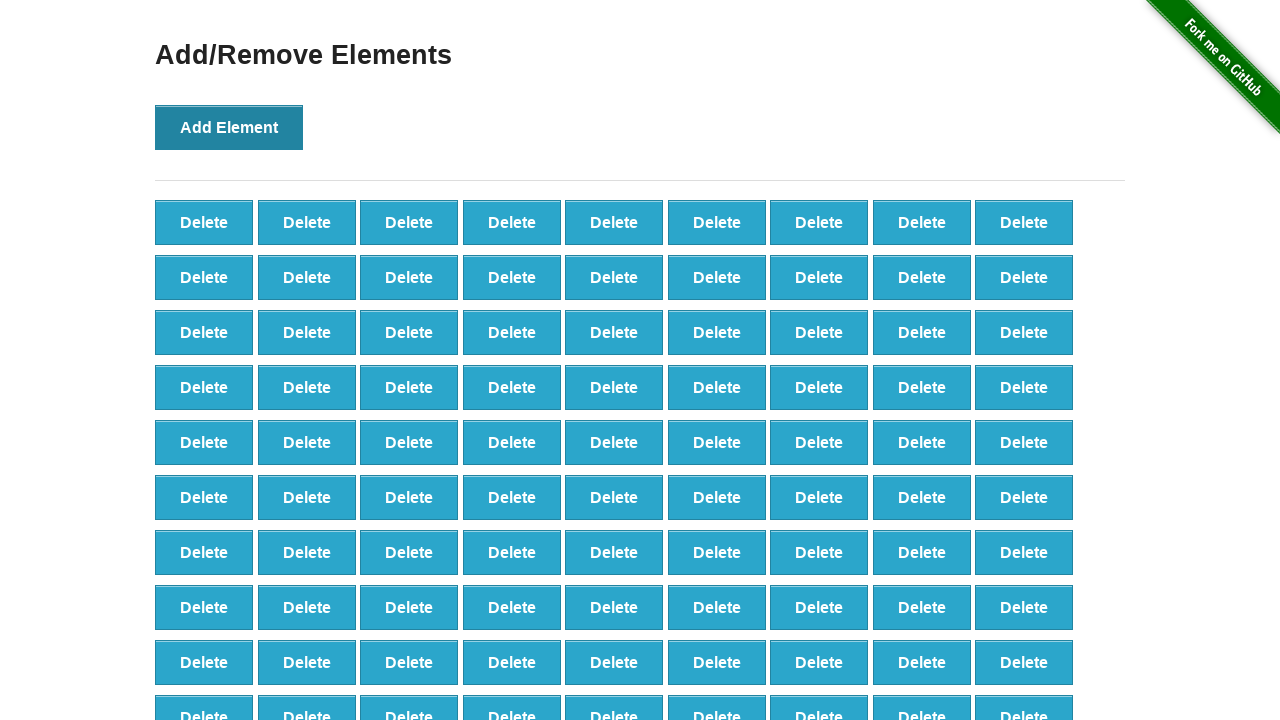

Clicked 'Add Element' button (iteration 99/100) at (229, 127) on button[onclick='addElement()']
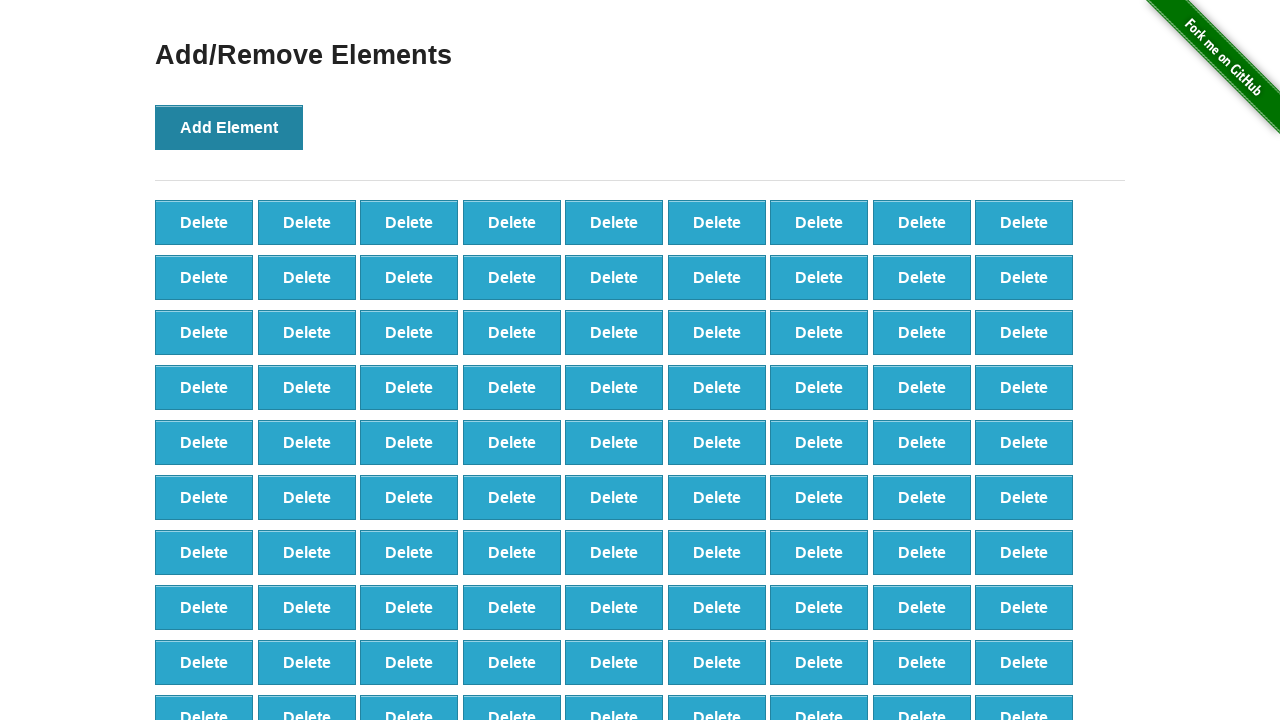

Clicked 'Add Element' button (iteration 100/100) at (229, 127) on button[onclick='addElement()']
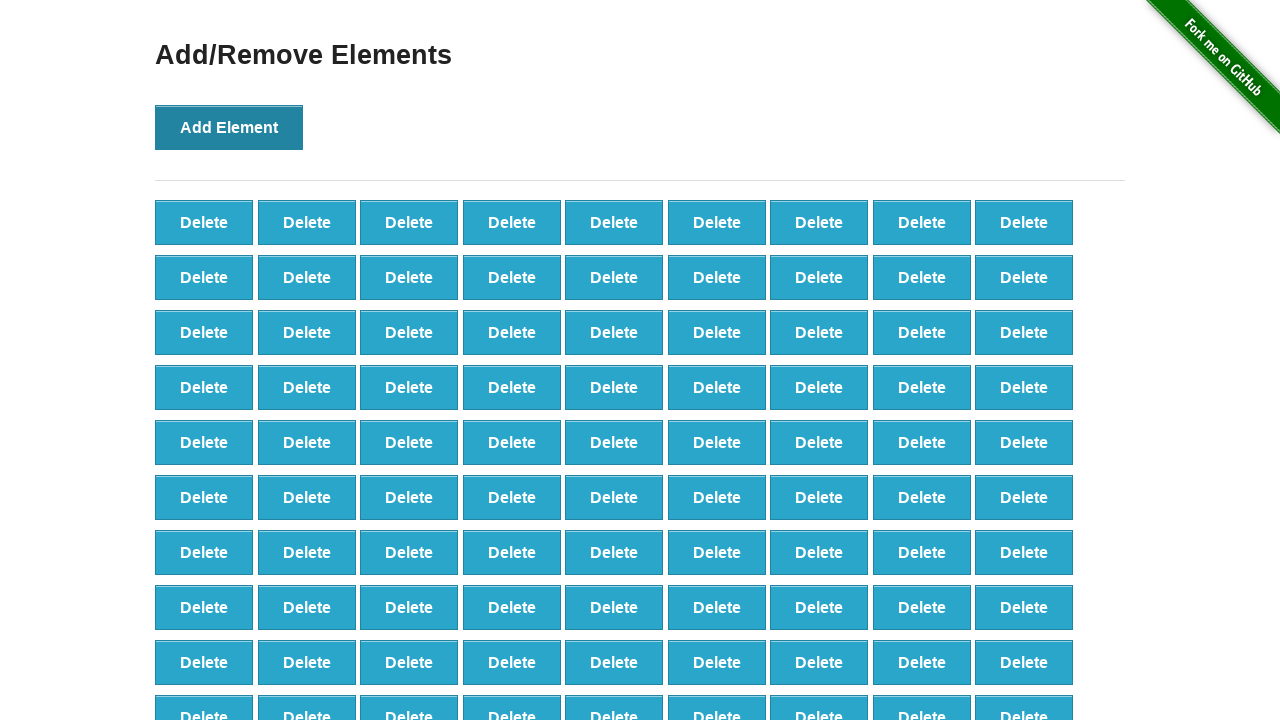

Counted delete buttons before deletion: 100 buttons present
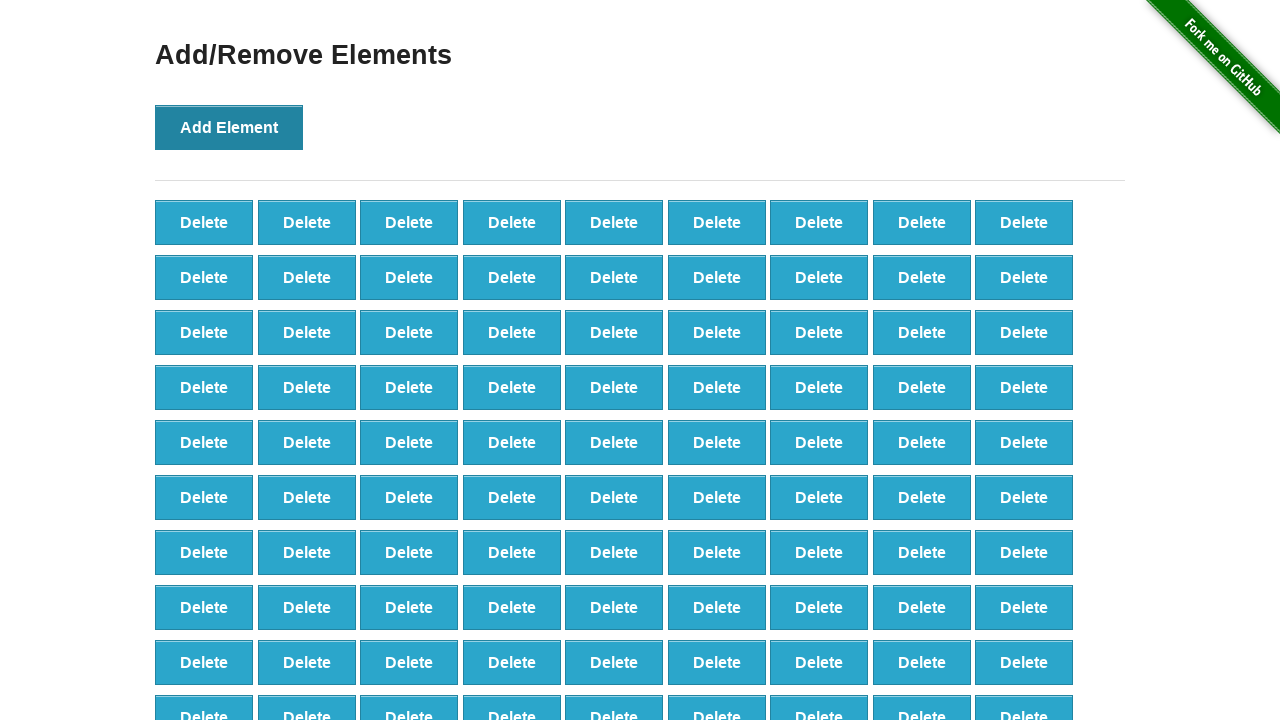

Clicked delete button (deletion 1/20) at (204, 222) on button[onclick='deleteElement()'] >> nth=0
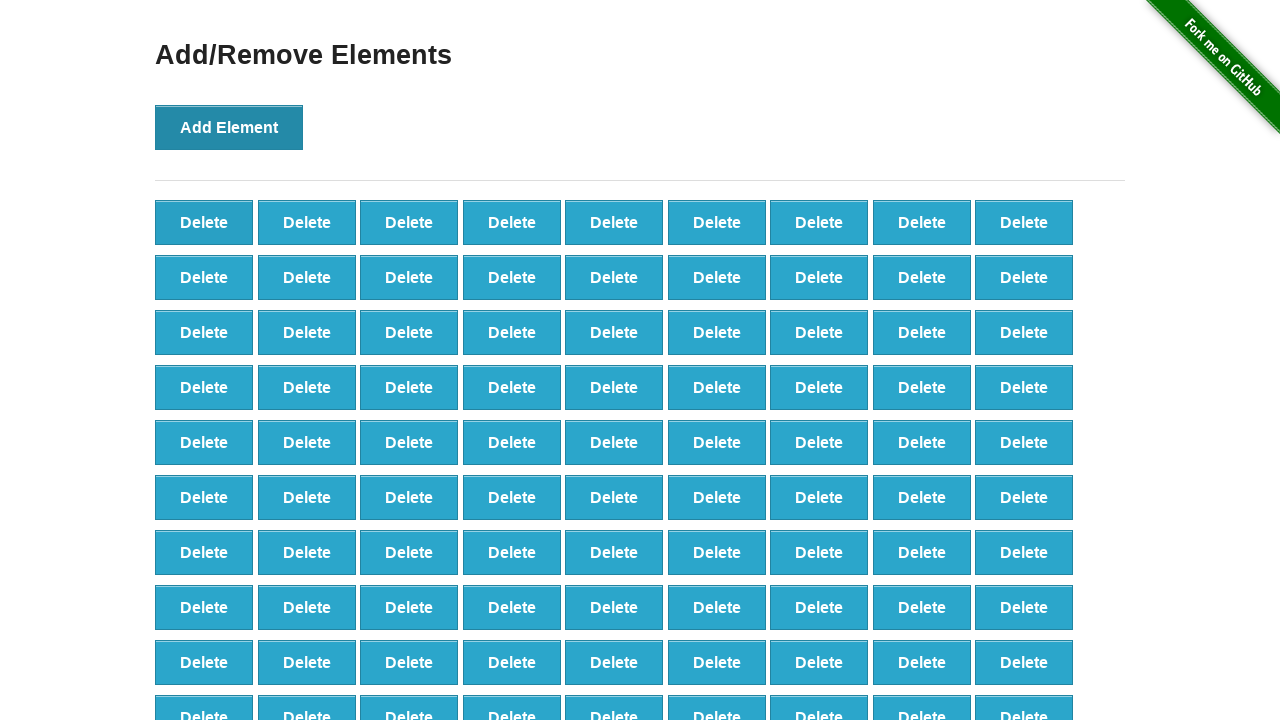

Clicked delete button (deletion 2/20) at (204, 222) on button[onclick='deleteElement()'] >> nth=0
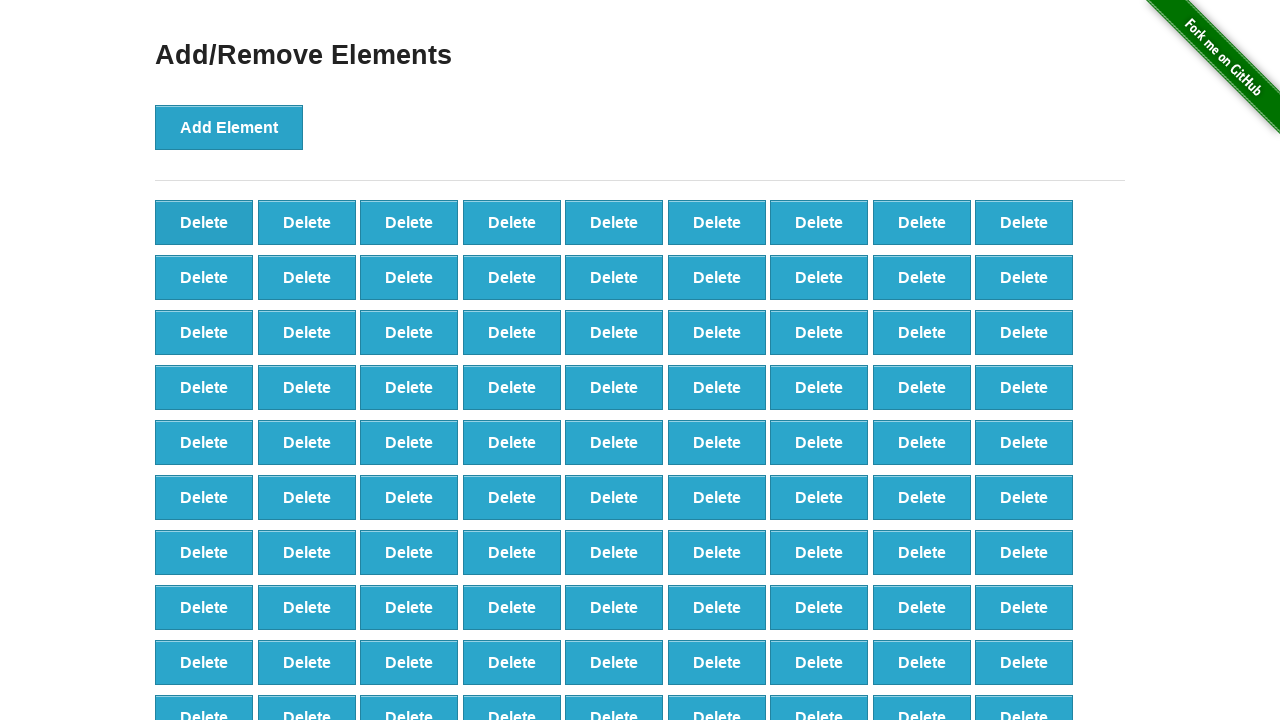

Clicked delete button (deletion 3/20) at (204, 222) on button[onclick='deleteElement()'] >> nth=0
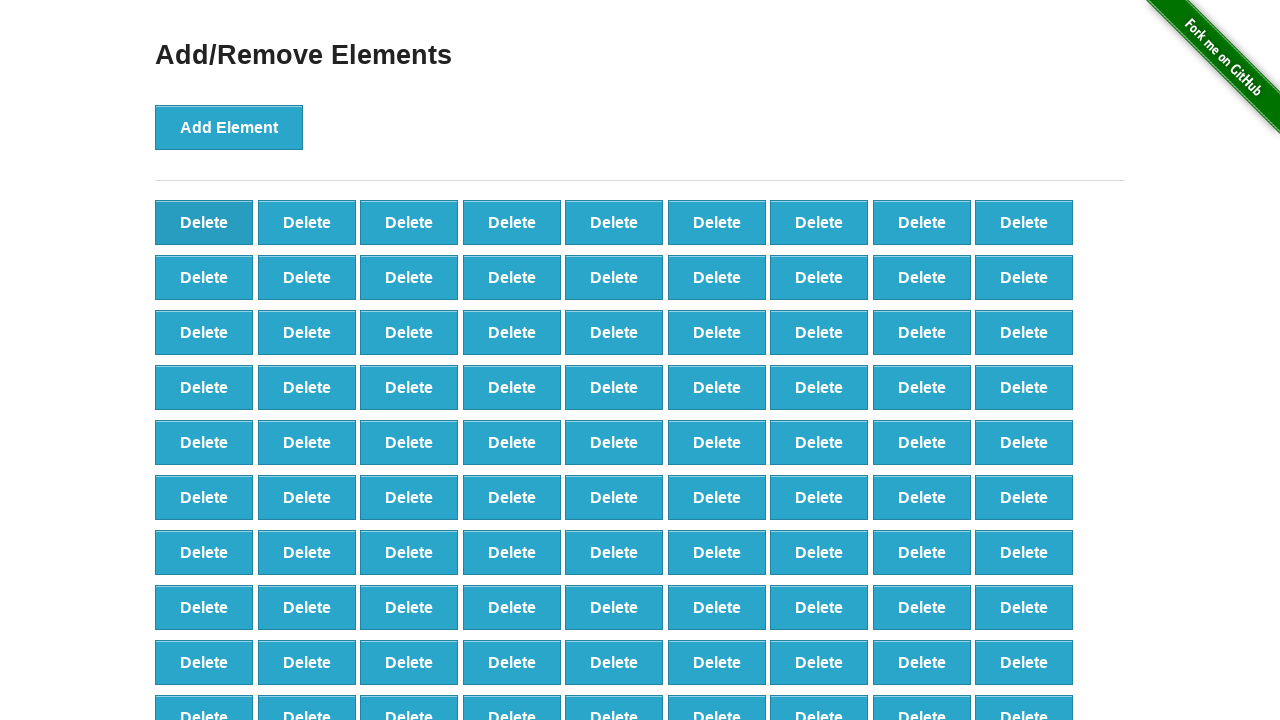

Clicked delete button (deletion 4/20) at (204, 222) on button[onclick='deleteElement()'] >> nth=0
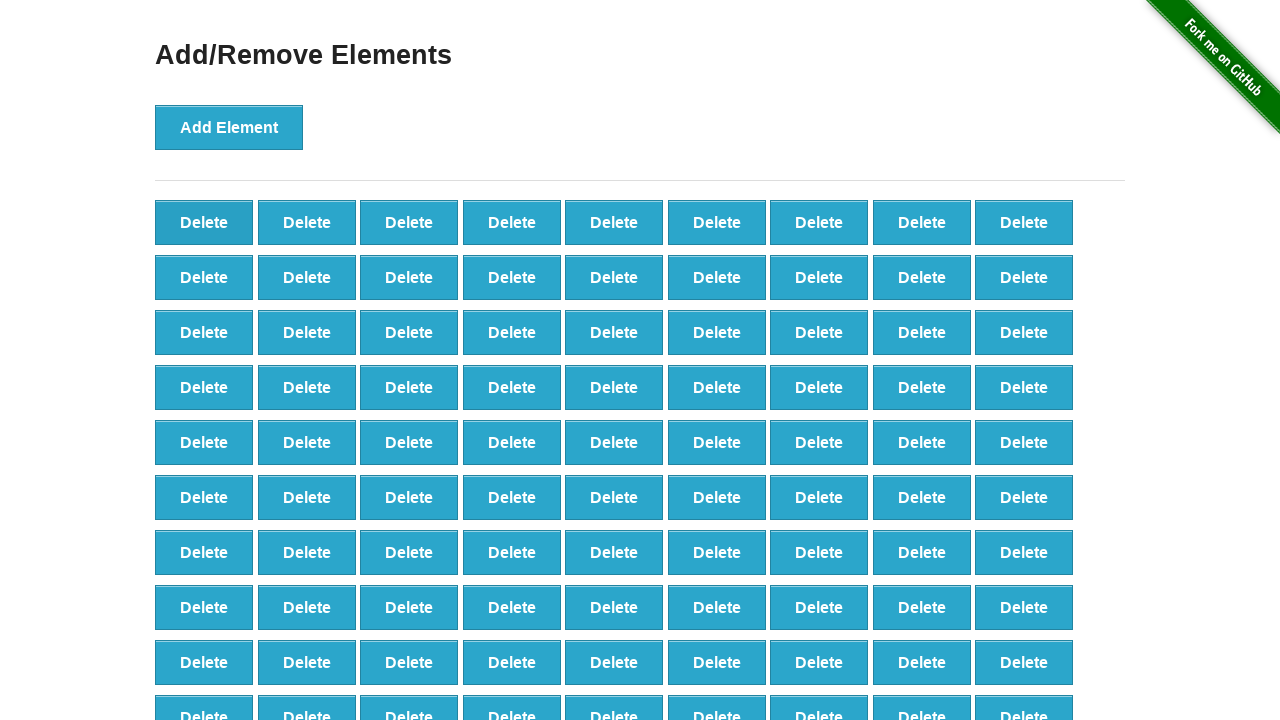

Clicked delete button (deletion 5/20) at (204, 222) on button[onclick='deleteElement()'] >> nth=0
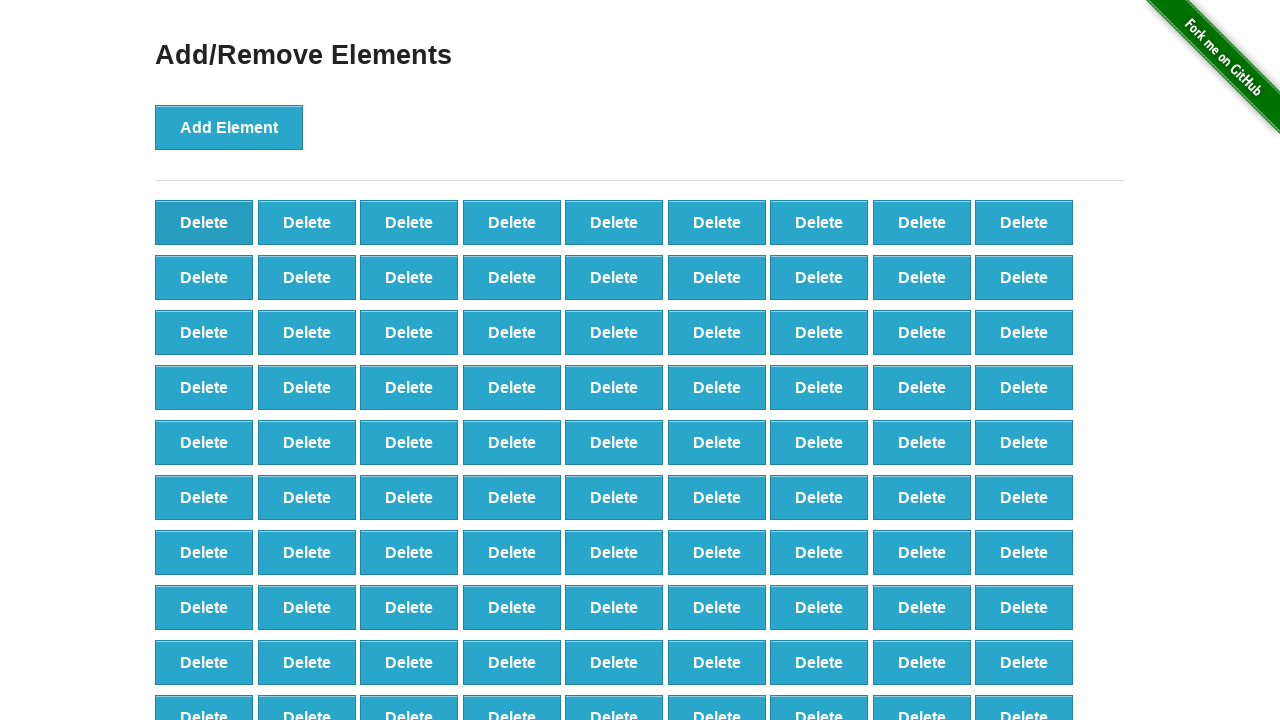

Clicked delete button (deletion 6/20) at (204, 222) on button[onclick='deleteElement()'] >> nth=0
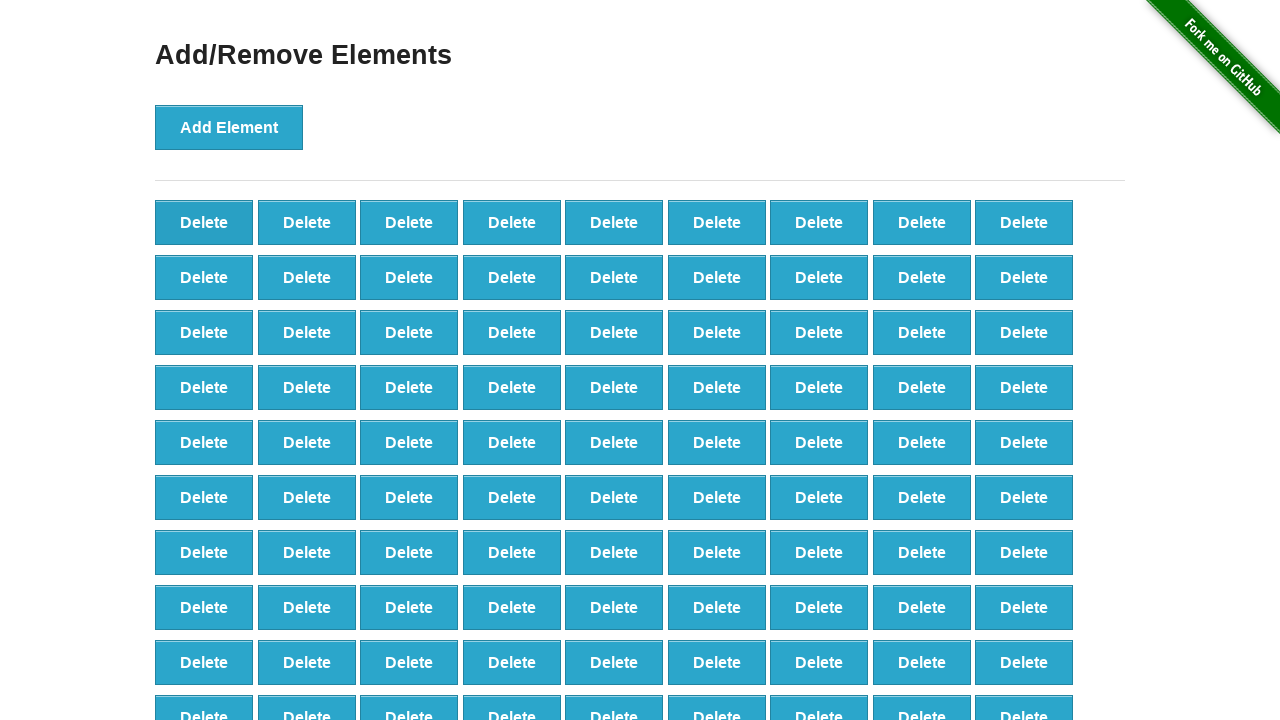

Clicked delete button (deletion 7/20) at (204, 222) on button[onclick='deleteElement()'] >> nth=0
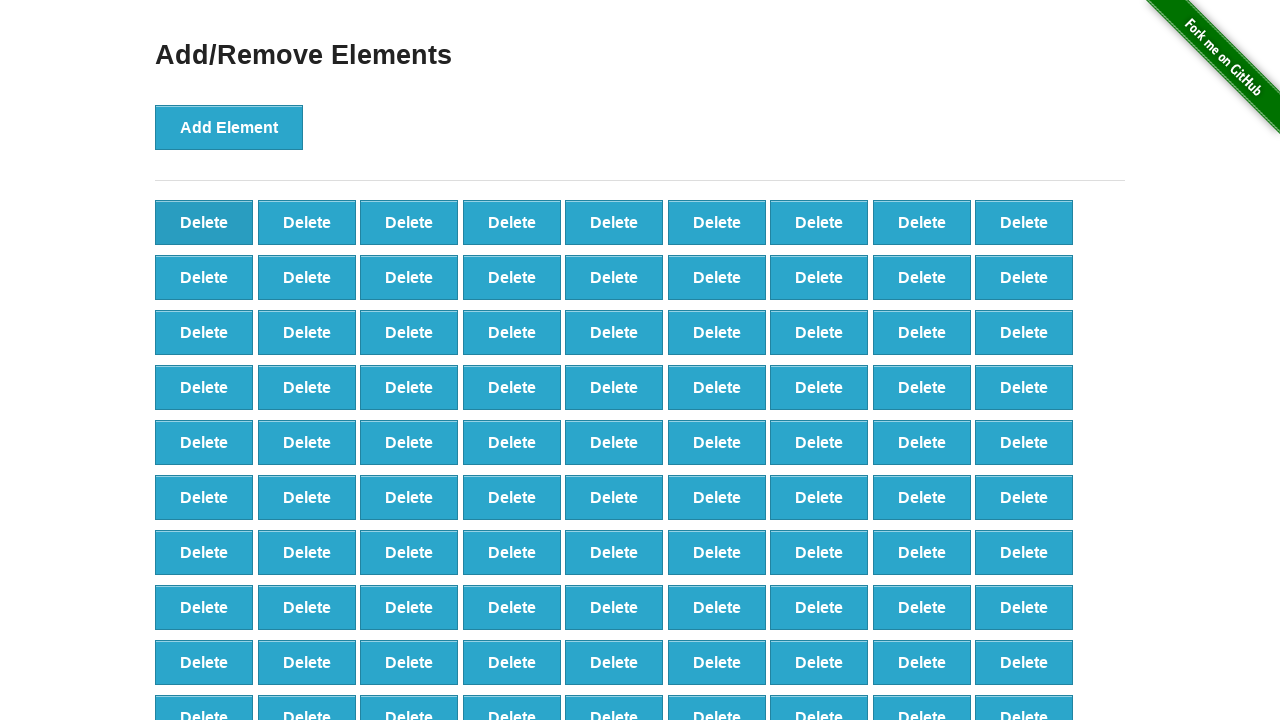

Clicked delete button (deletion 8/20) at (204, 222) on button[onclick='deleteElement()'] >> nth=0
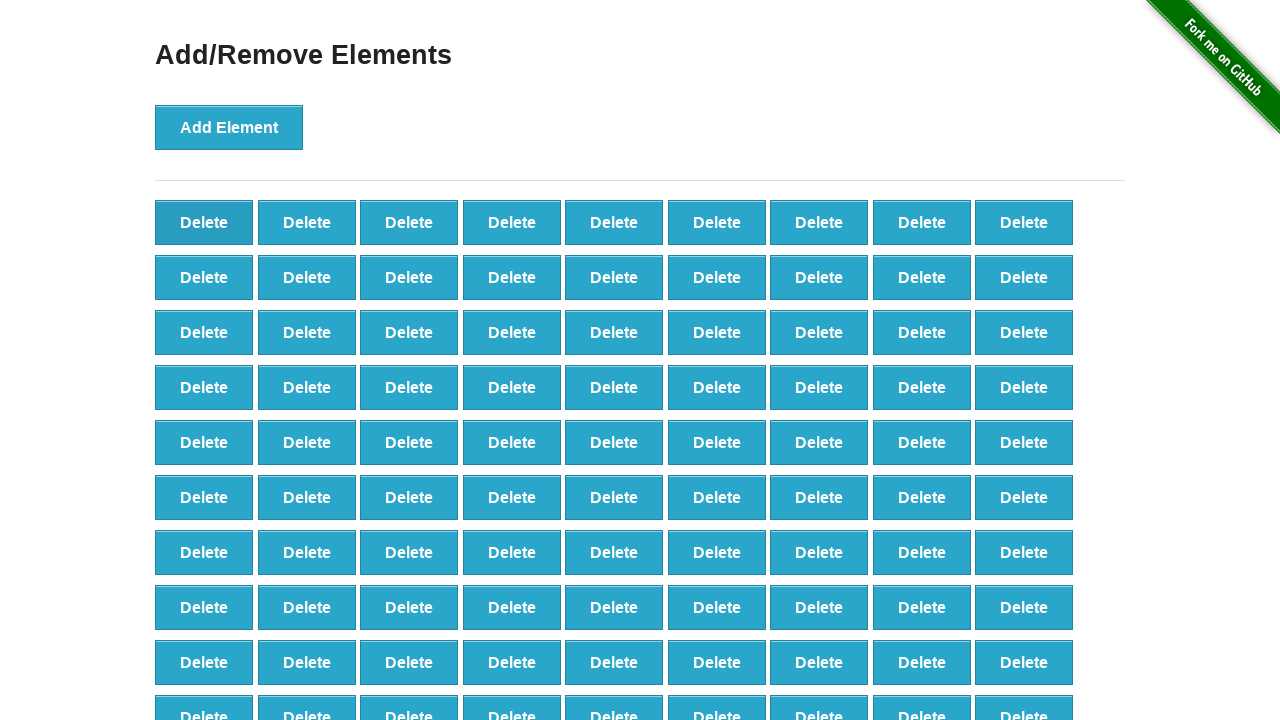

Clicked delete button (deletion 9/20) at (204, 222) on button[onclick='deleteElement()'] >> nth=0
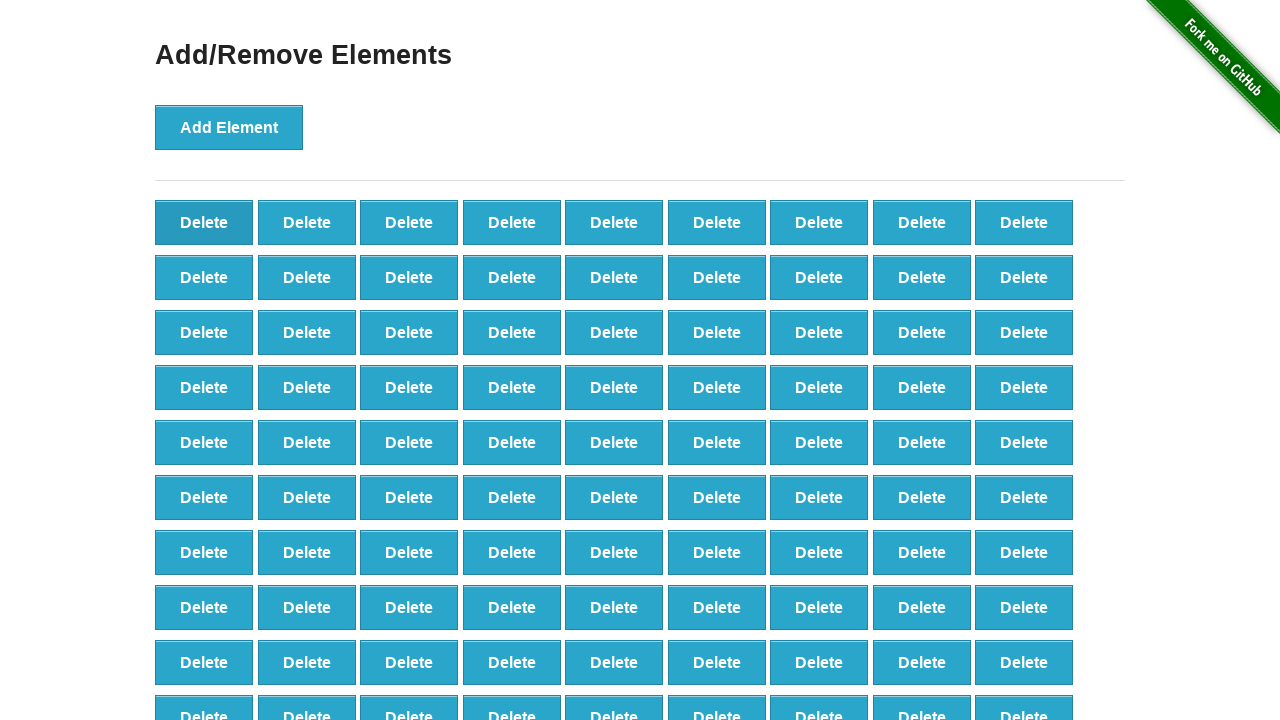

Clicked delete button (deletion 10/20) at (204, 222) on button[onclick='deleteElement()'] >> nth=0
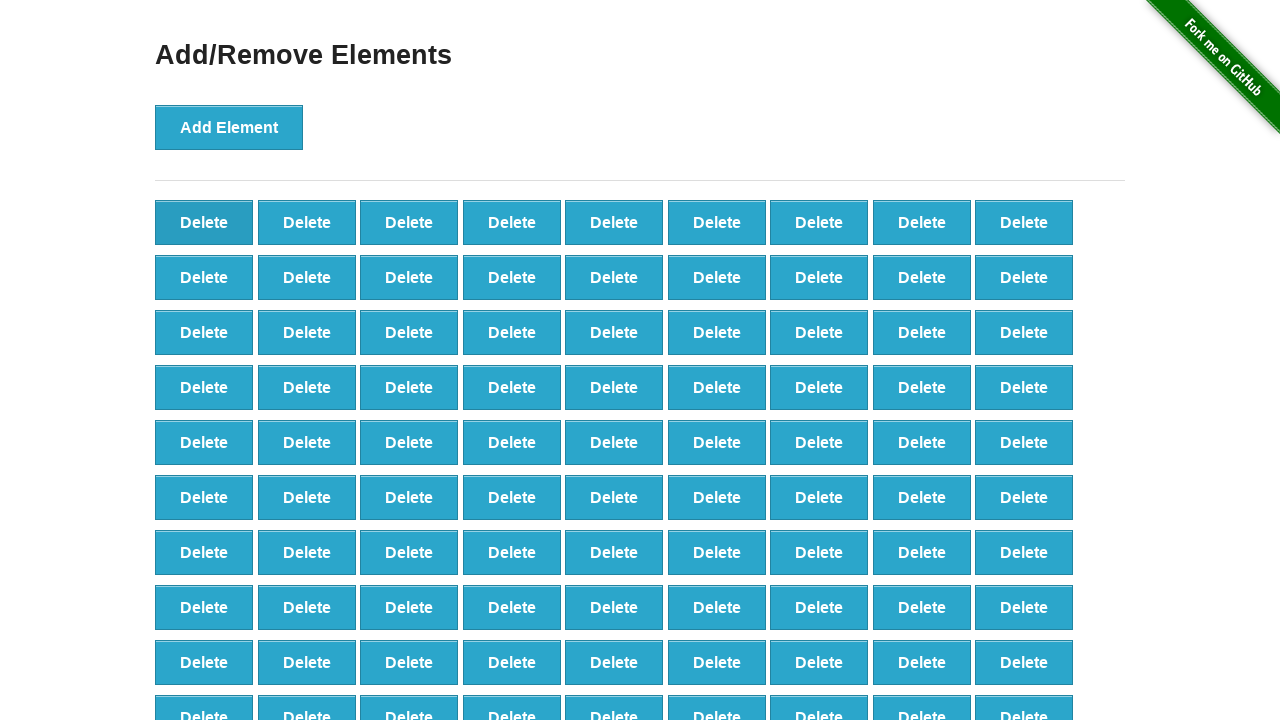

Clicked delete button (deletion 11/20) at (204, 222) on button[onclick='deleteElement()'] >> nth=0
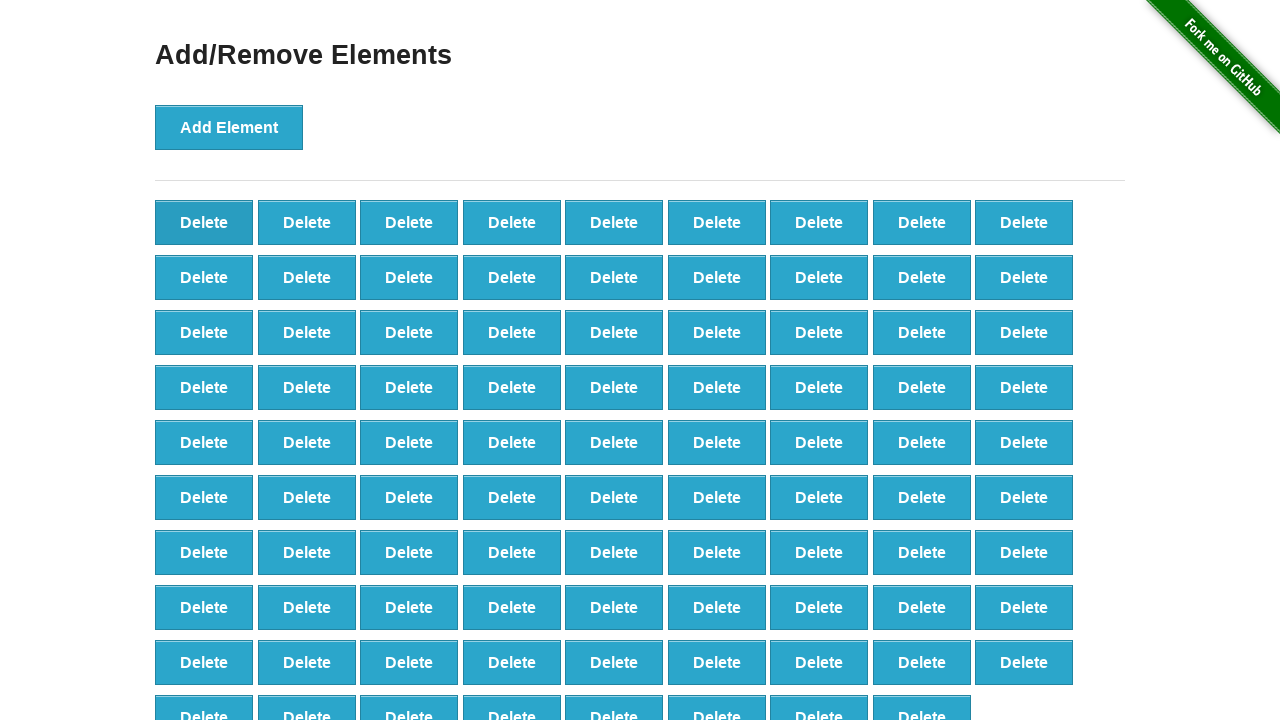

Clicked delete button (deletion 12/20) at (204, 222) on button[onclick='deleteElement()'] >> nth=0
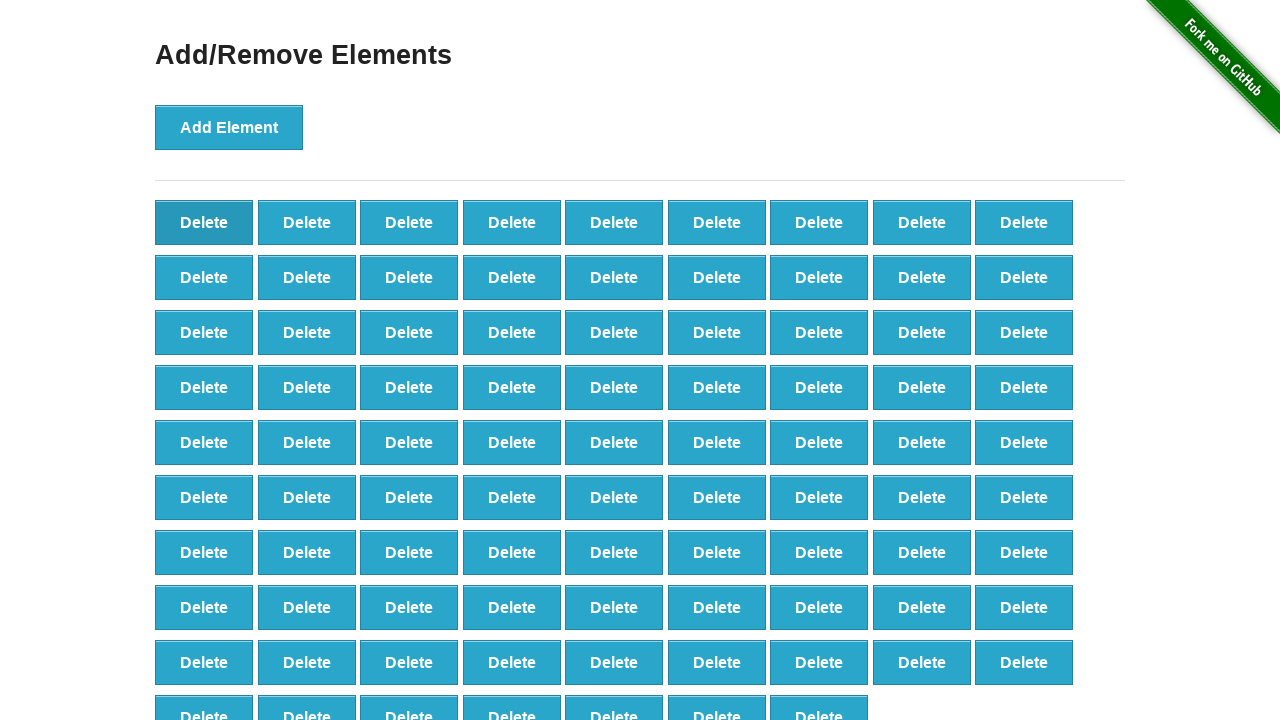

Clicked delete button (deletion 13/20) at (204, 222) on button[onclick='deleteElement()'] >> nth=0
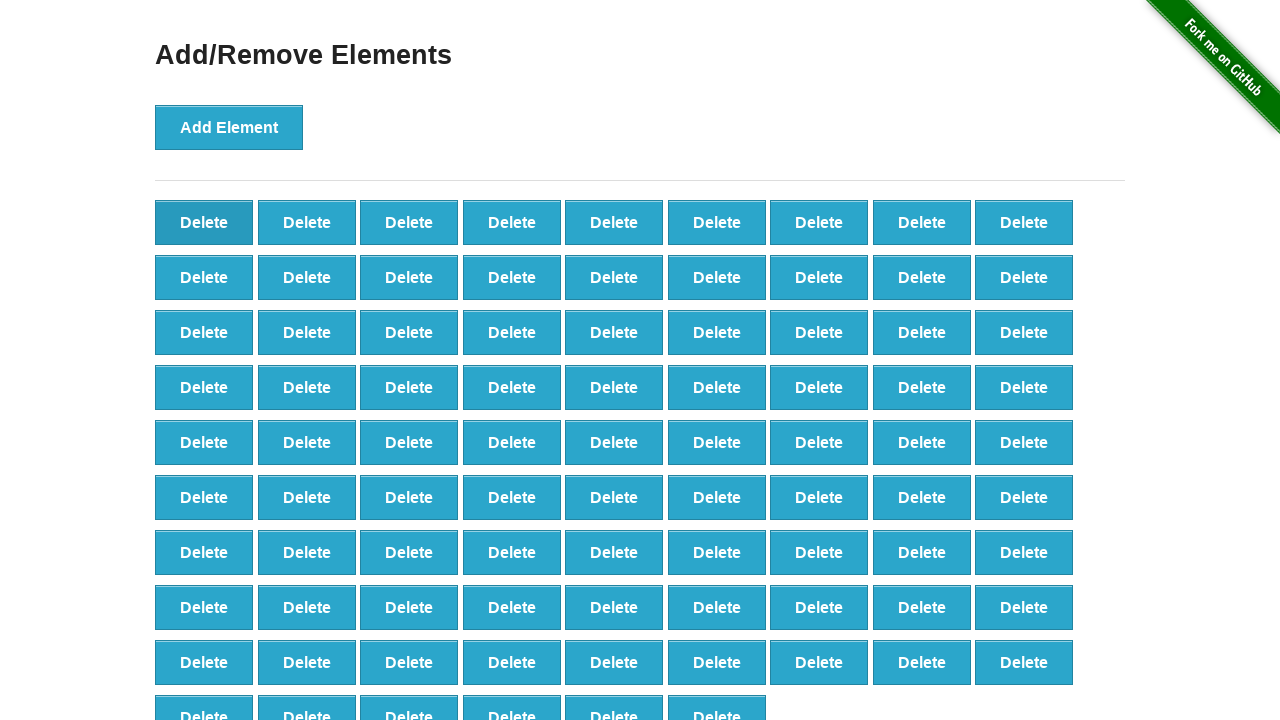

Clicked delete button (deletion 14/20) at (204, 222) on button[onclick='deleteElement()'] >> nth=0
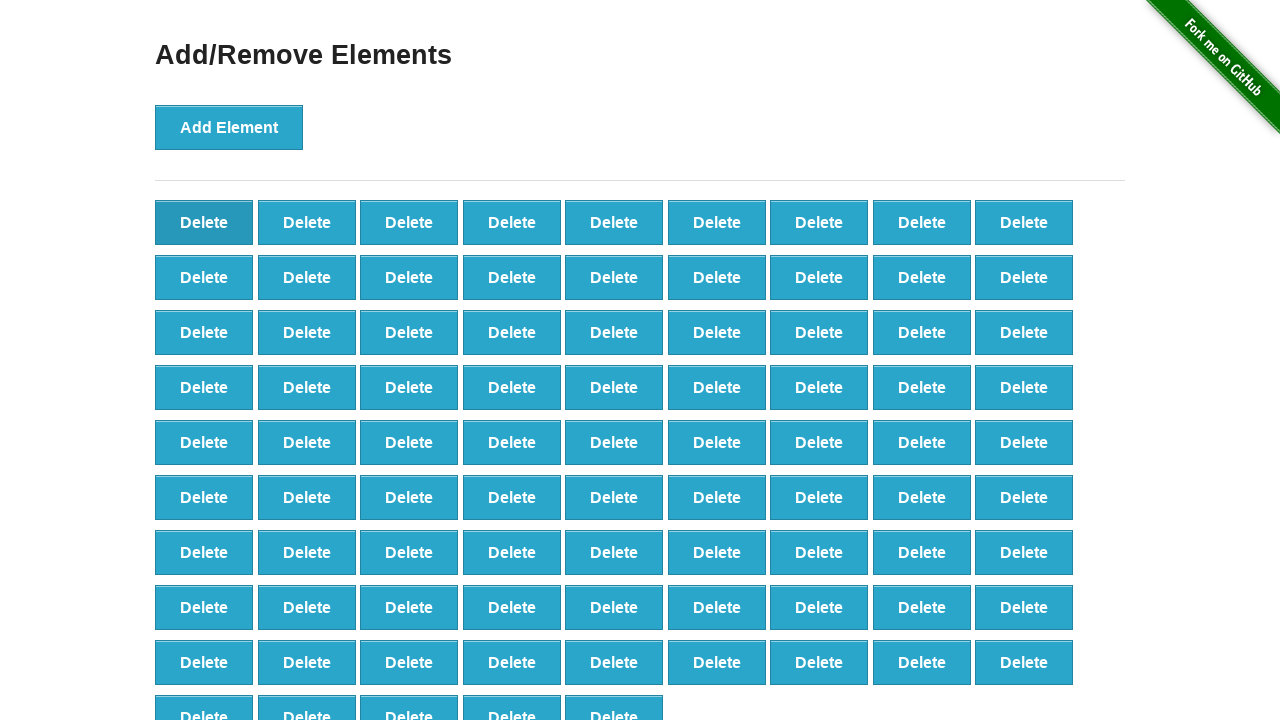

Clicked delete button (deletion 15/20) at (204, 222) on button[onclick='deleteElement()'] >> nth=0
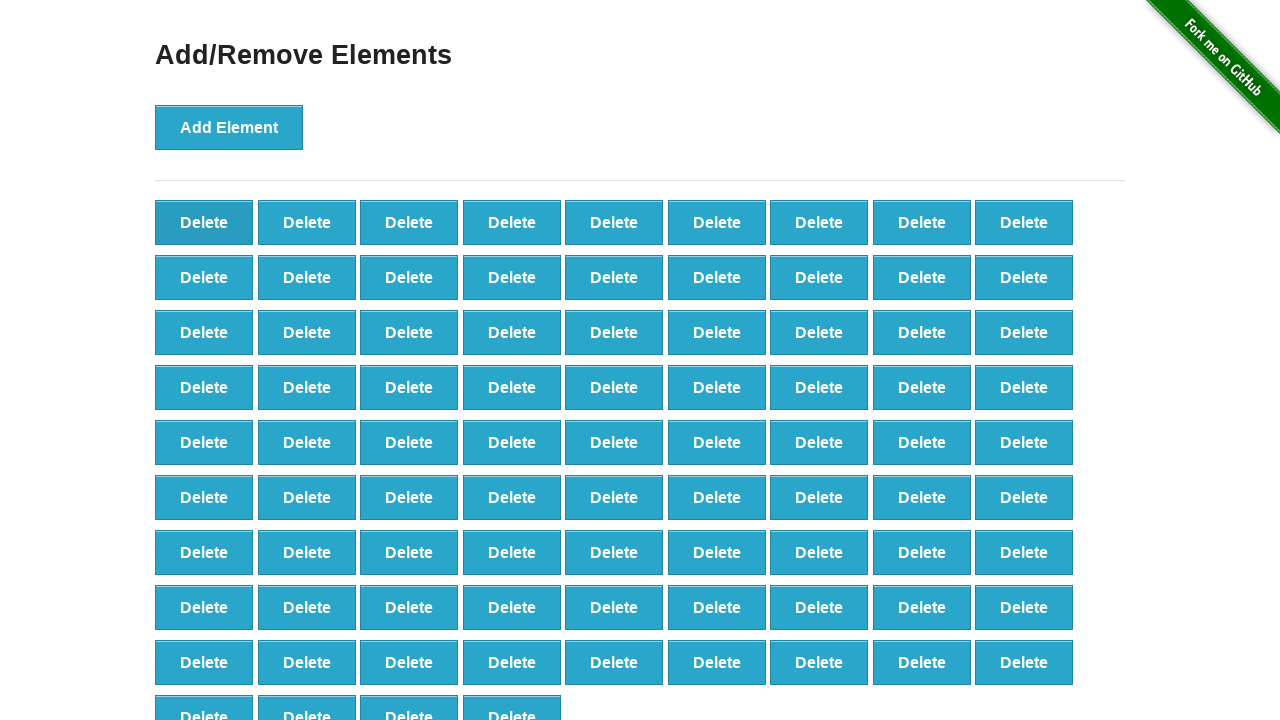

Clicked delete button (deletion 16/20) at (204, 222) on button[onclick='deleteElement()'] >> nth=0
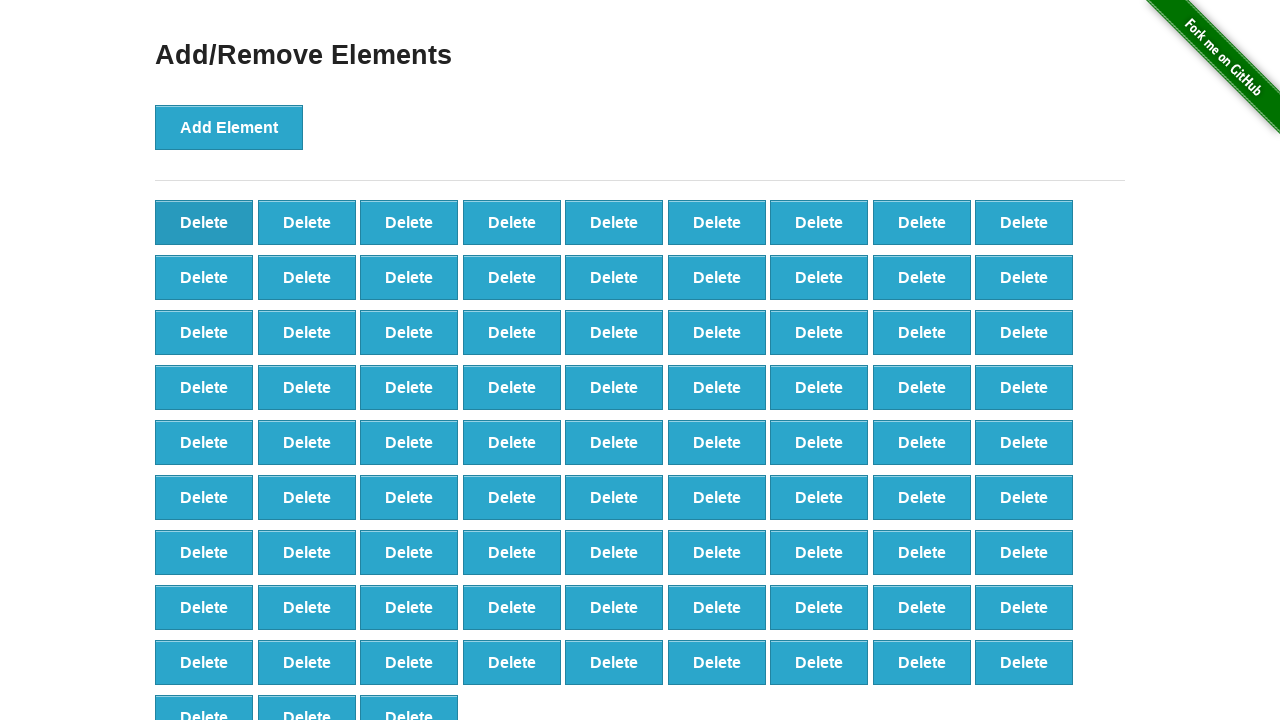

Clicked delete button (deletion 17/20) at (204, 222) on button[onclick='deleteElement()'] >> nth=0
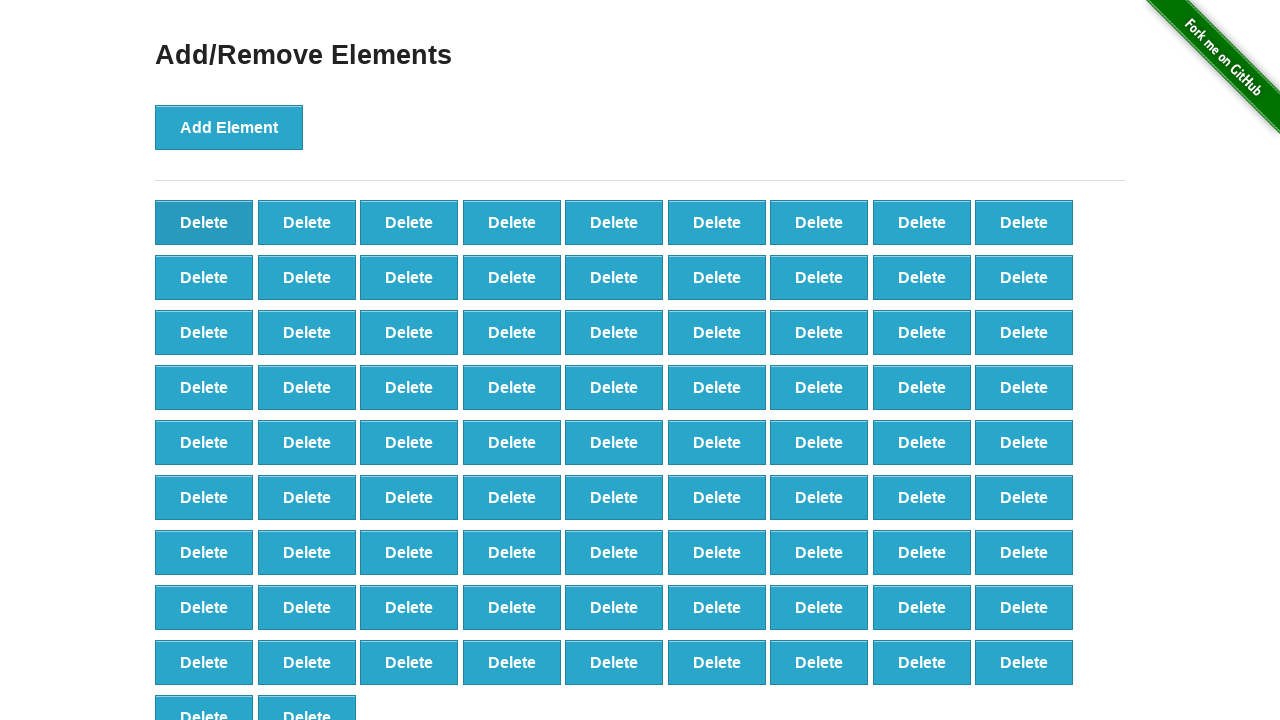

Clicked delete button (deletion 18/20) at (204, 222) on button[onclick='deleteElement()'] >> nth=0
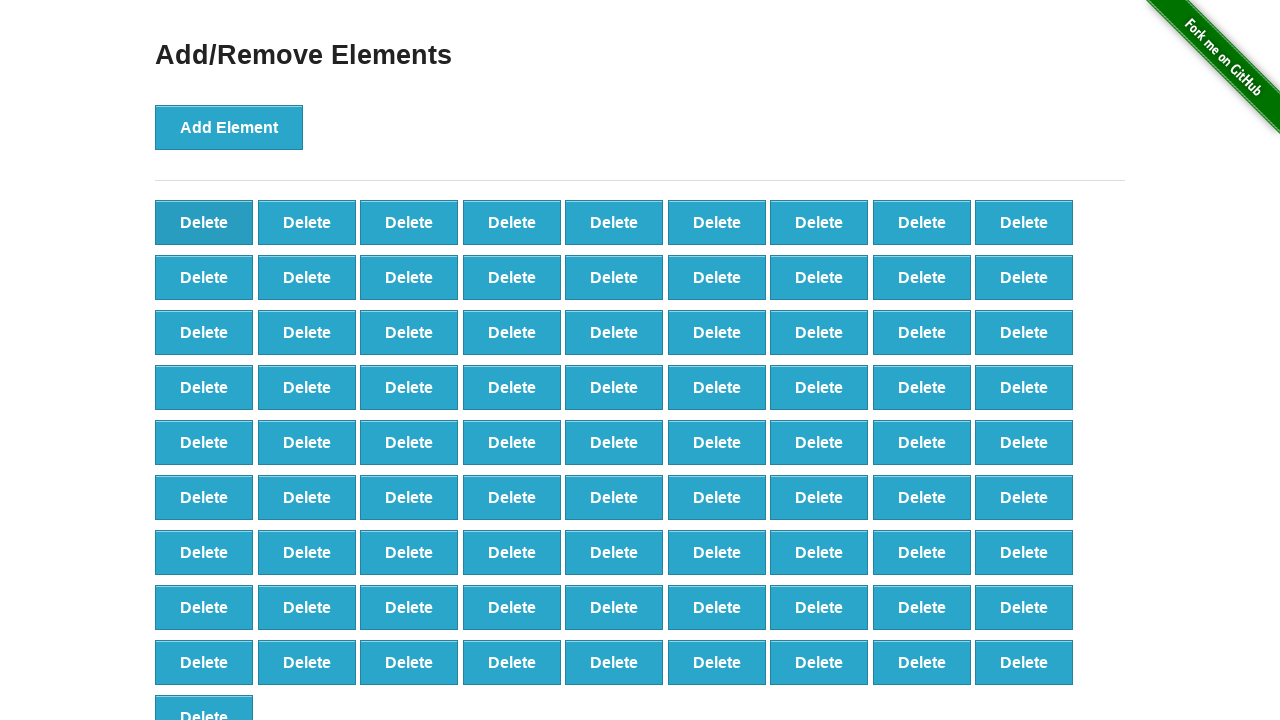

Clicked delete button (deletion 19/20) at (204, 222) on button[onclick='deleteElement()'] >> nth=0
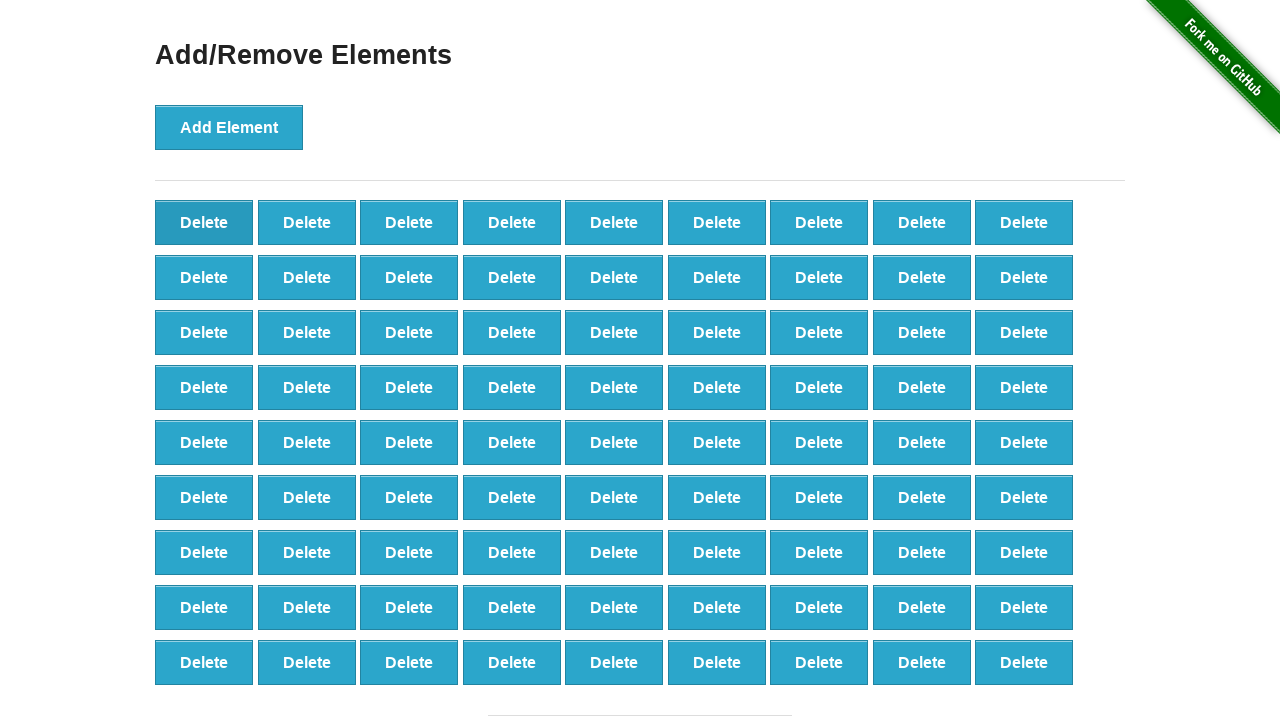

Clicked delete button (deletion 20/20) at (204, 222) on button[onclick='deleteElement()'] >> nth=0
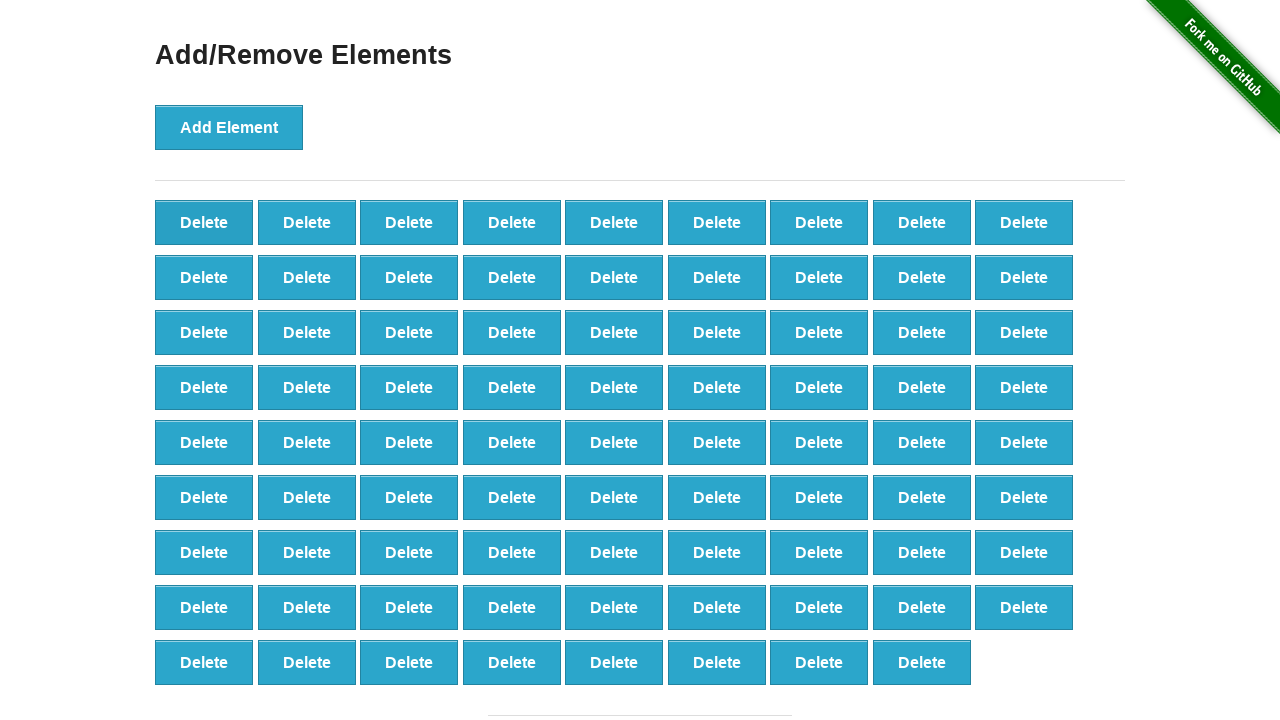

Counted delete buttons after deletion: 80 buttons remaining
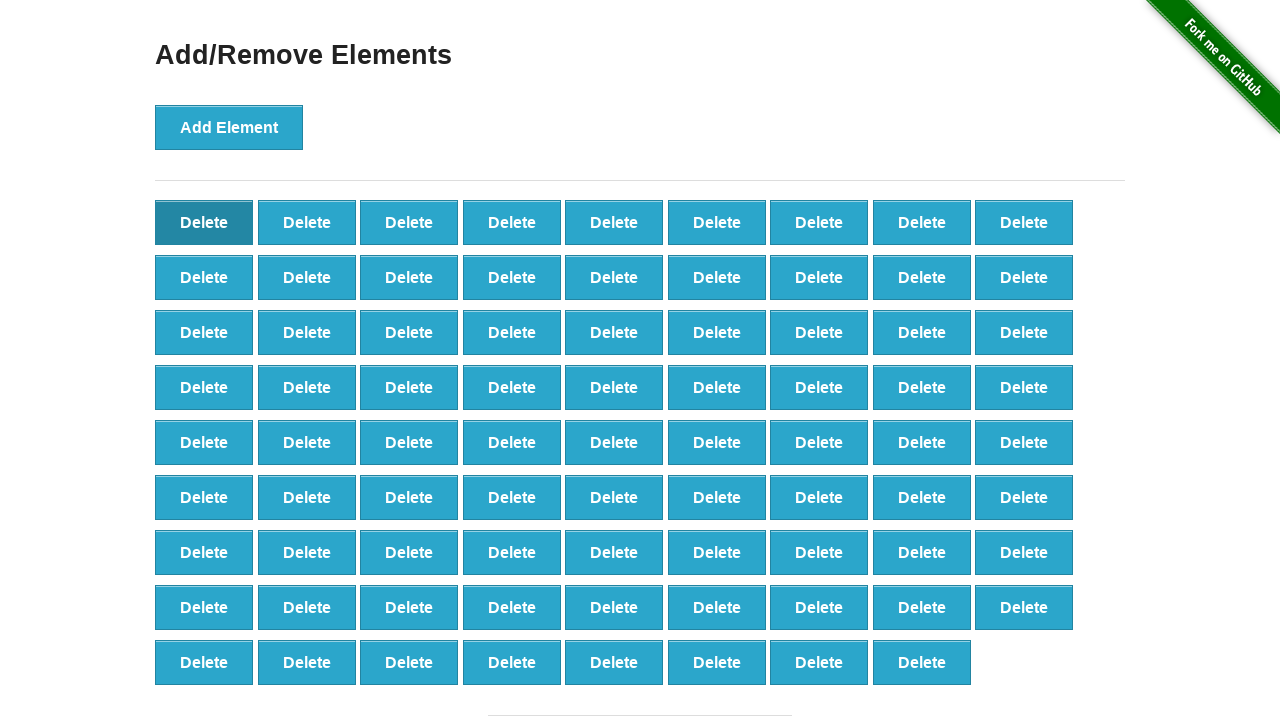

Validated deletion: 20 buttons deleted as expected
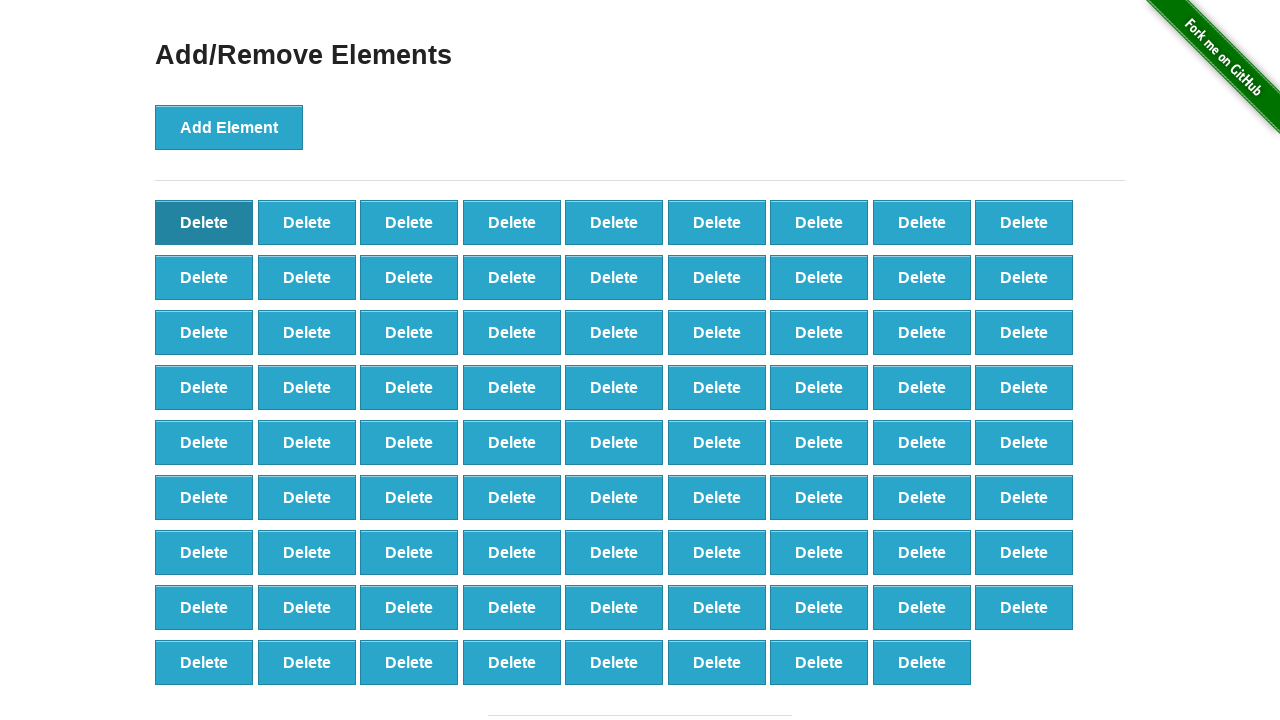

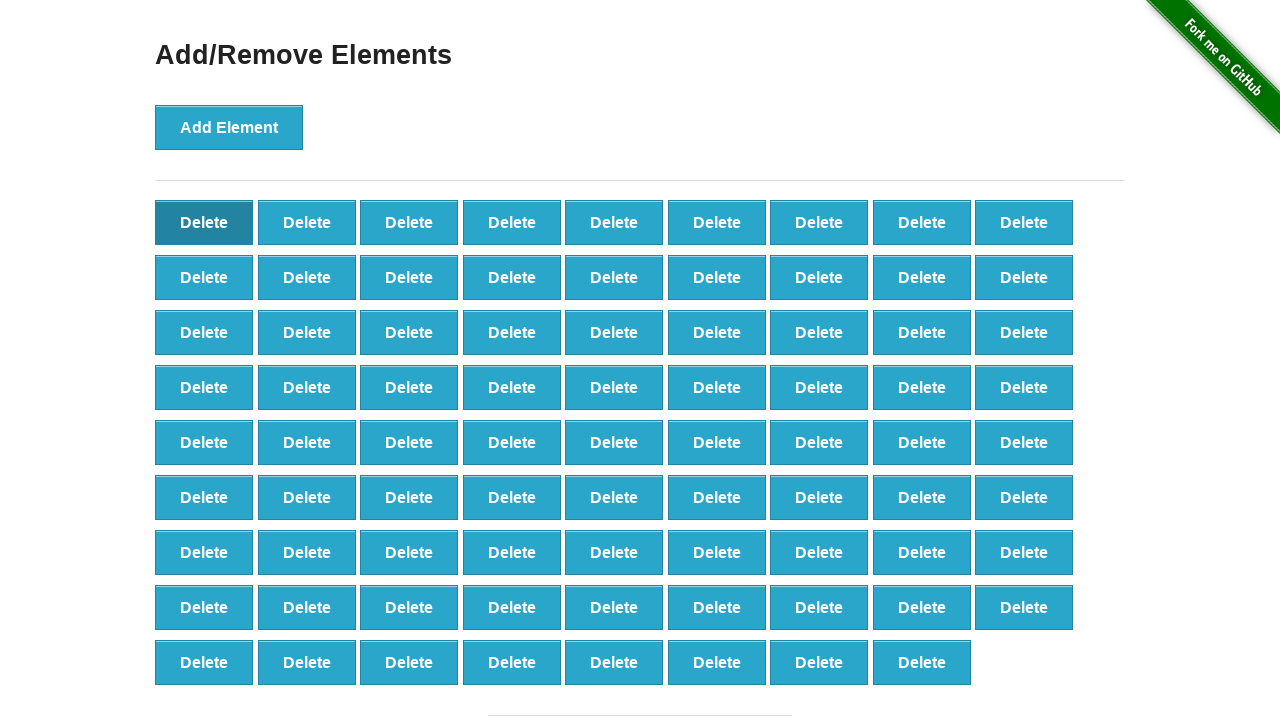